Fills out a large form by populating all input fields with numbered text and submitting the form

Starting URL: http://suninjuly.github.io/huge_form.html

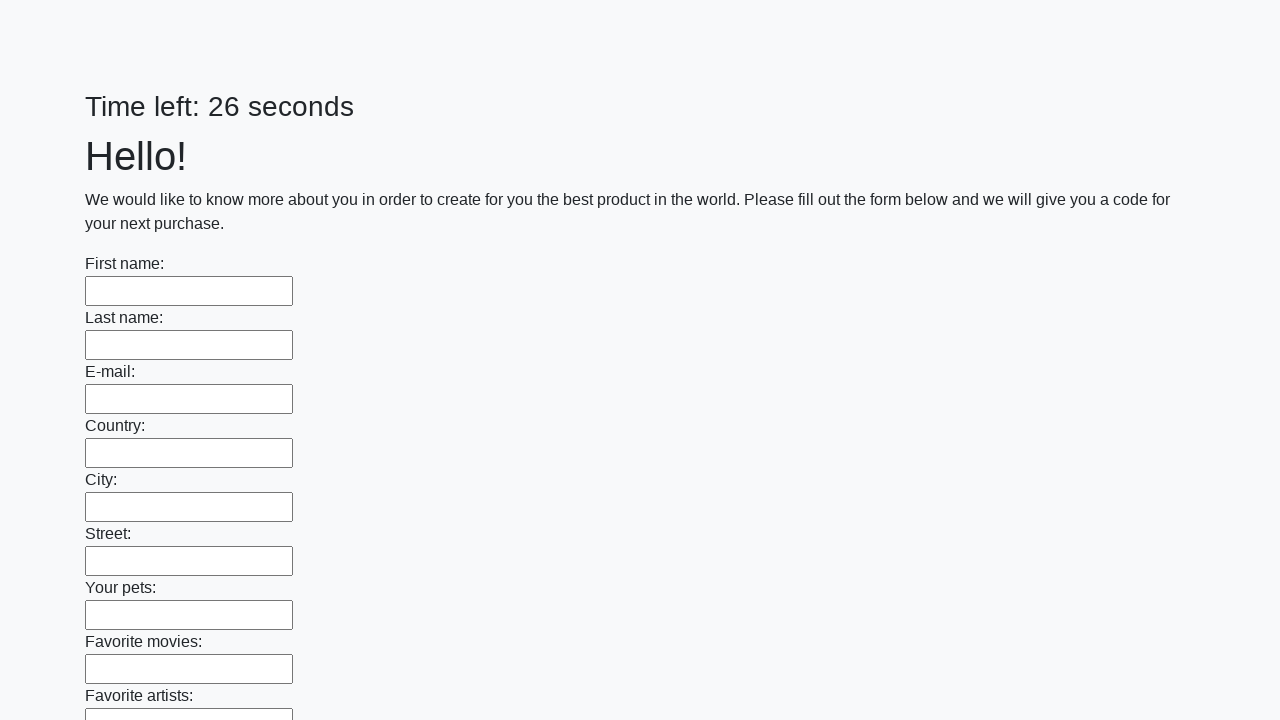

Located all input fields on the huge form
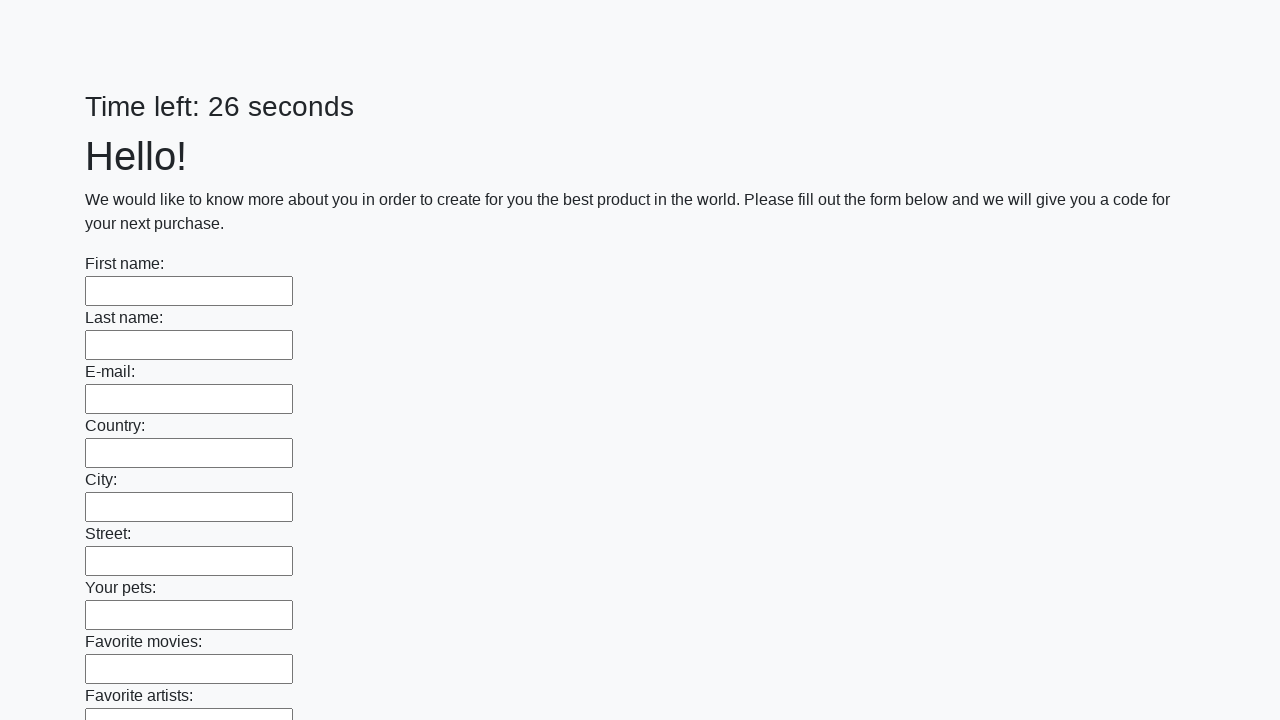

Filled input field 1 with 'my text 1' on input >> nth=0
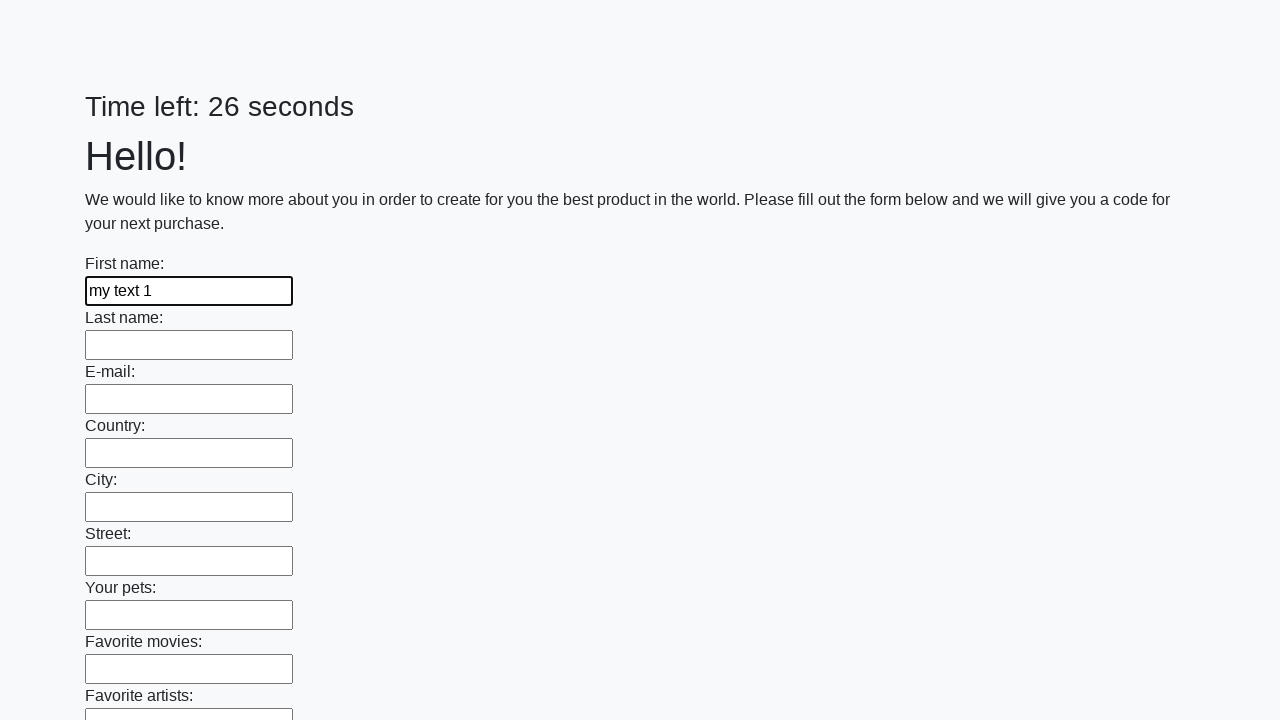

Filled input field 2 with 'my text 2' on input >> nth=1
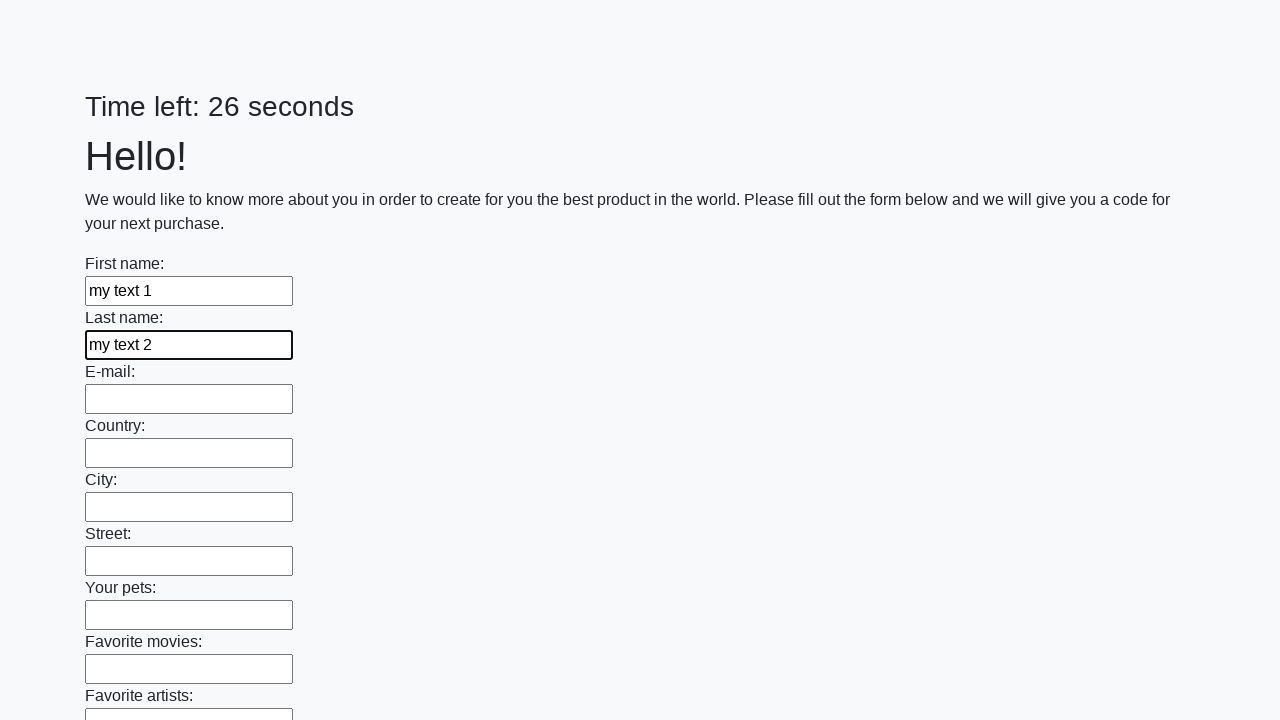

Filled input field 3 with 'my text 3' on input >> nth=2
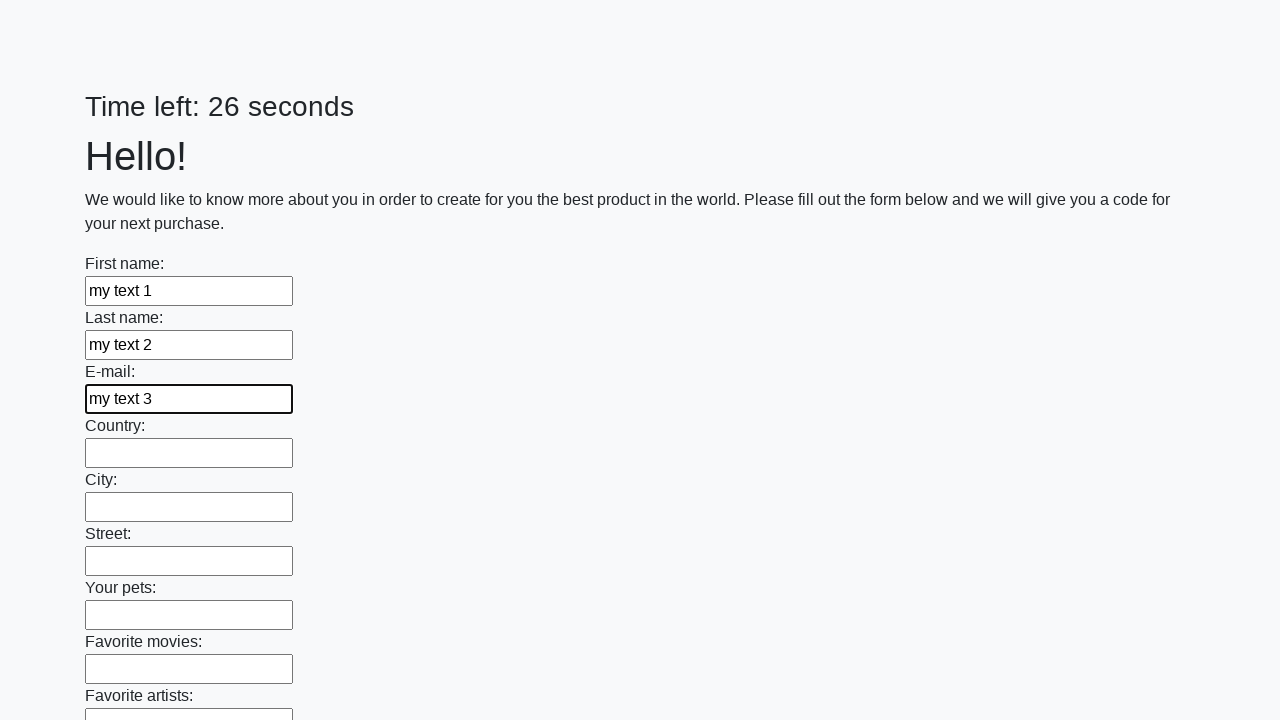

Filled input field 4 with 'my text 4' on input >> nth=3
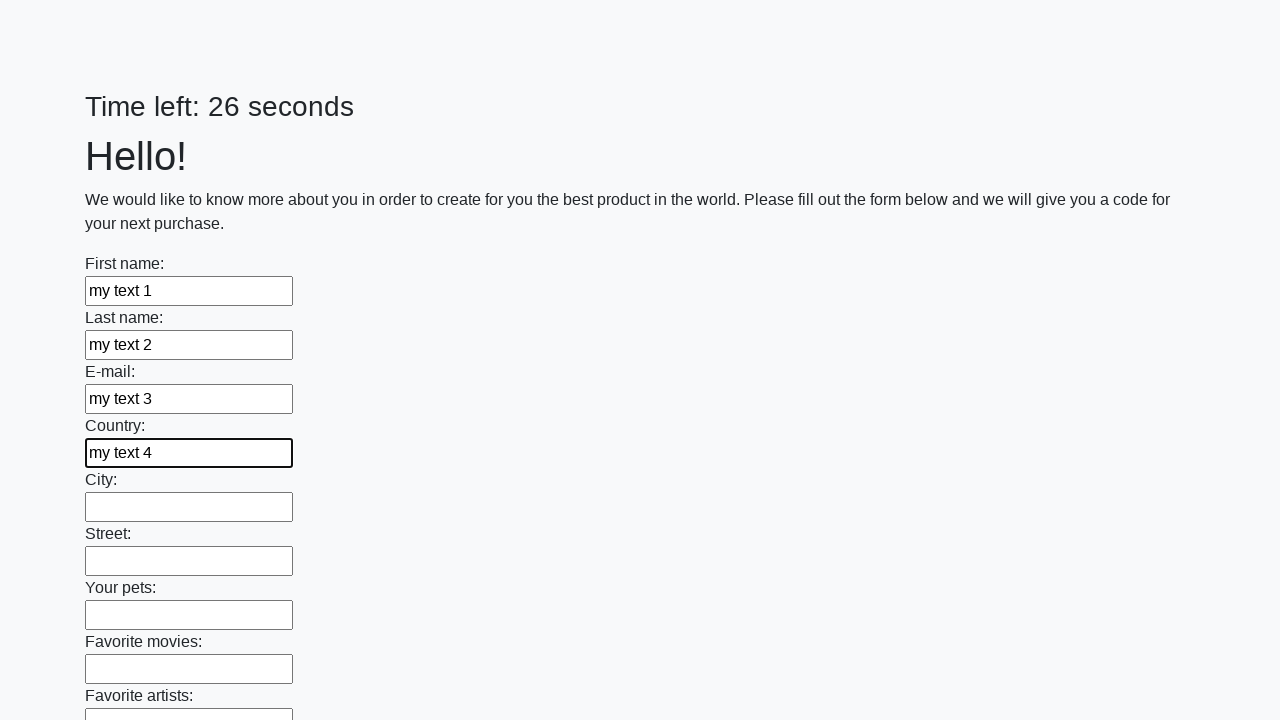

Filled input field 5 with 'my text 5' on input >> nth=4
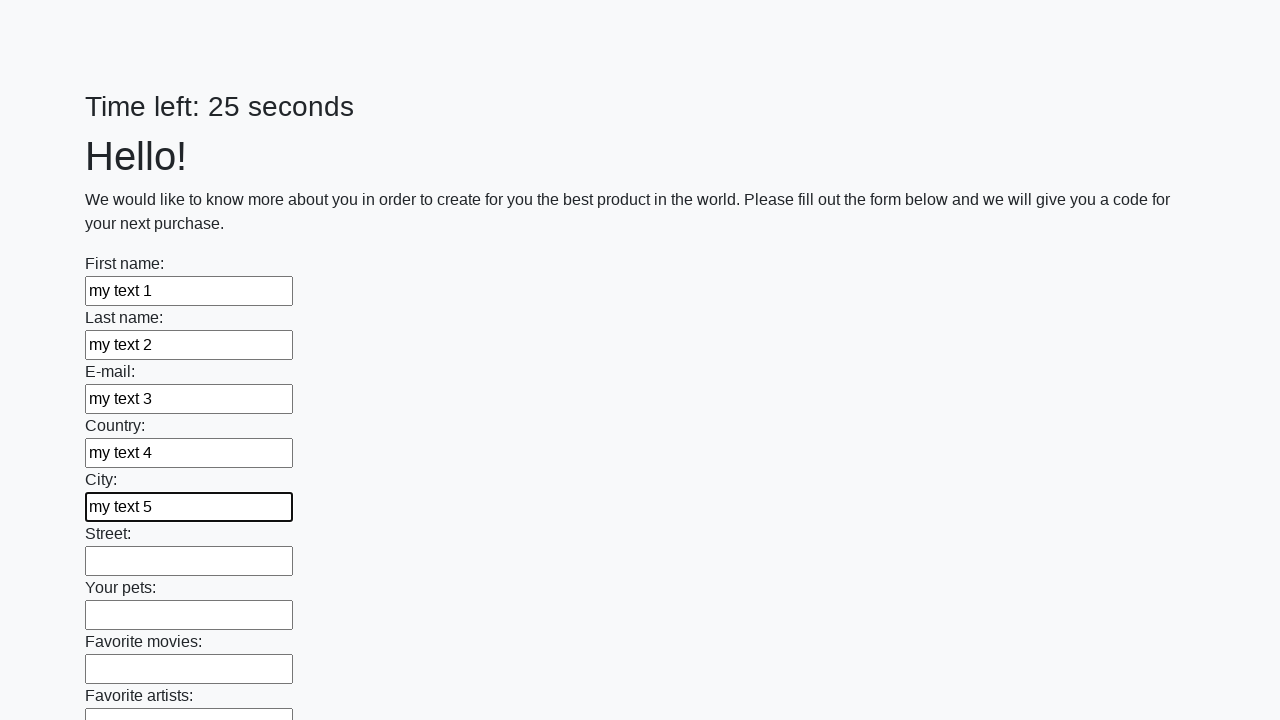

Filled input field 6 with 'my text 6' on input >> nth=5
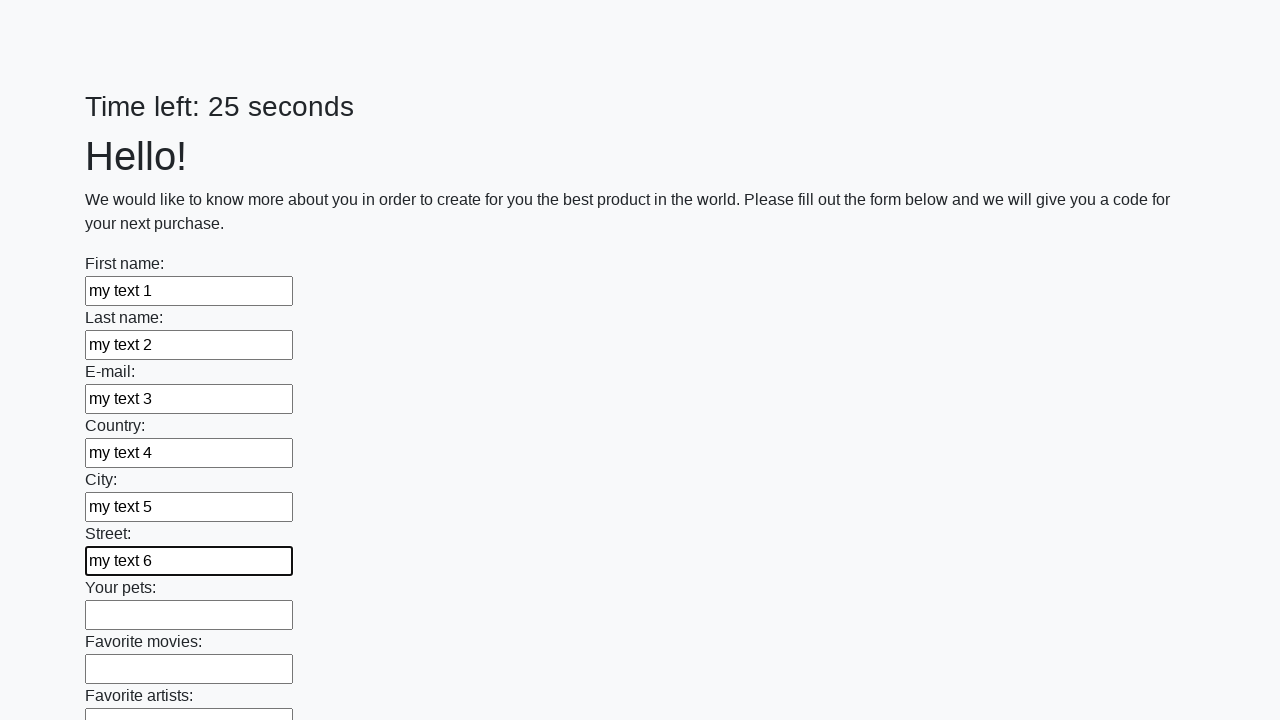

Filled input field 7 with 'my text 7' on input >> nth=6
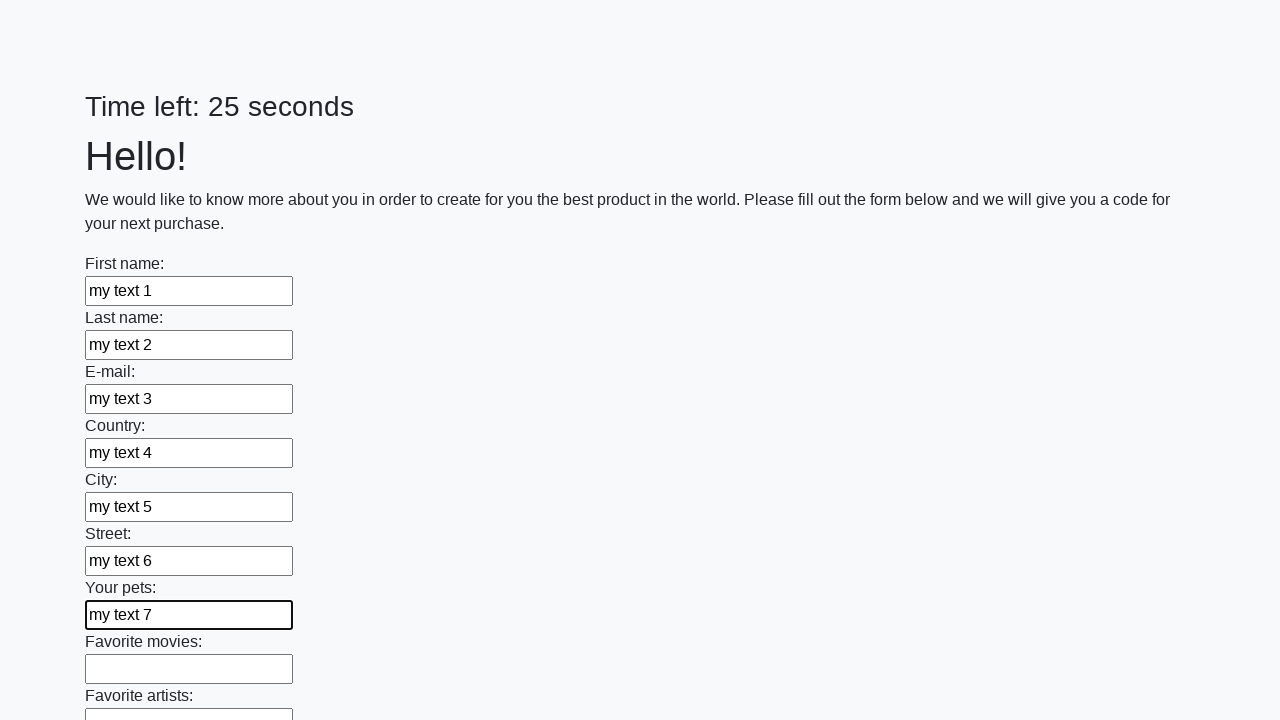

Filled input field 8 with 'my text 8' on input >> nth=7
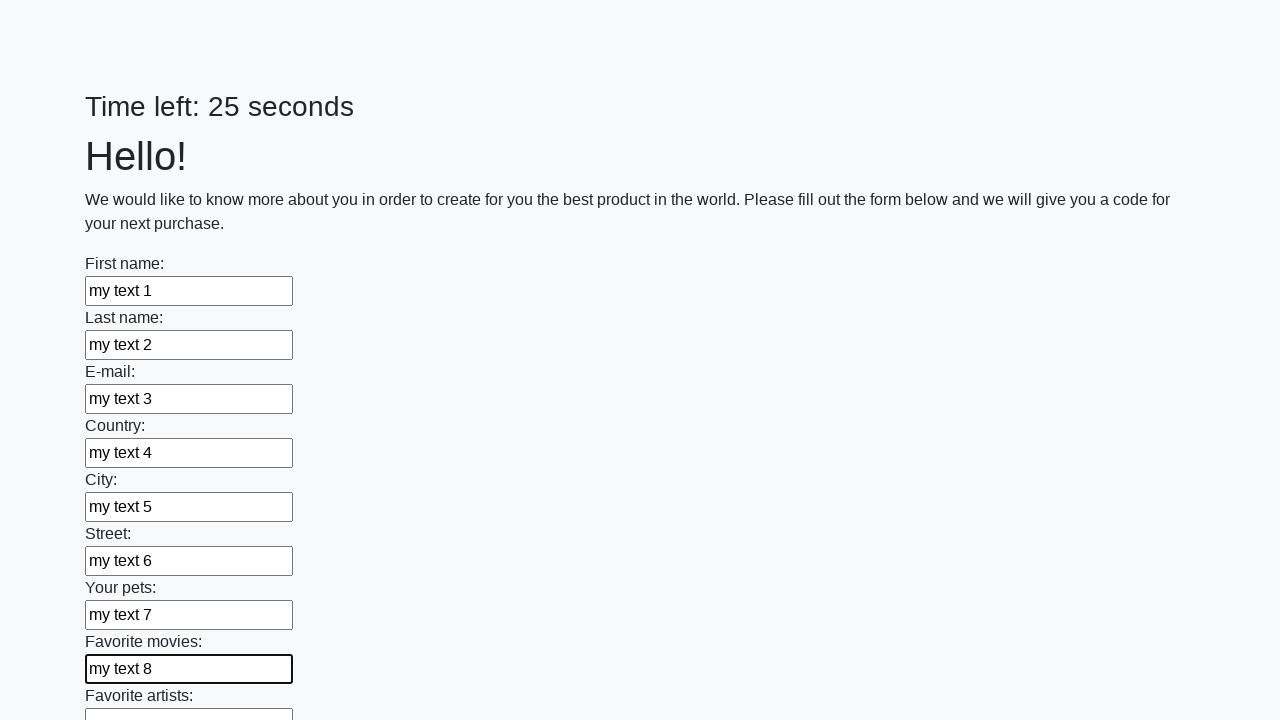

Filled input field 9 with 'my text 9' on input >> nth=8
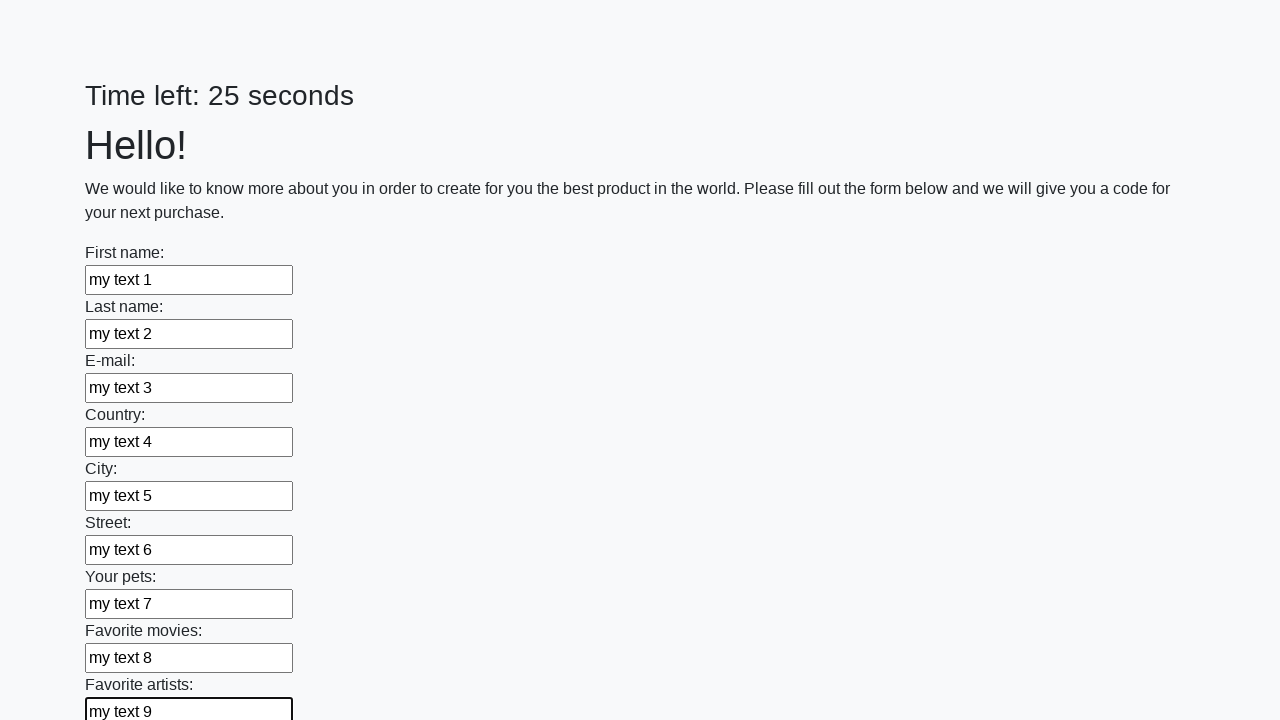

Filled input field 10 with 'my text 10' on input >> nth=9
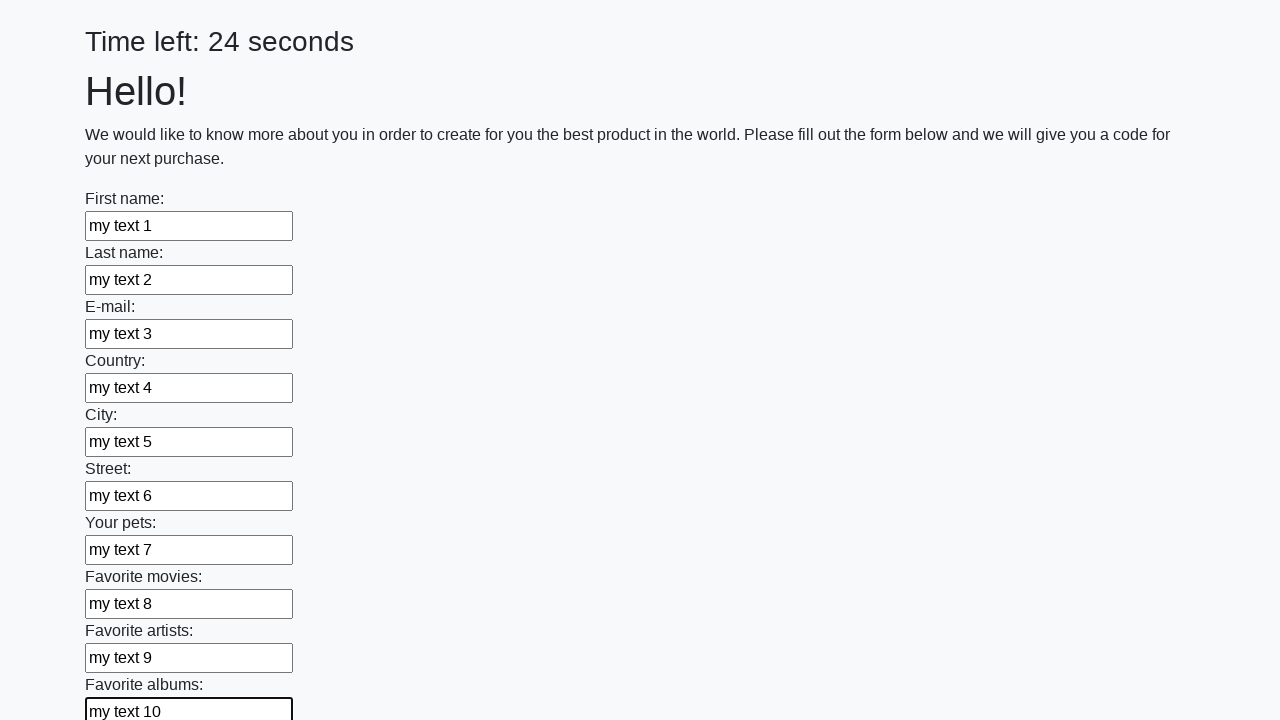

Filled input field 11 with 'my text 11' on input >> nth=10
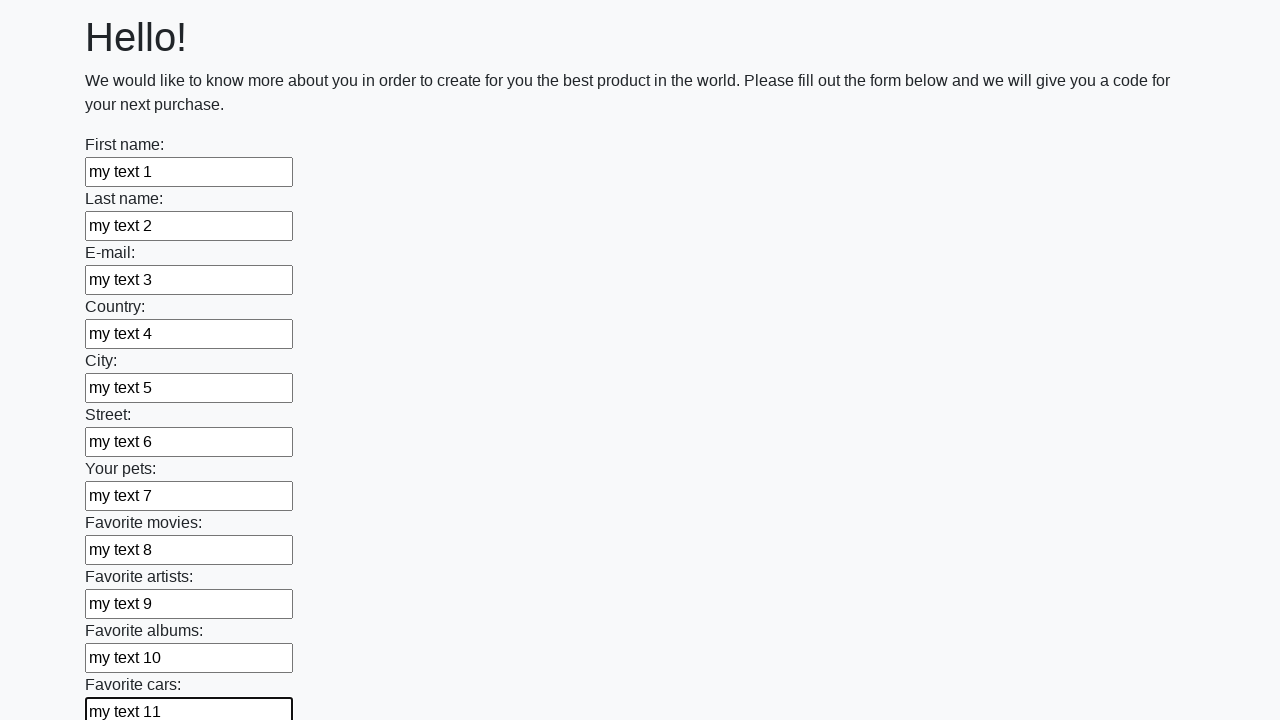

Filled input field 12 with 'my text 12' on input >> nth=11
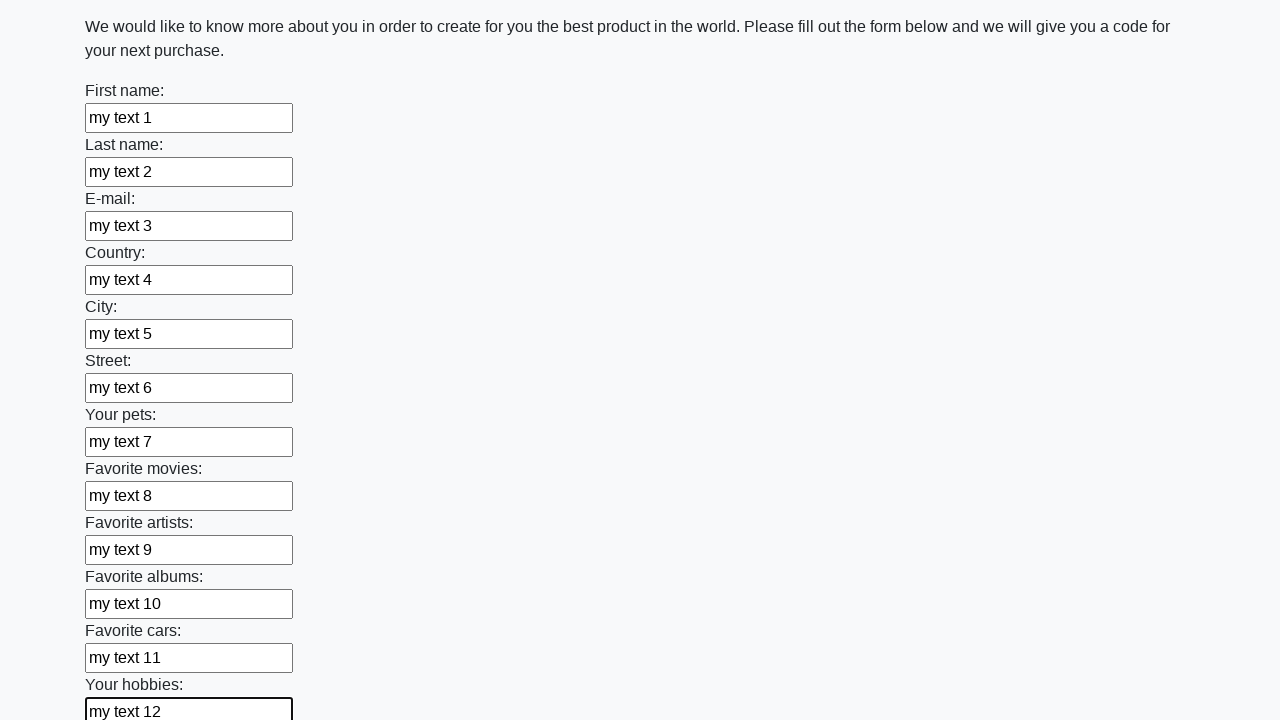

Filled input field 13 with 'my text 13' on input >> nth=12
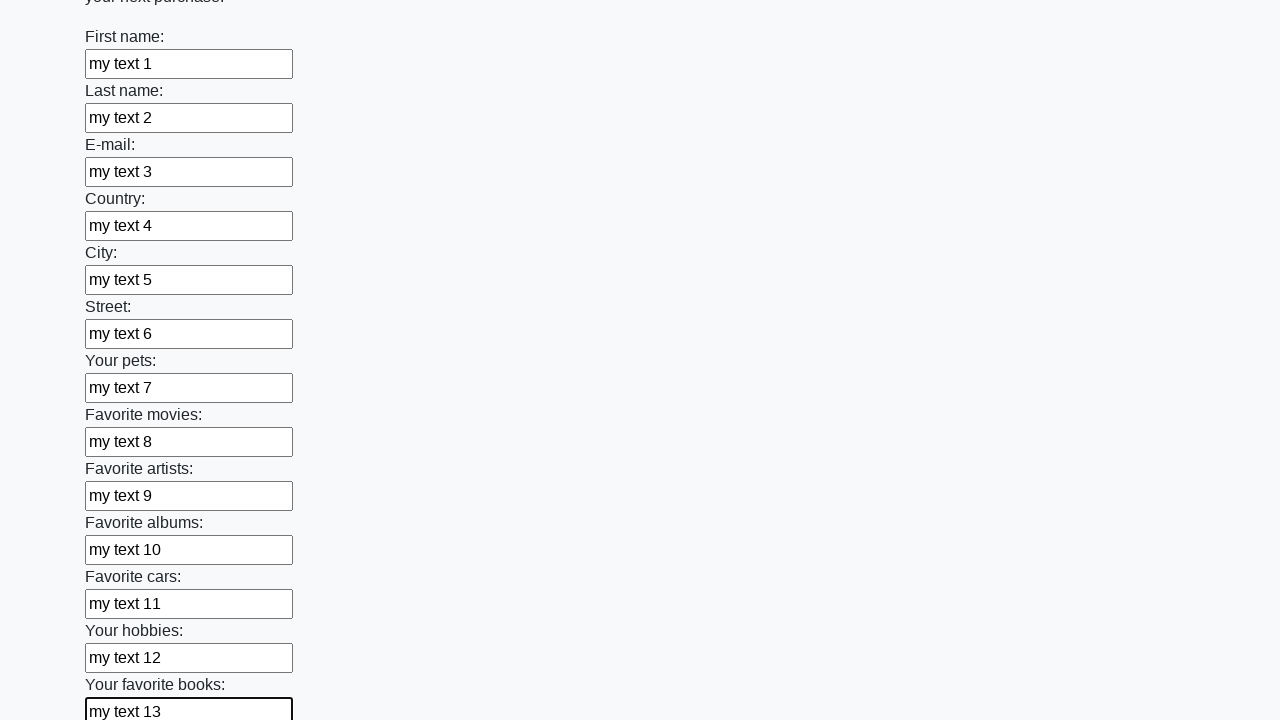

Filled input field 14 with 'my text 14' on input >> nth=13
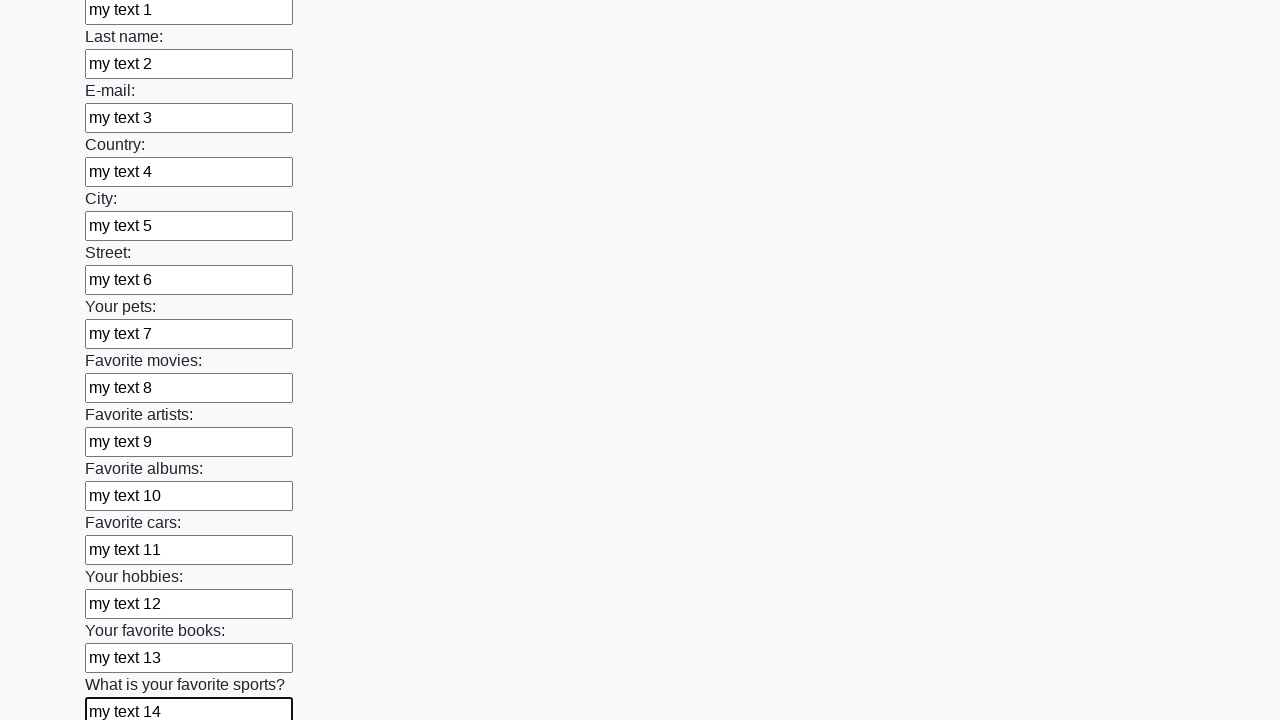

Filled input field 15 with 'my text 15' on input >> nth=14
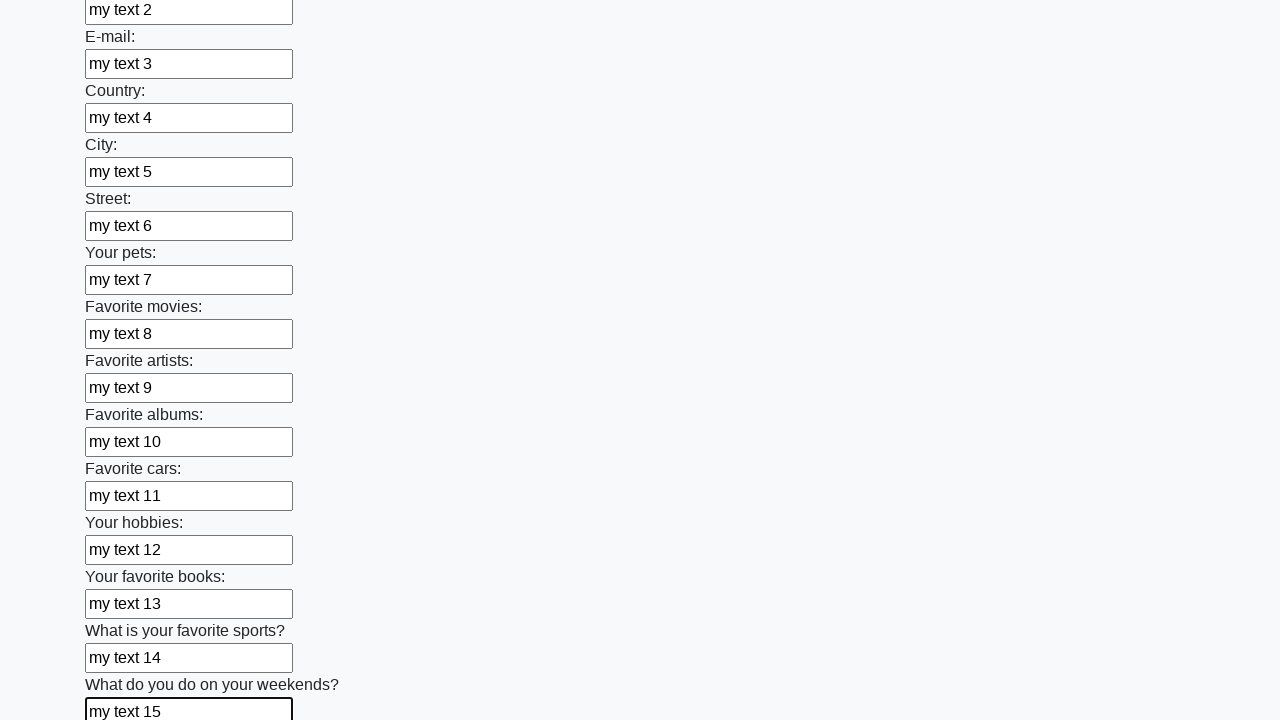

Filled input field 16 with 'my text 16' on input >> nth=15
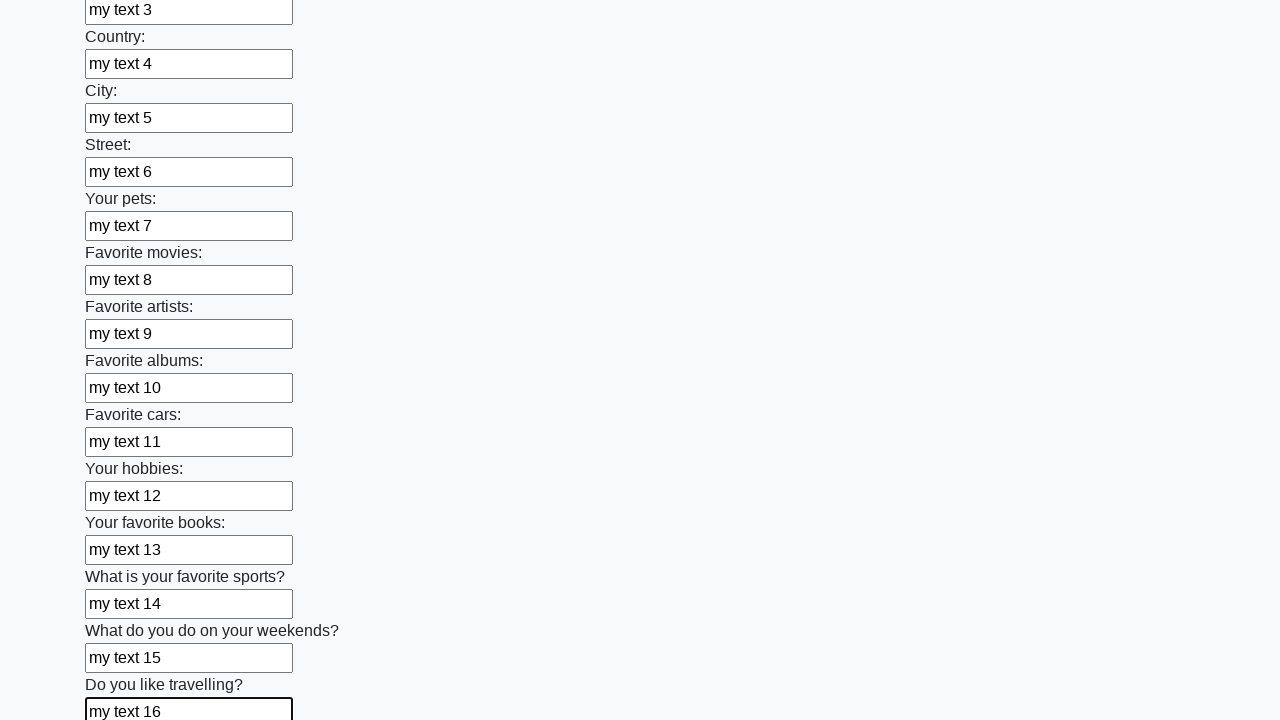

Filled input field 17 with 'my text 17' on input >> nth=16
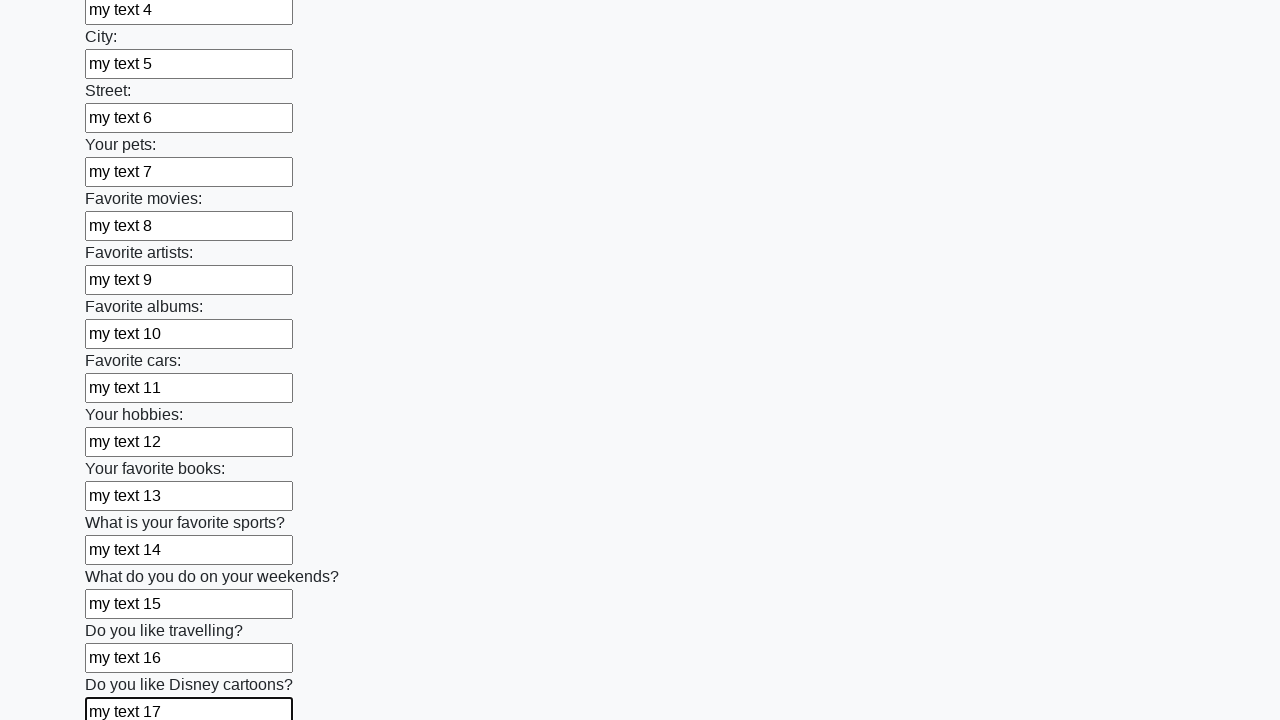

Filled input field 18 with 'my text 18' on input >> nth=17
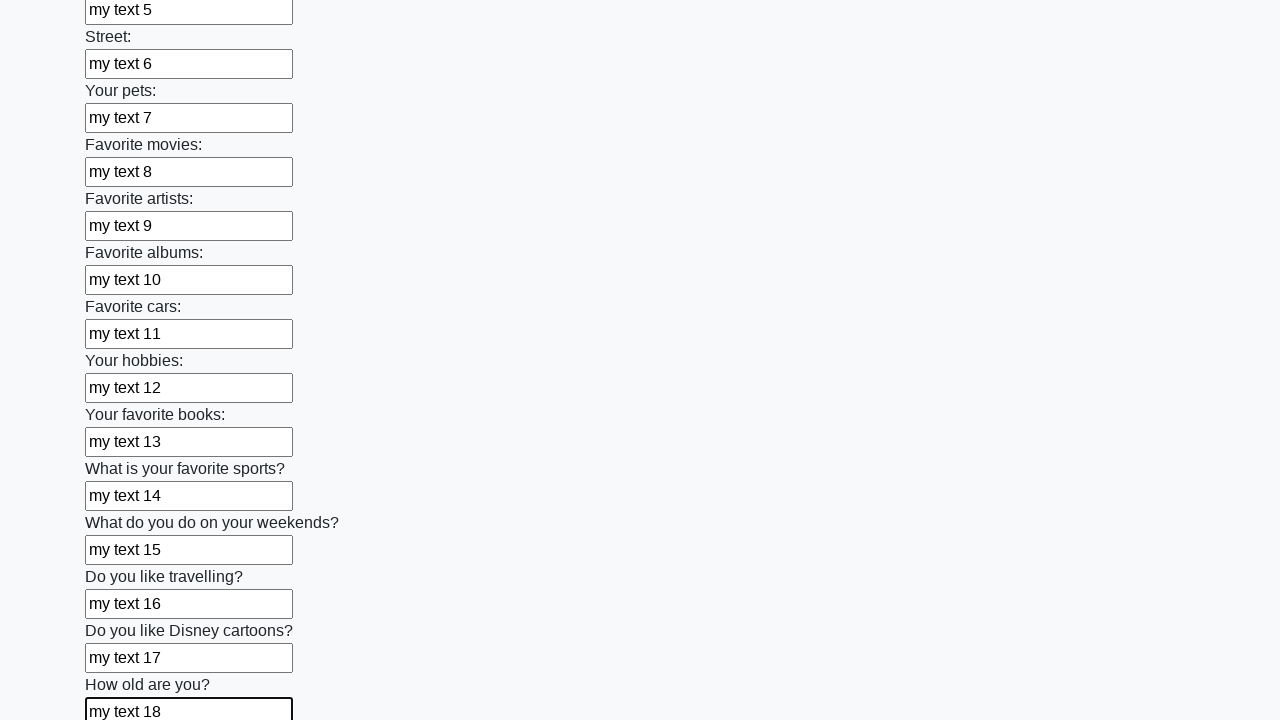

Filled input field 19 with 'my text 19' on input >> nth=18
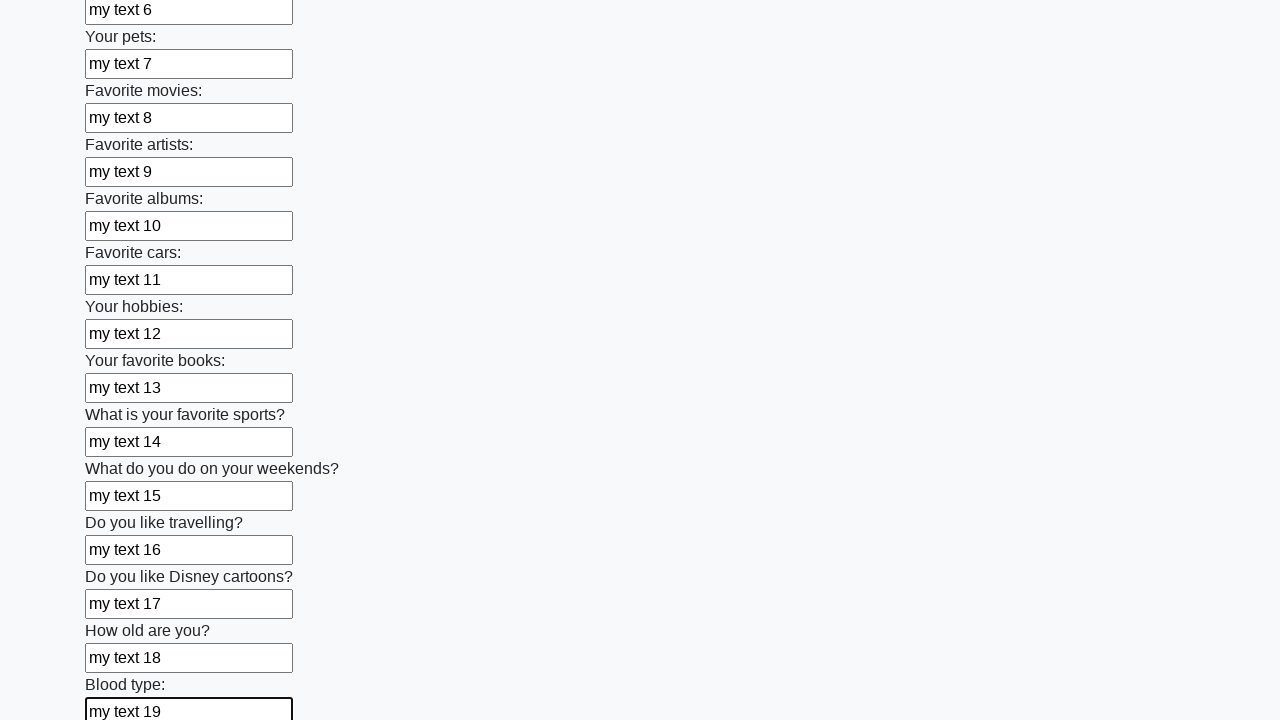

Filled input field 20 with 'my text 20' on input >> nth=19
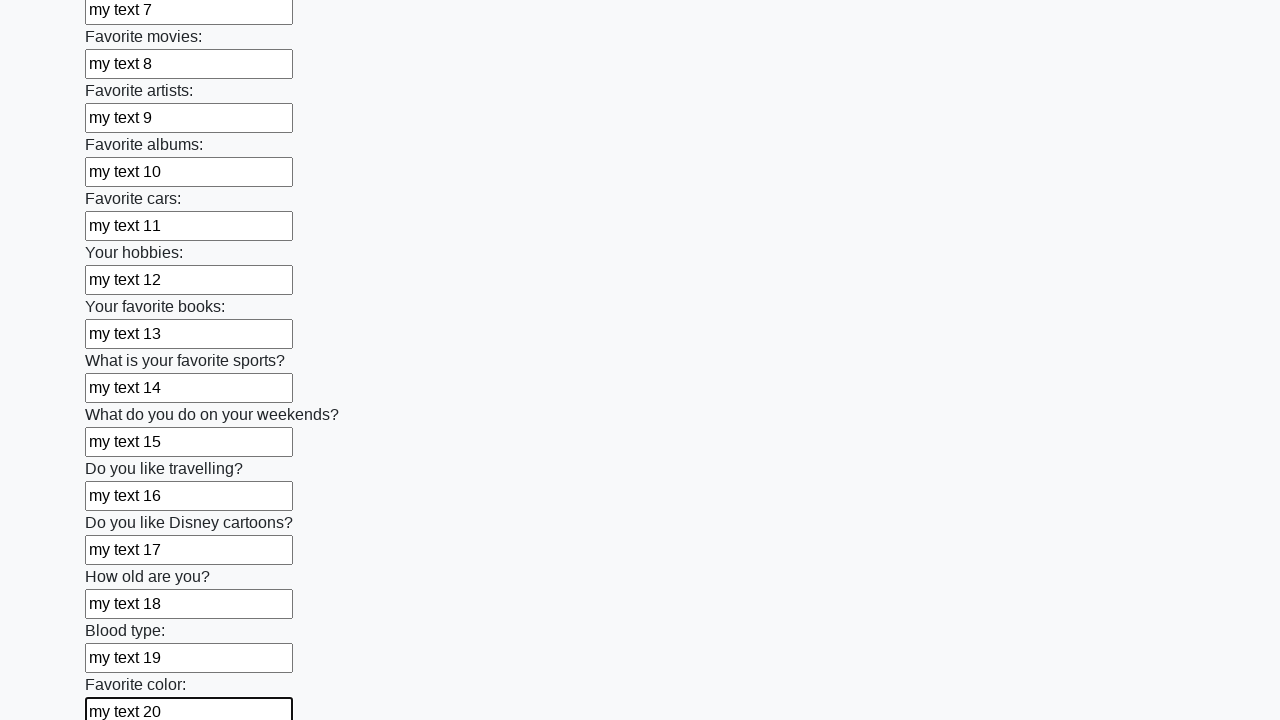

Filled input field 21 with 'my text 21' on input >> nth=20
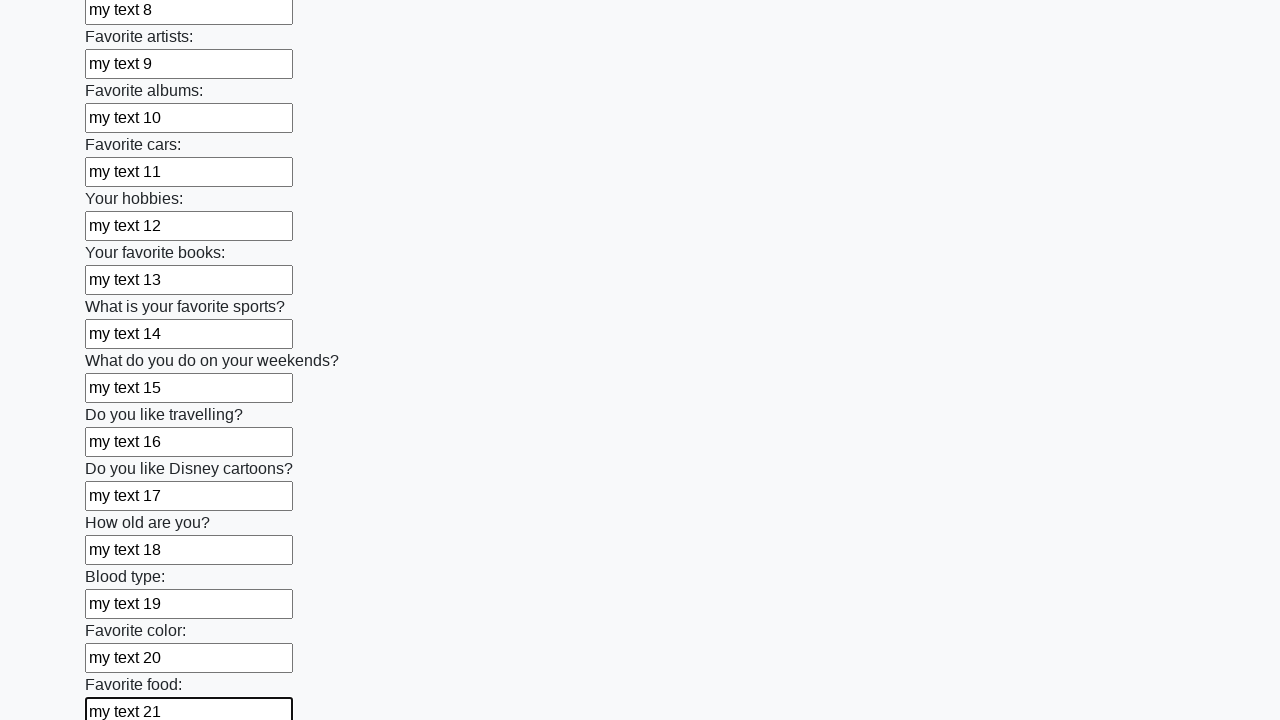

Filled input field 22 with 'my text 22' on input >> nth=21
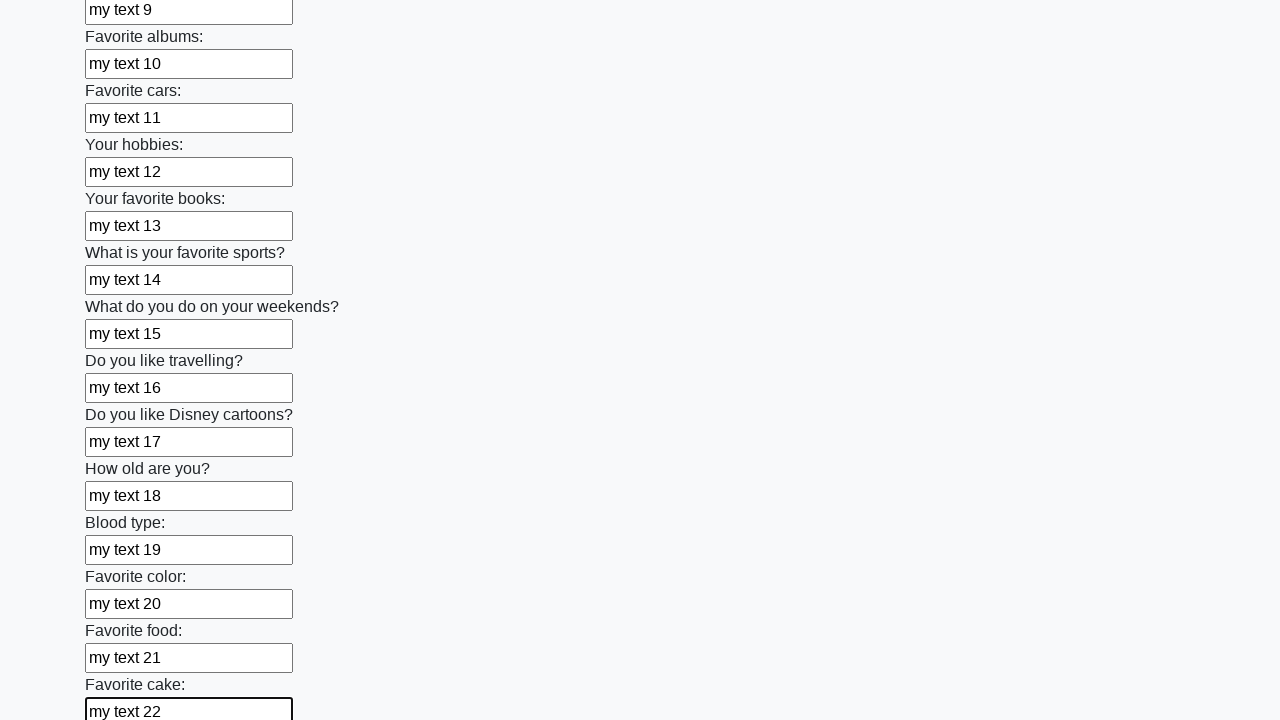

Filled input field 23 with 'my text 23' on input >> nth=22
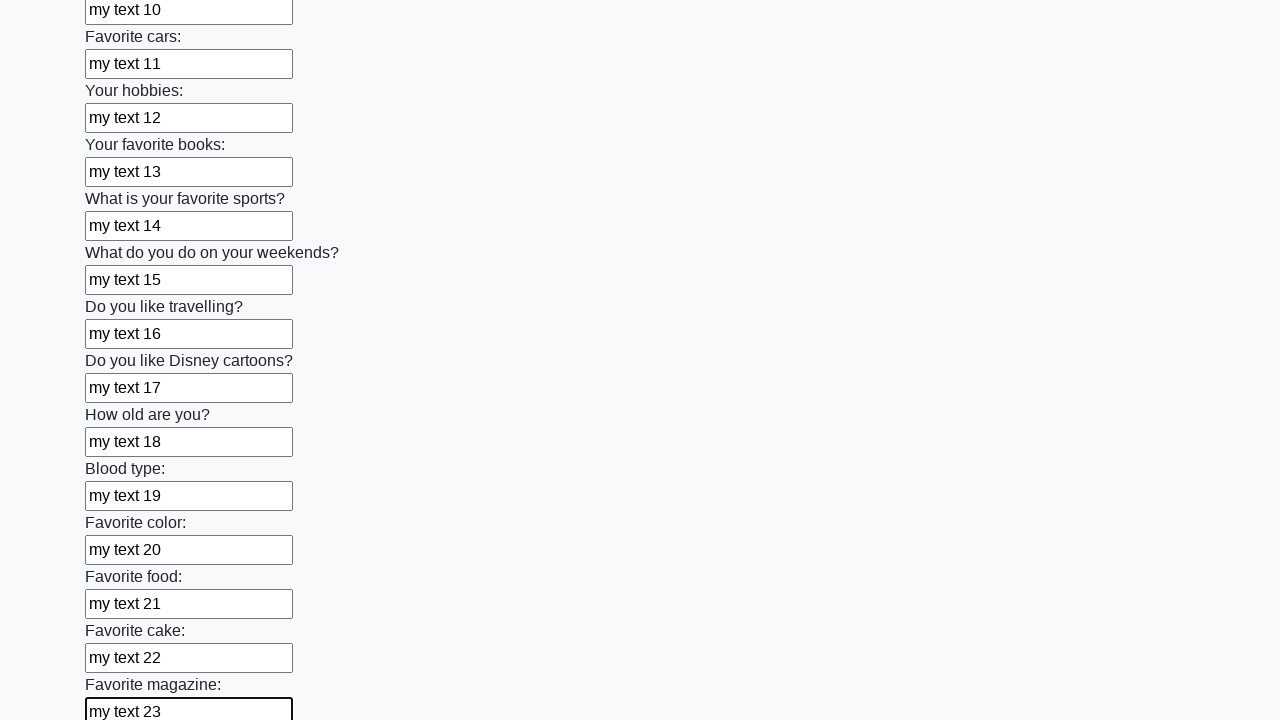

Filled input field 24 with 'my text 24' on input >> nth=23
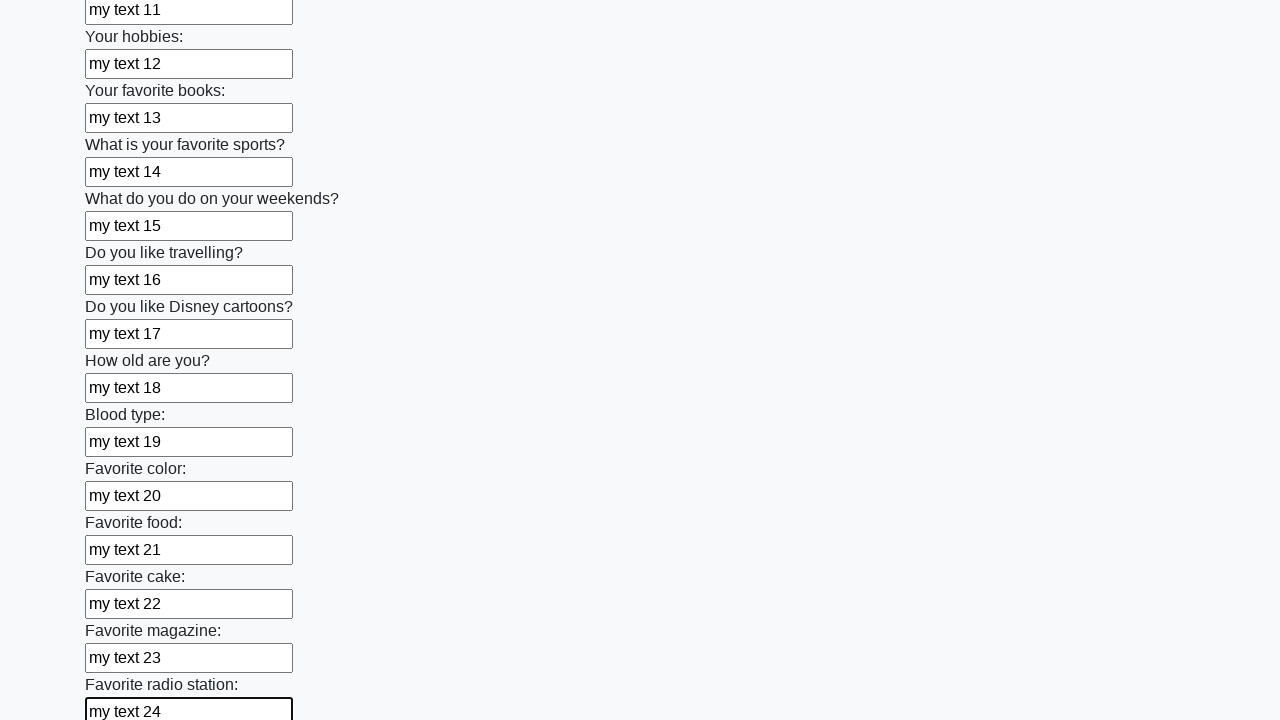

Filled input field 25 with 'my text 25' on input >> nth=24
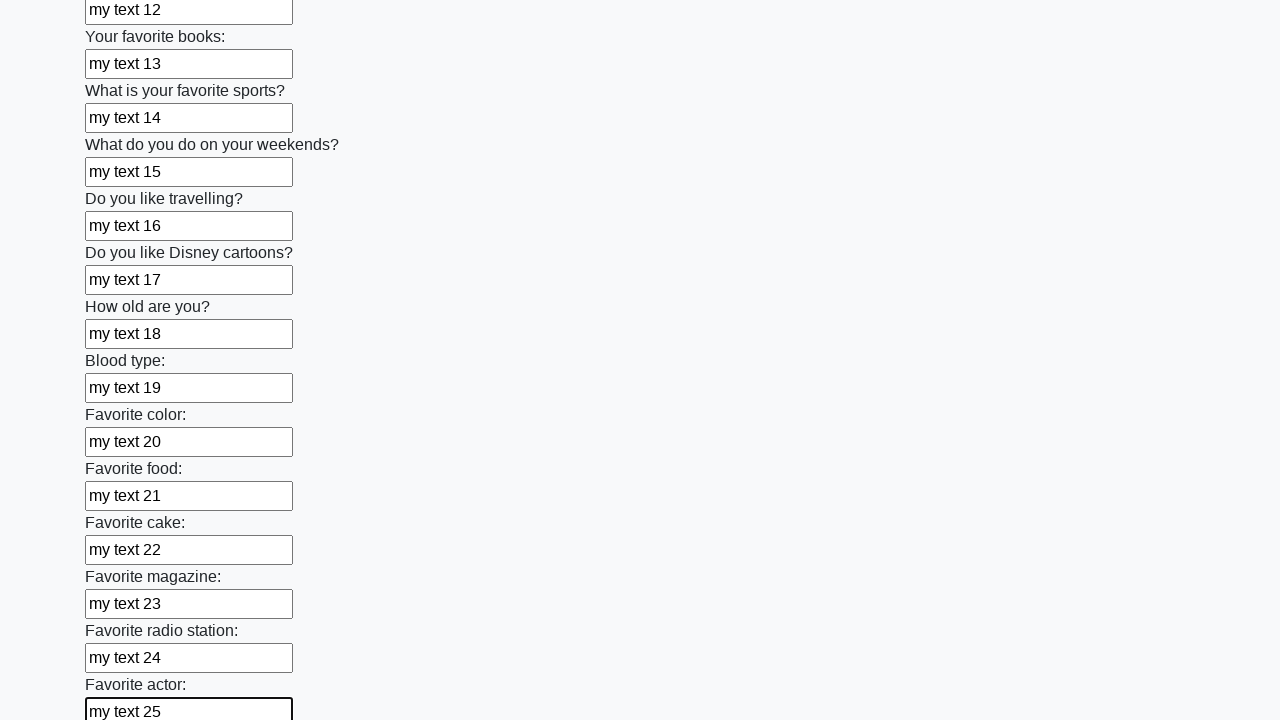

Filled input field 26 with 'my text 26' on input >> nth=25
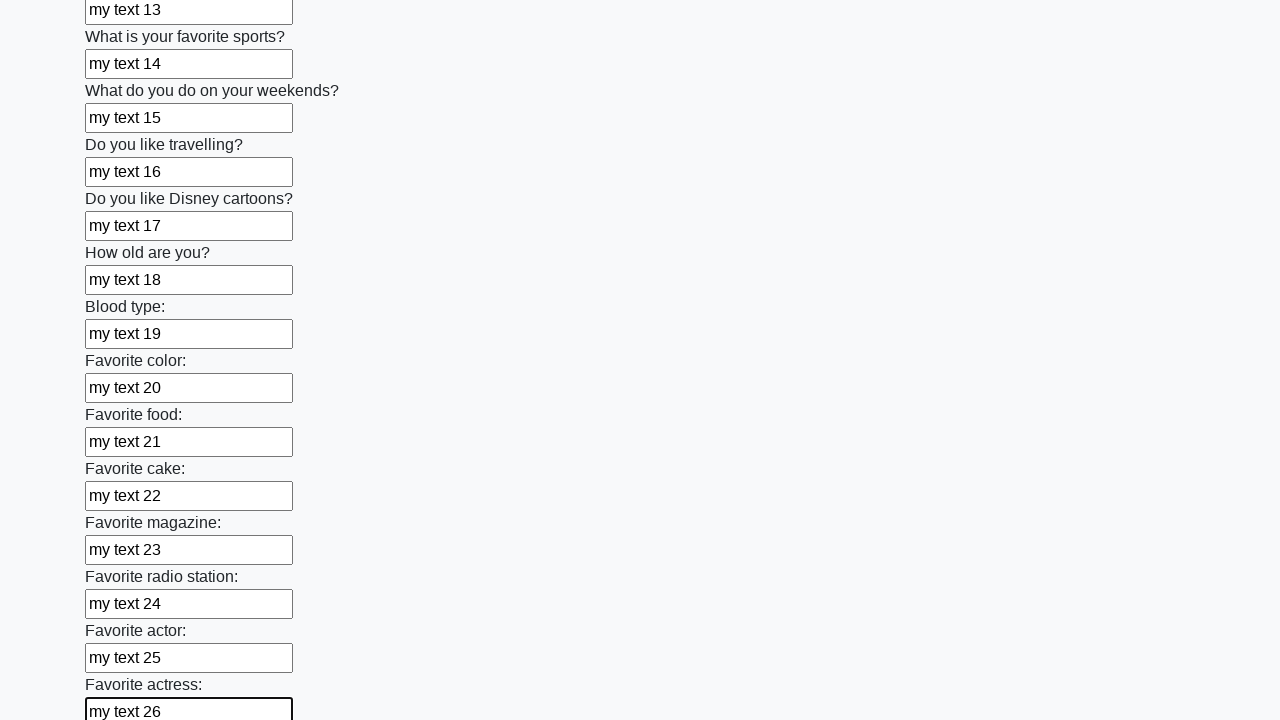

Filled input field 27 with 'my text 27' on input >> nth=26
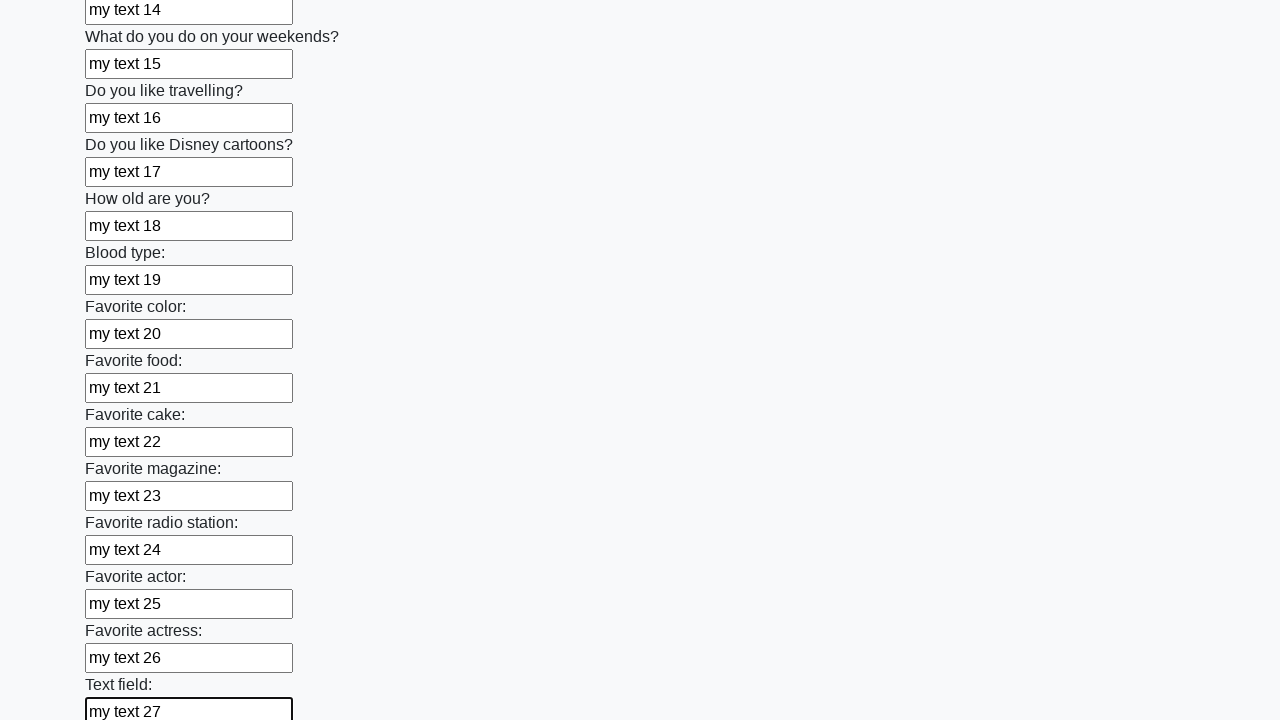

Filled input field 28 with 'my text 28' on input >> nth=27
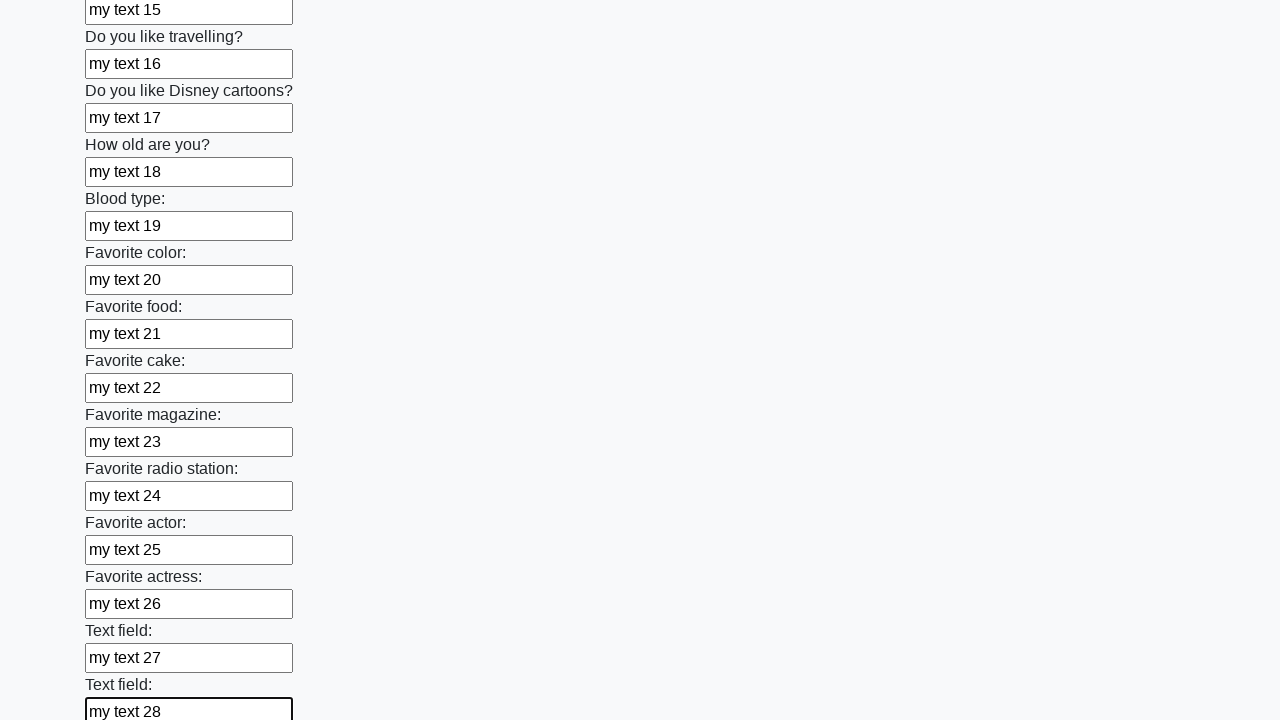

Filled input field 29 with 'my text 29' on input >> nth=28
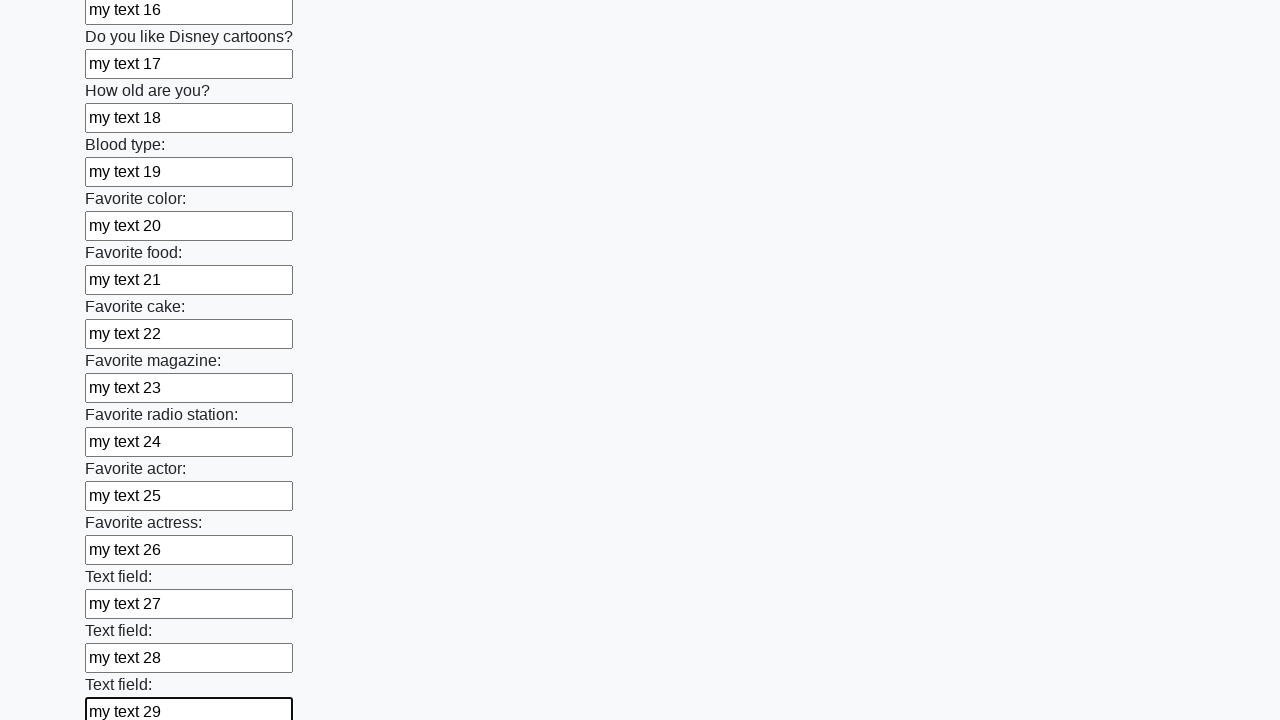

Filled input field 30 with 'my text 30' on input >> nth=29
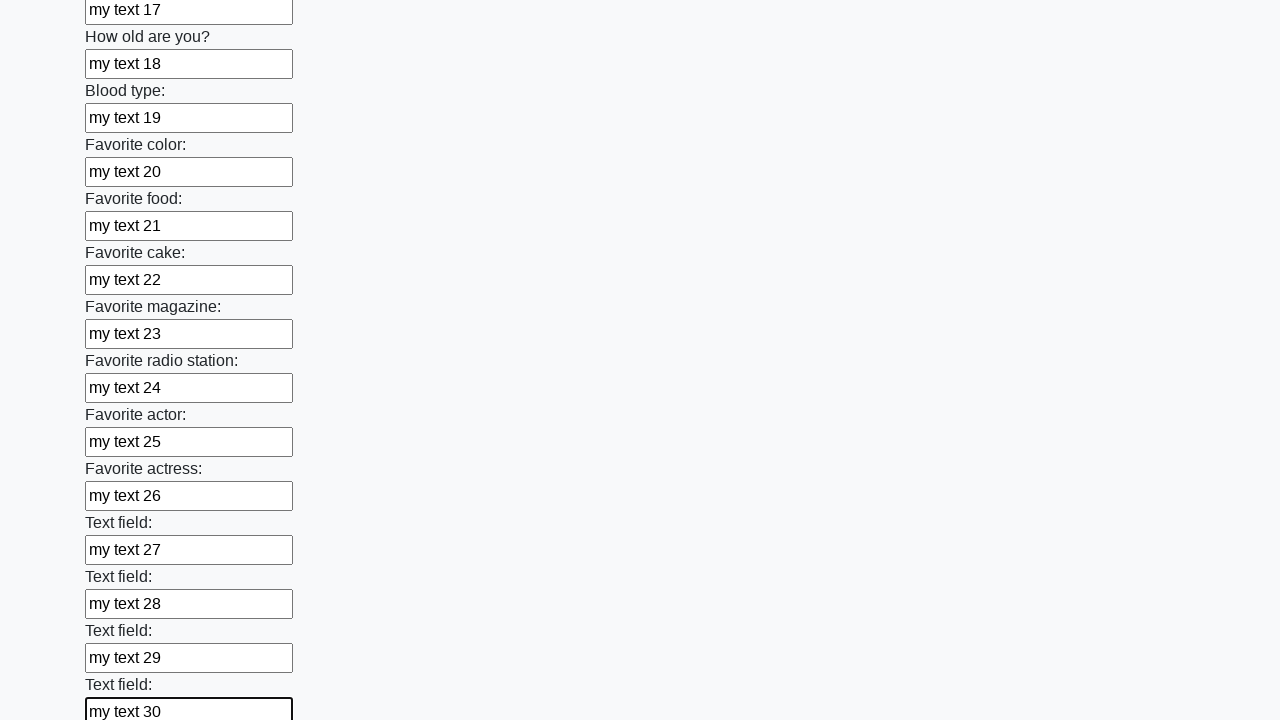

Filled input field 31 with 'my text 31' on input >> nth=30
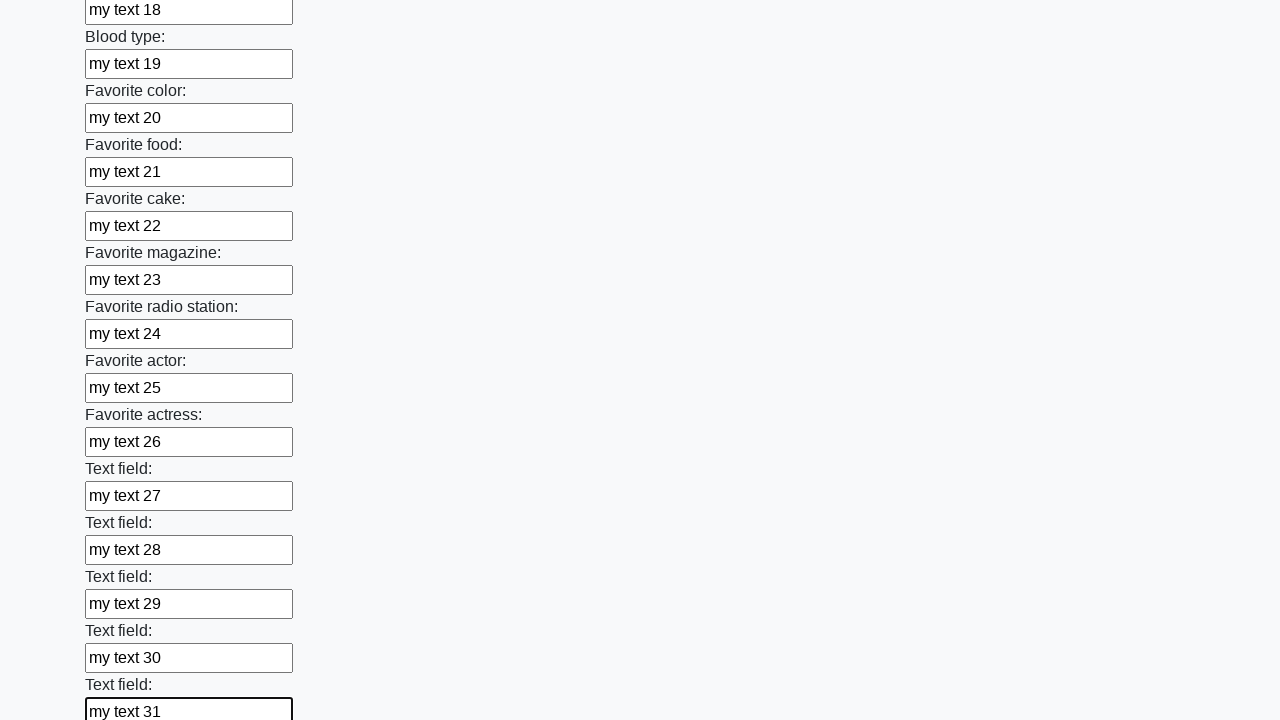

Filled input field 32 with 'my text 32' on input >> nth=31
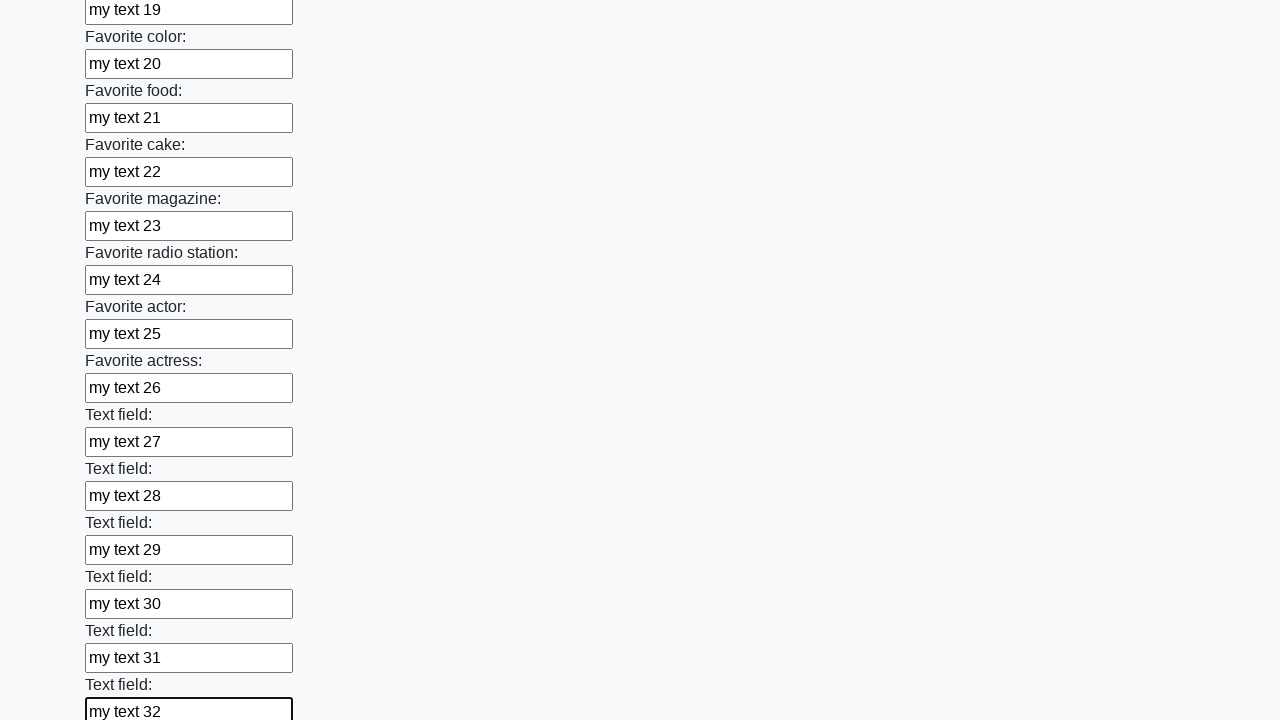

Filled input field 33 with 'my text 33' on input >> nth=32
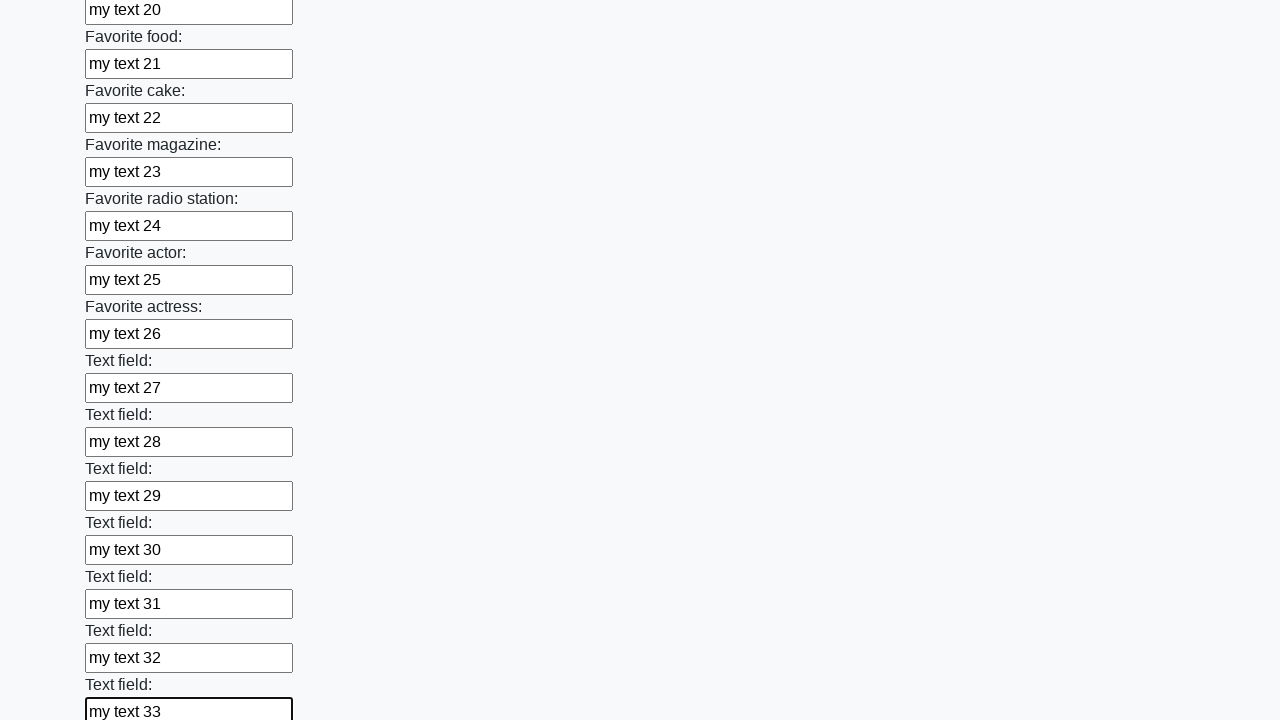

Filled input field 34 with 'my text 34' on input >> nth=33
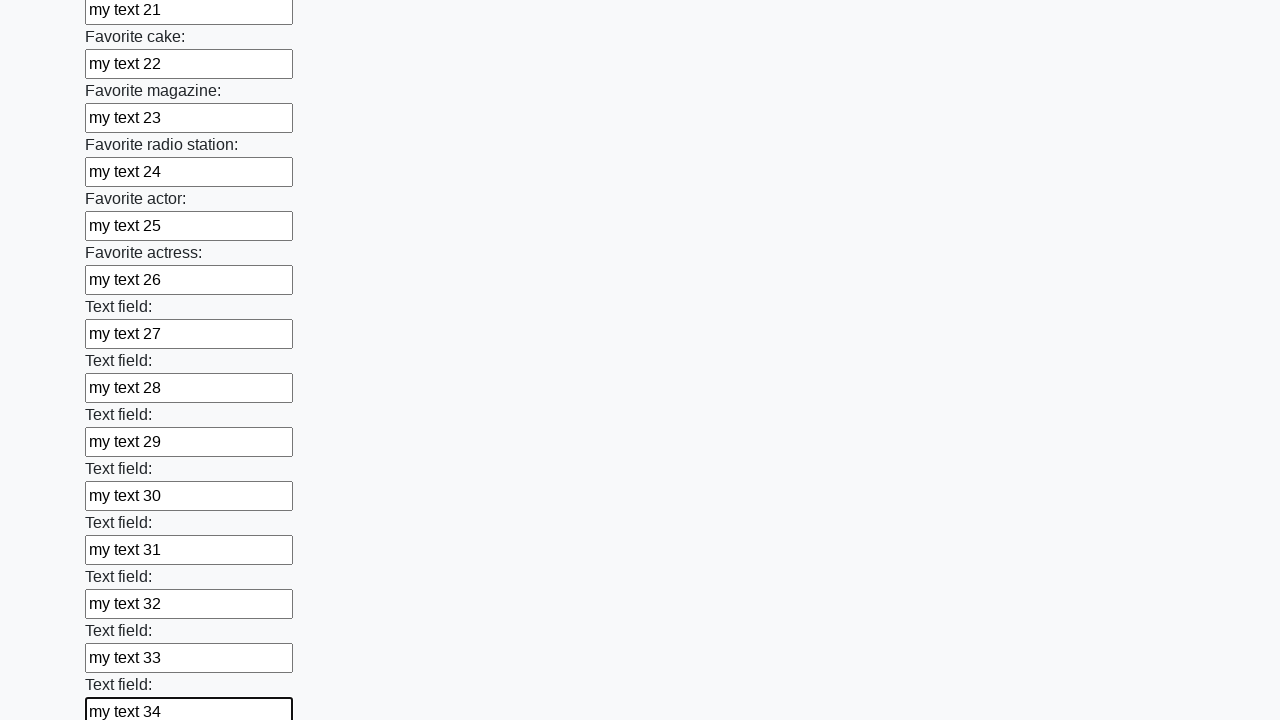

Filled input field 35 with 'my text 35' on input >> nth=34
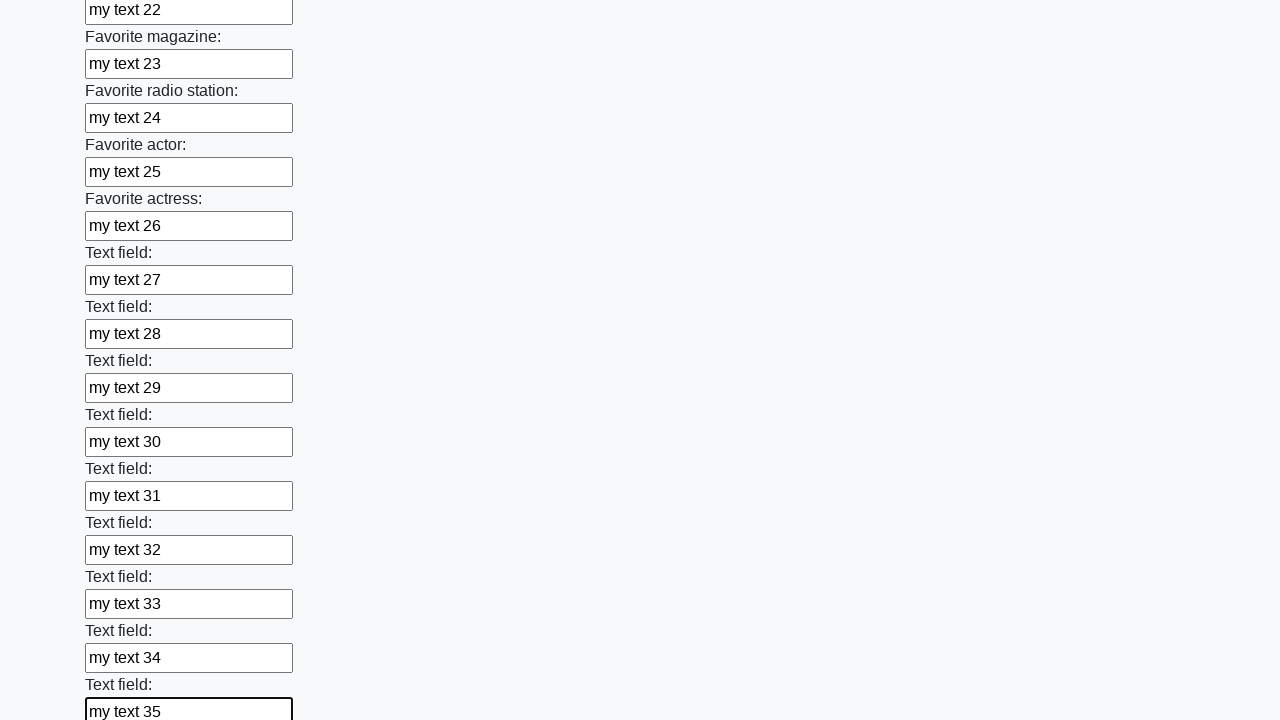

Filled input field 36 with 'my text 36' on input >> nth=35
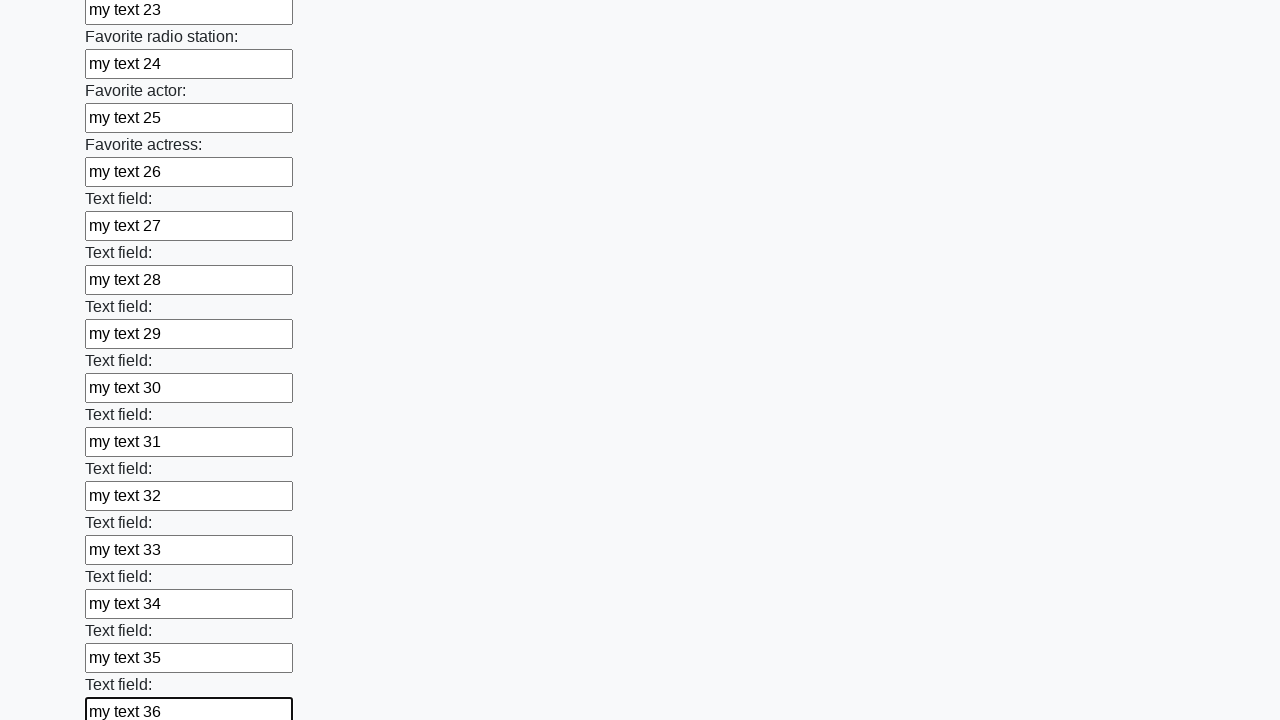

Filled input field 37 with 'my text 37' on input >> nth=36
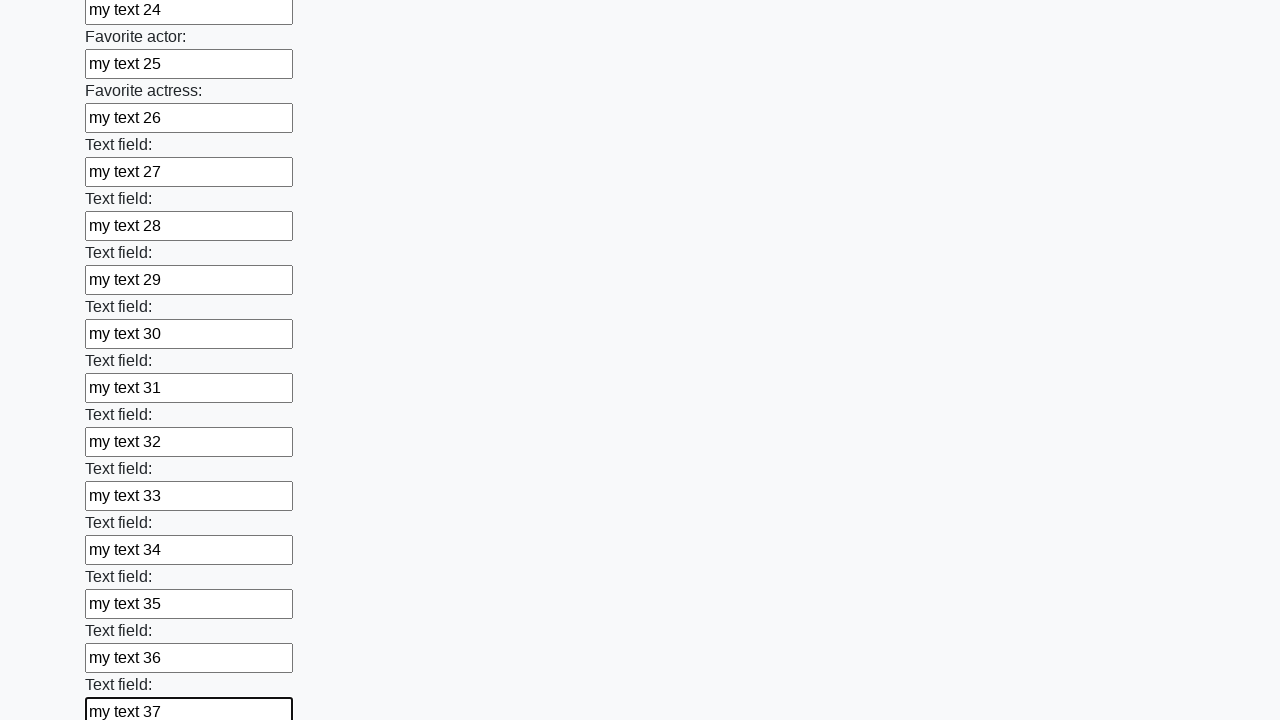

Filled input field 38 with 'my text 38' on input >> nth=37
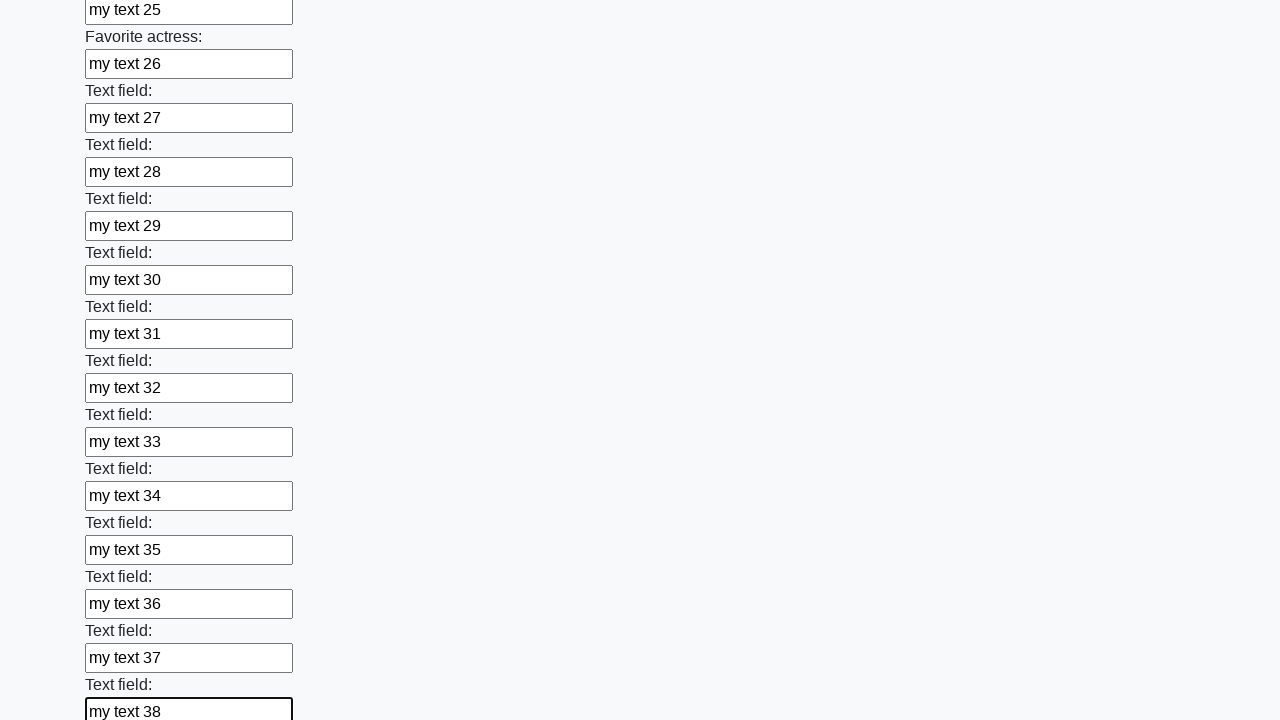

Filled input field 39 with 'my text 39' on input >> nth=38
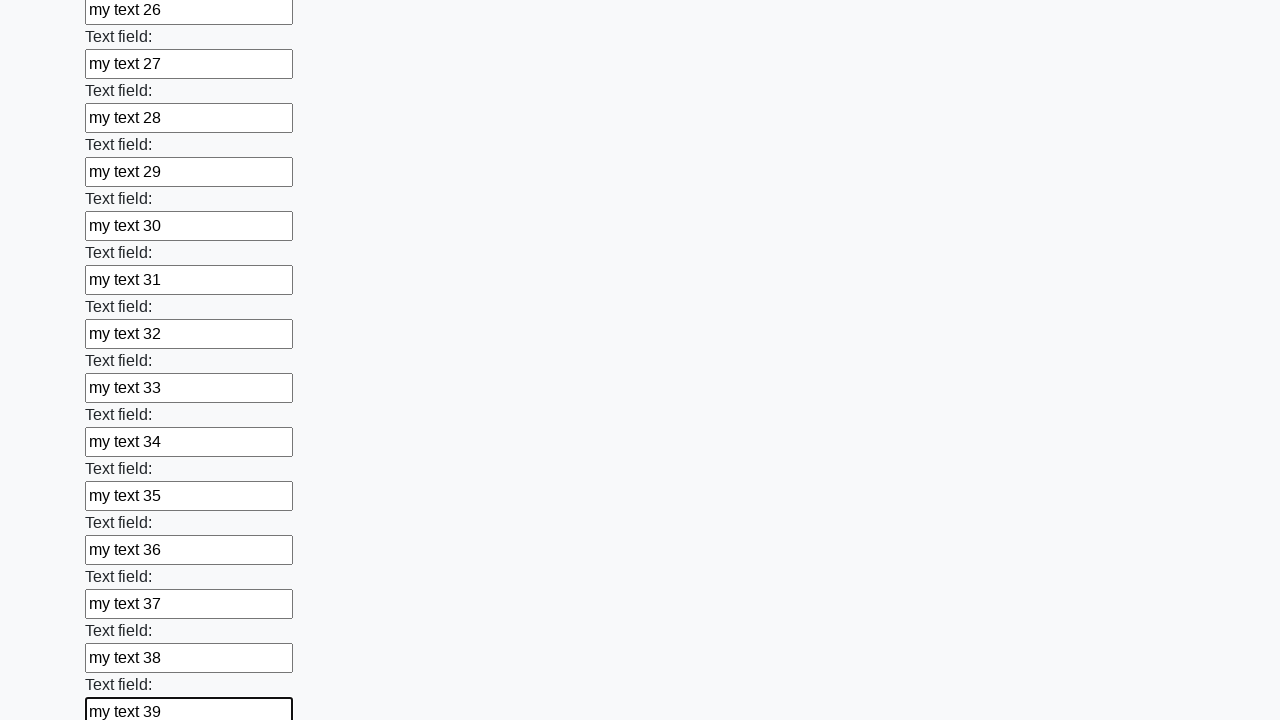

Filled input field 40 with 'my text 40' on input >> nth=39
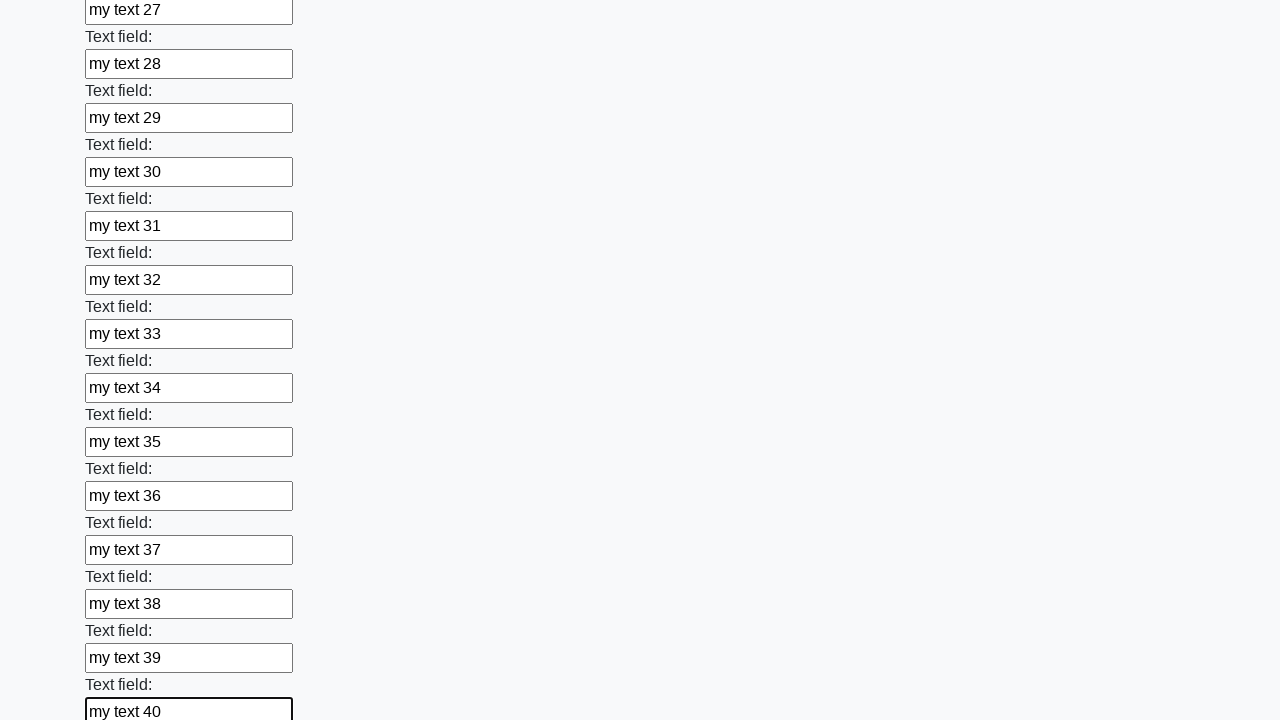

Filled input field 41 with 'my text 41' on input >> nth=40
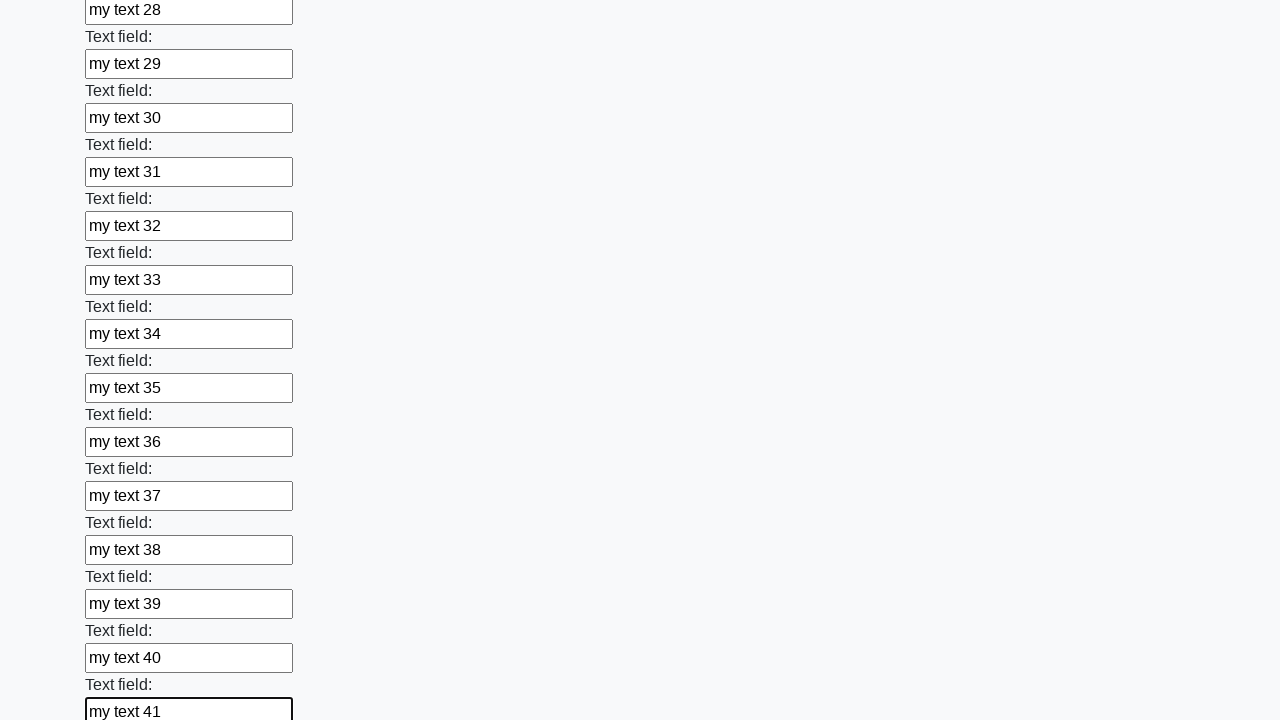

Filled input field 42 with 'my text 42' on input >> nth=41
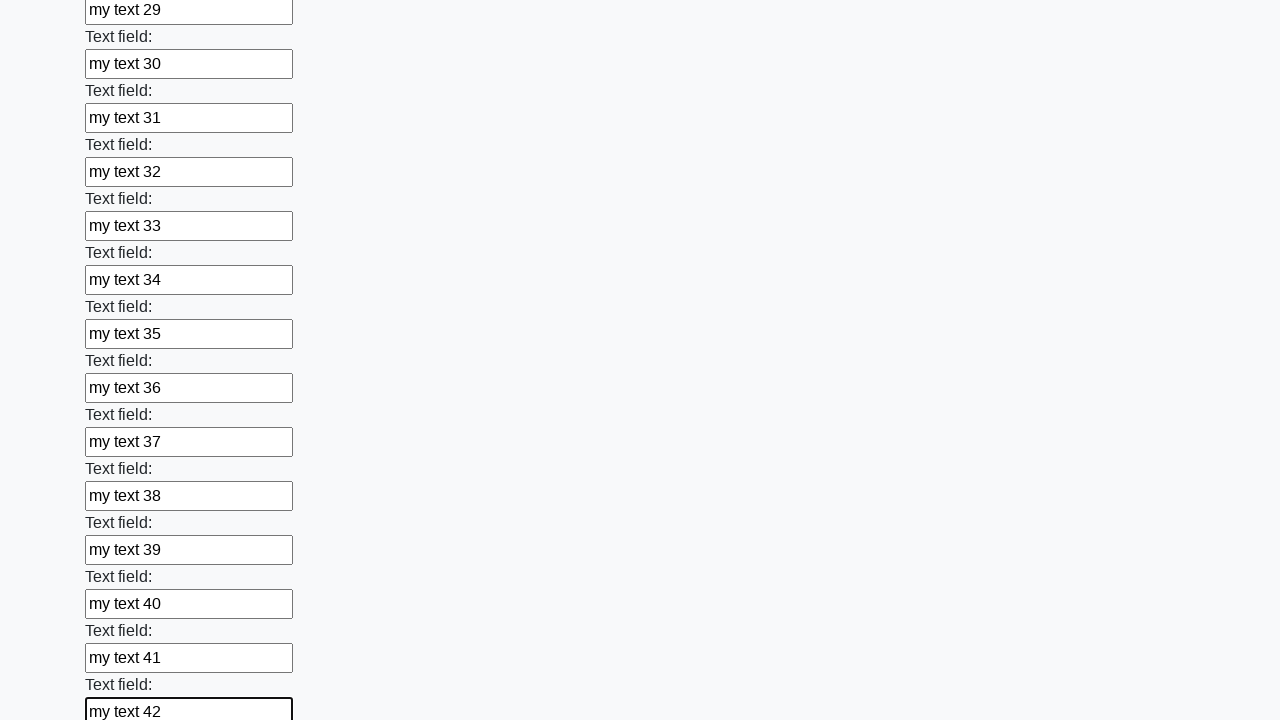

Filled input field 43 with 'my text 43' on input >> nth=42
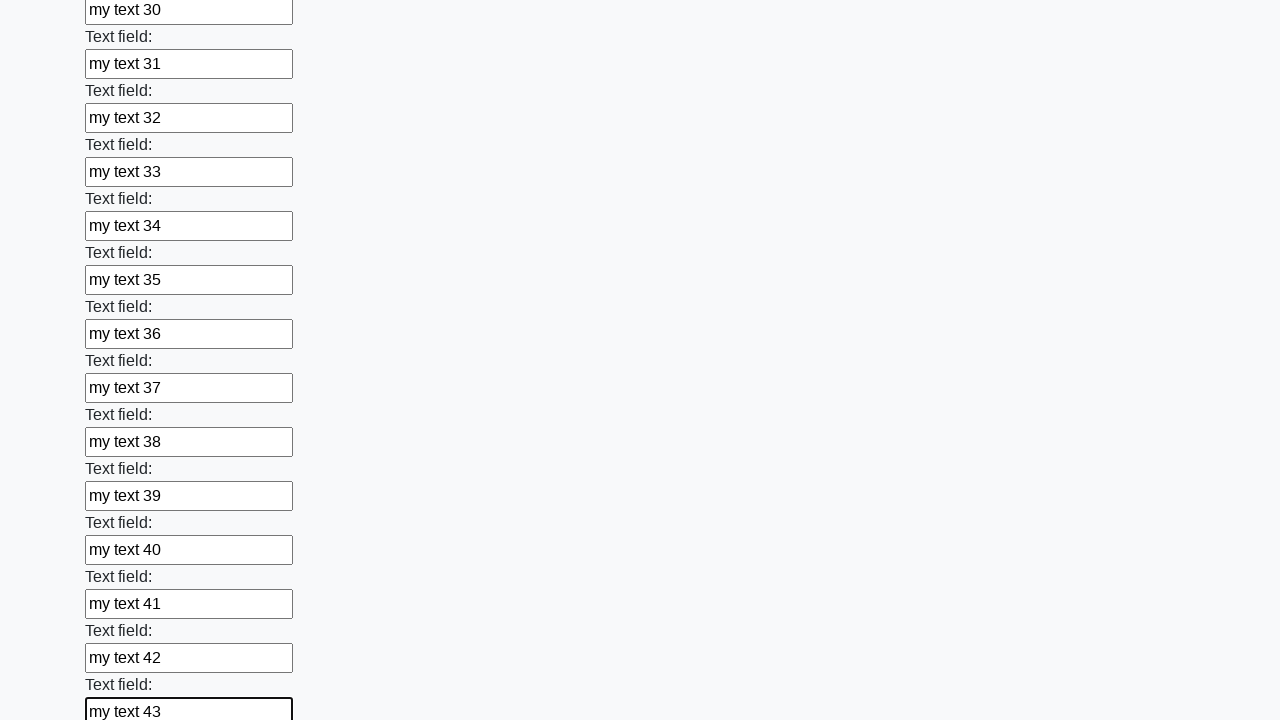

Filled input field 44 with 'my text 44' on input >> nth=43
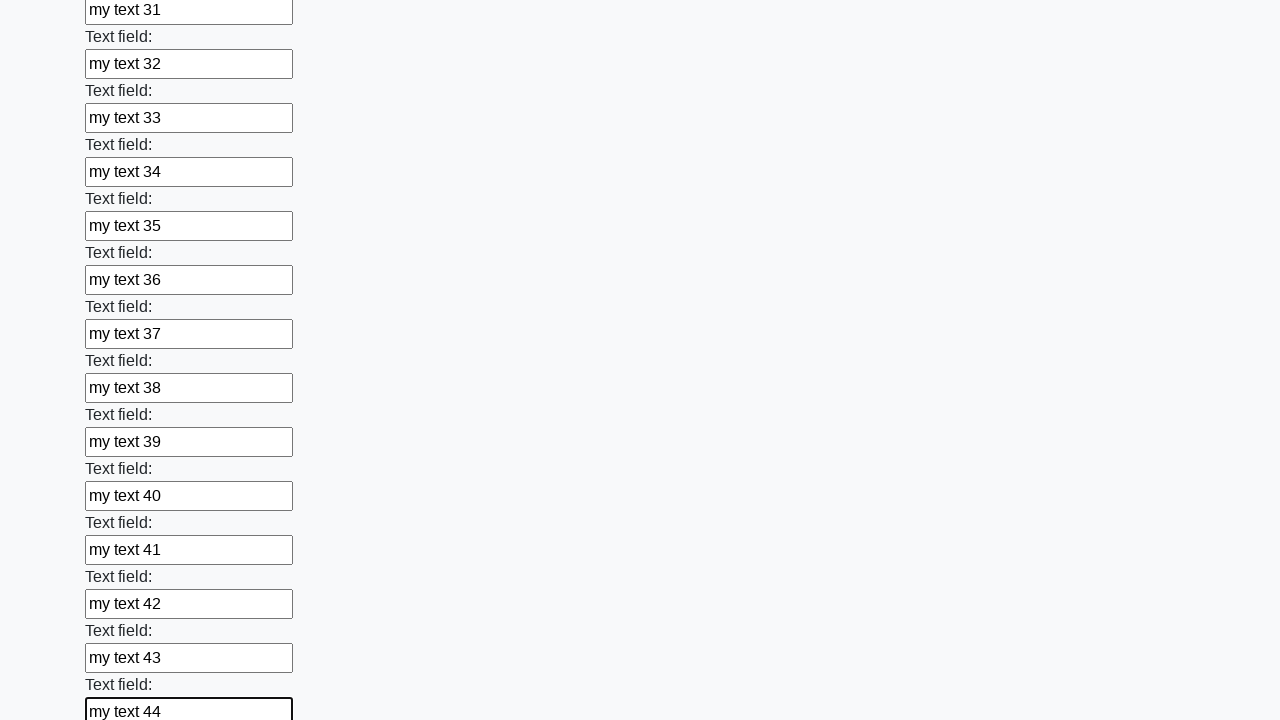

Filled input field 45 with 'my text 45' on input >> nth=44
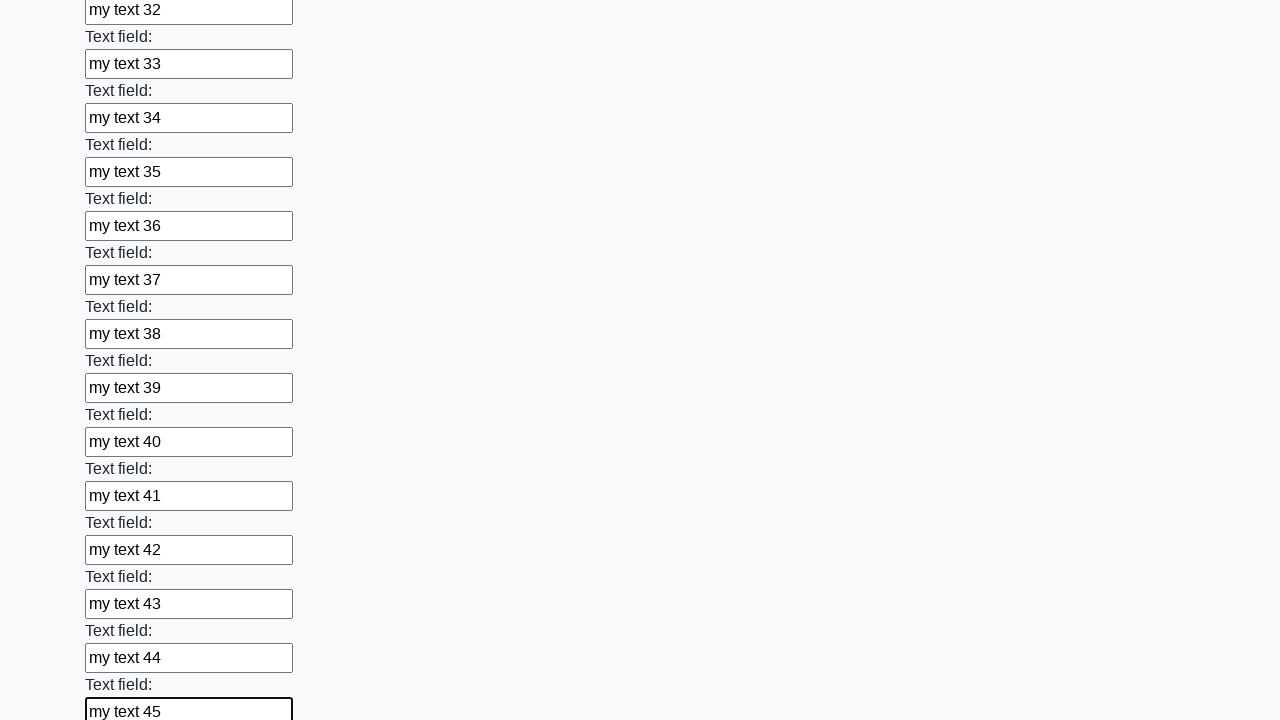

Filled input field 46 with 'my text 46' on input >> nth=45
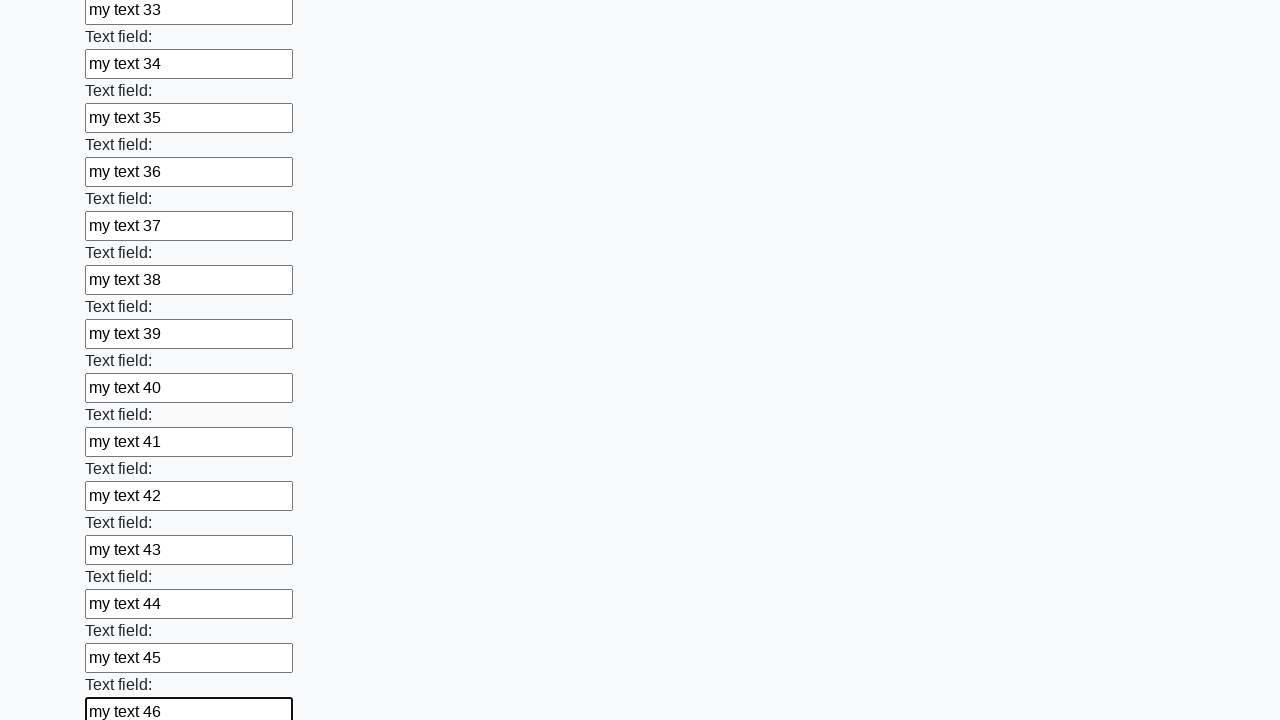

Filled input field 47 with 'my text 47' on input >> nth=46
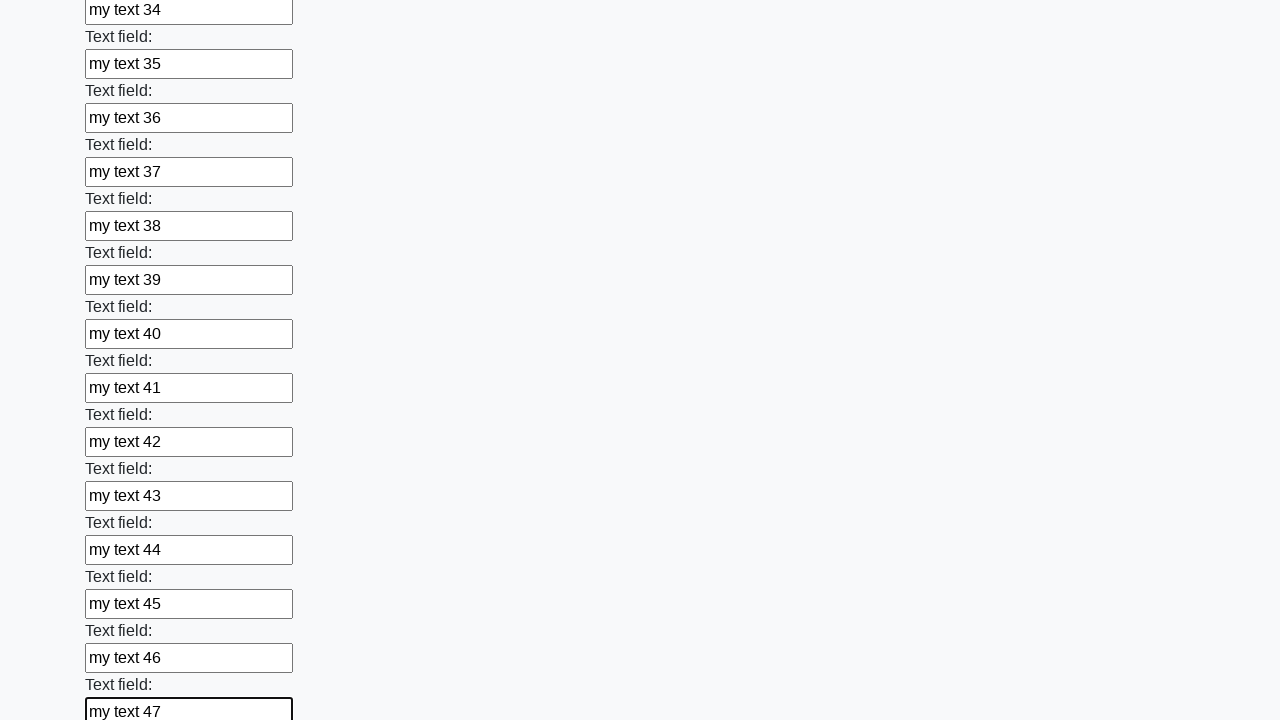

Filled input field 48 with 'my text 48' on input >> nth=47
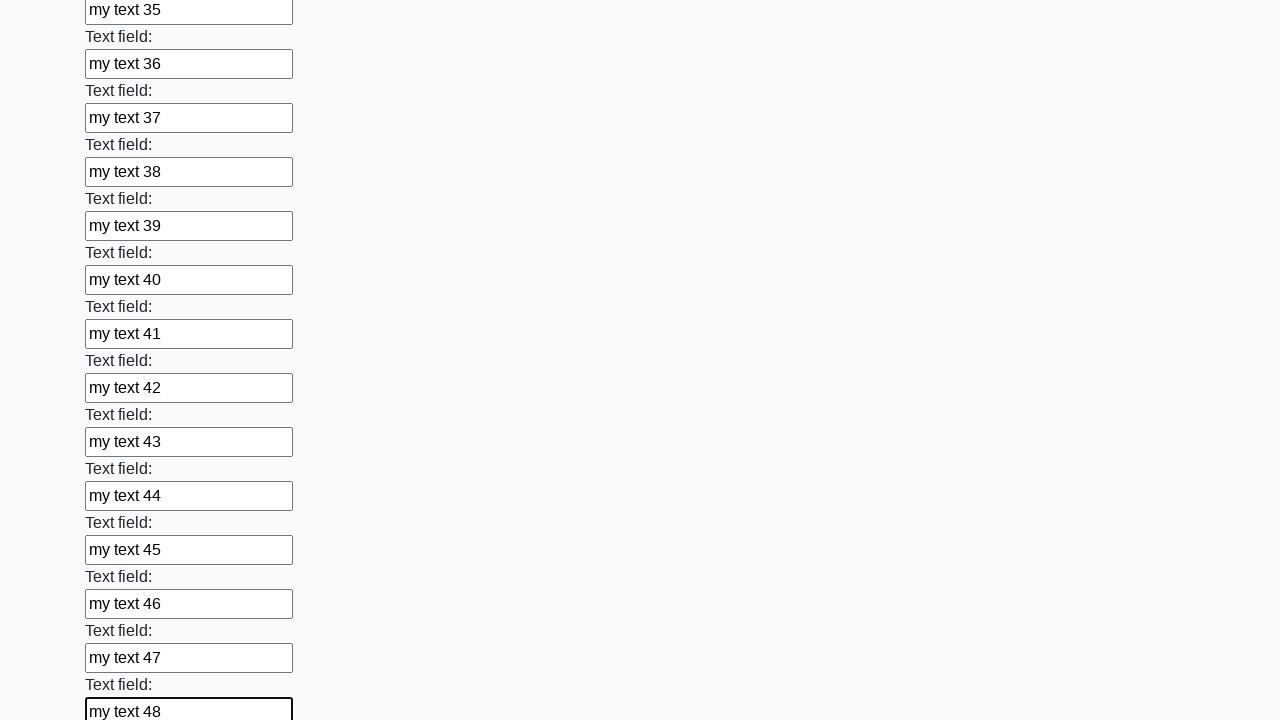

Filled input field 49 with 'my text 49' on input >> nth=48
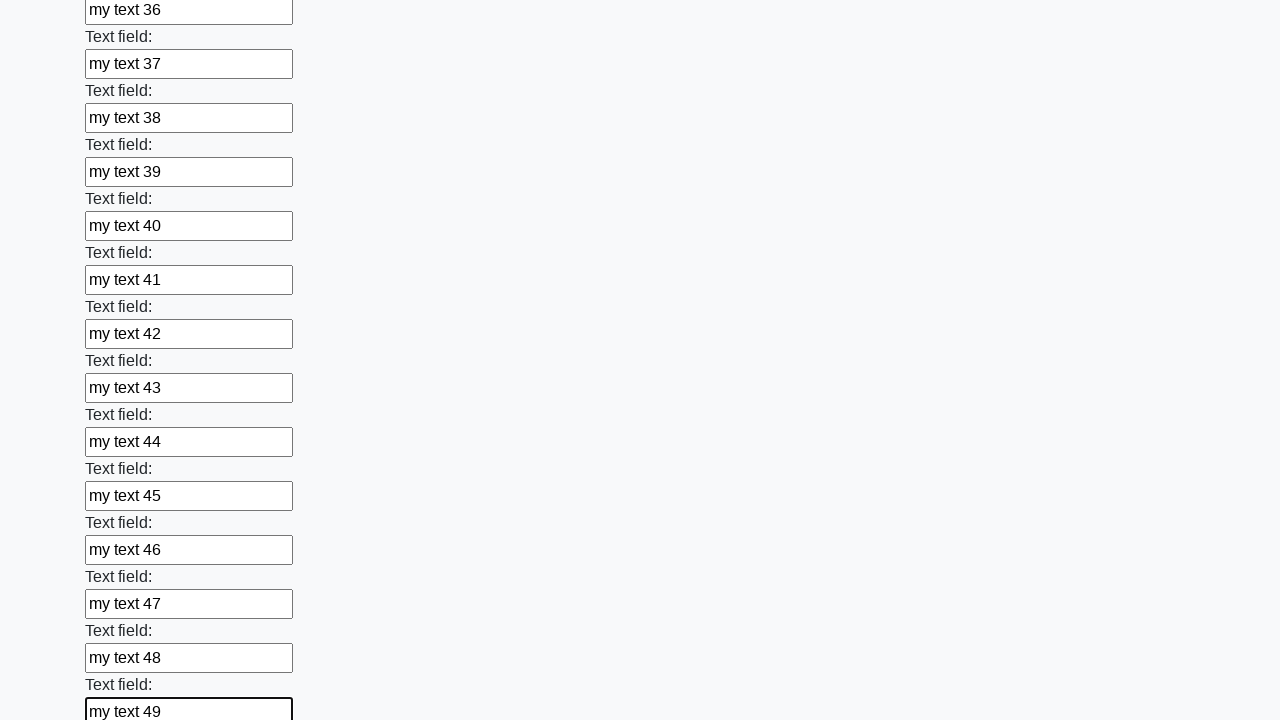

Filled input field 50 with 'my text 50' on input >> nth=49
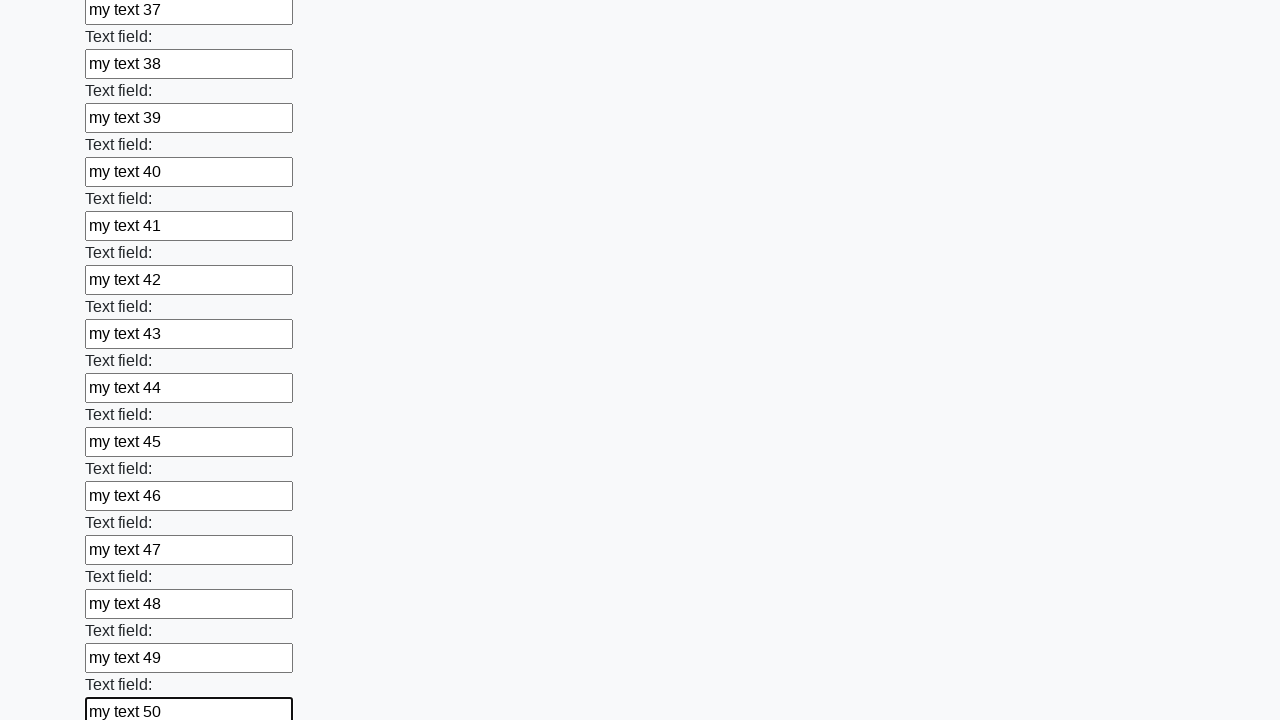

Filled input field 51 with 'my text 51' on input >> nth=50
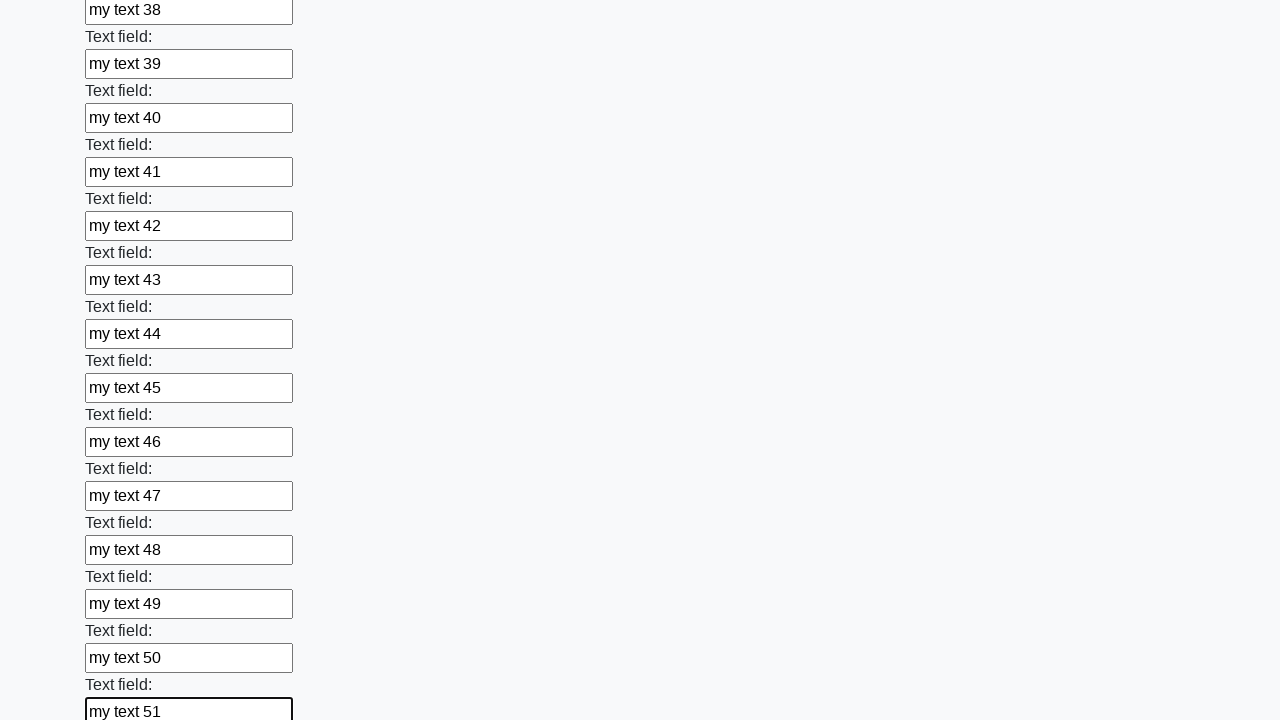

Filled input field 52 with 'my text 52' on input >> nth=51
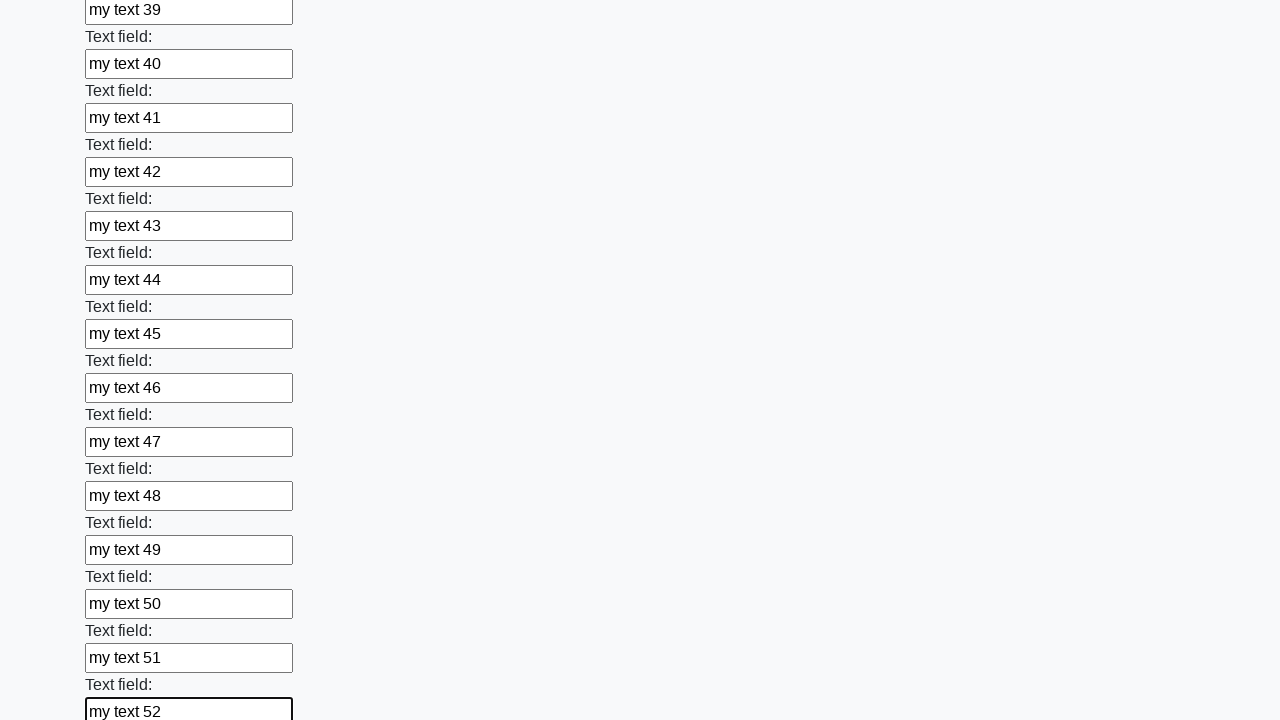

Filled input field 53 with 'my text 53' on input >> nth=52
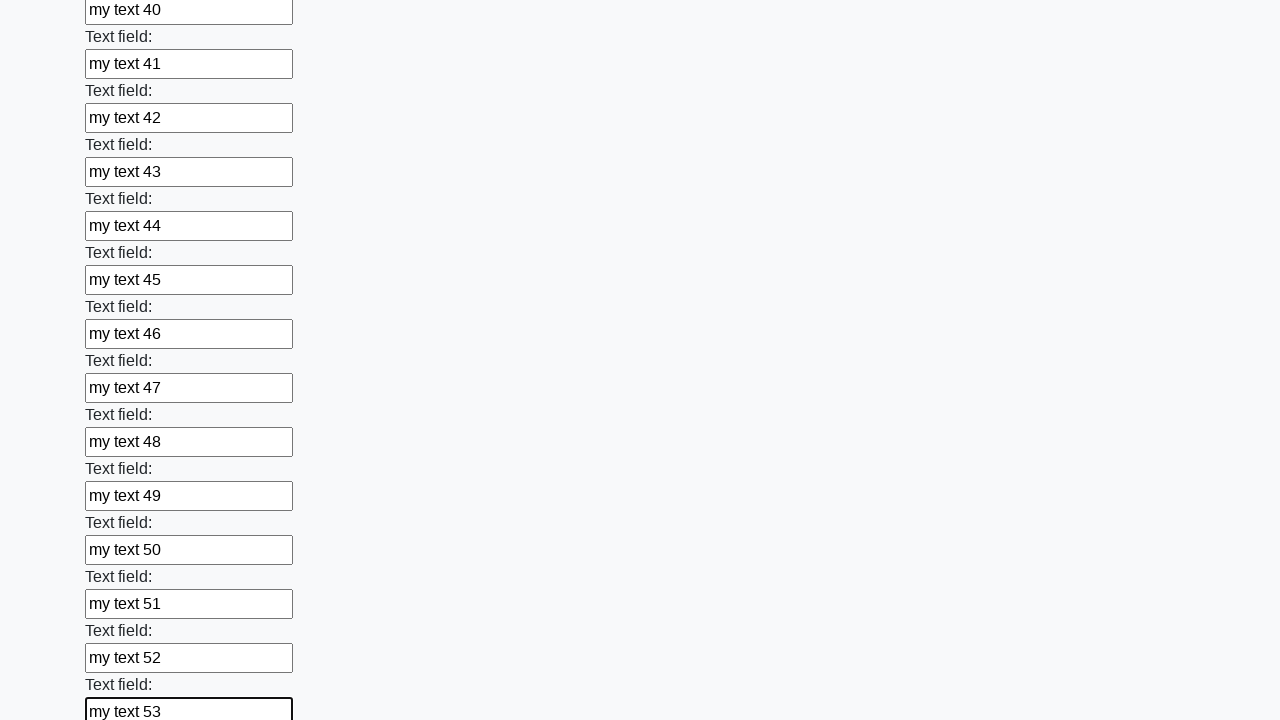

Filled input field 54 with 'my text 54' on input >> nth=53
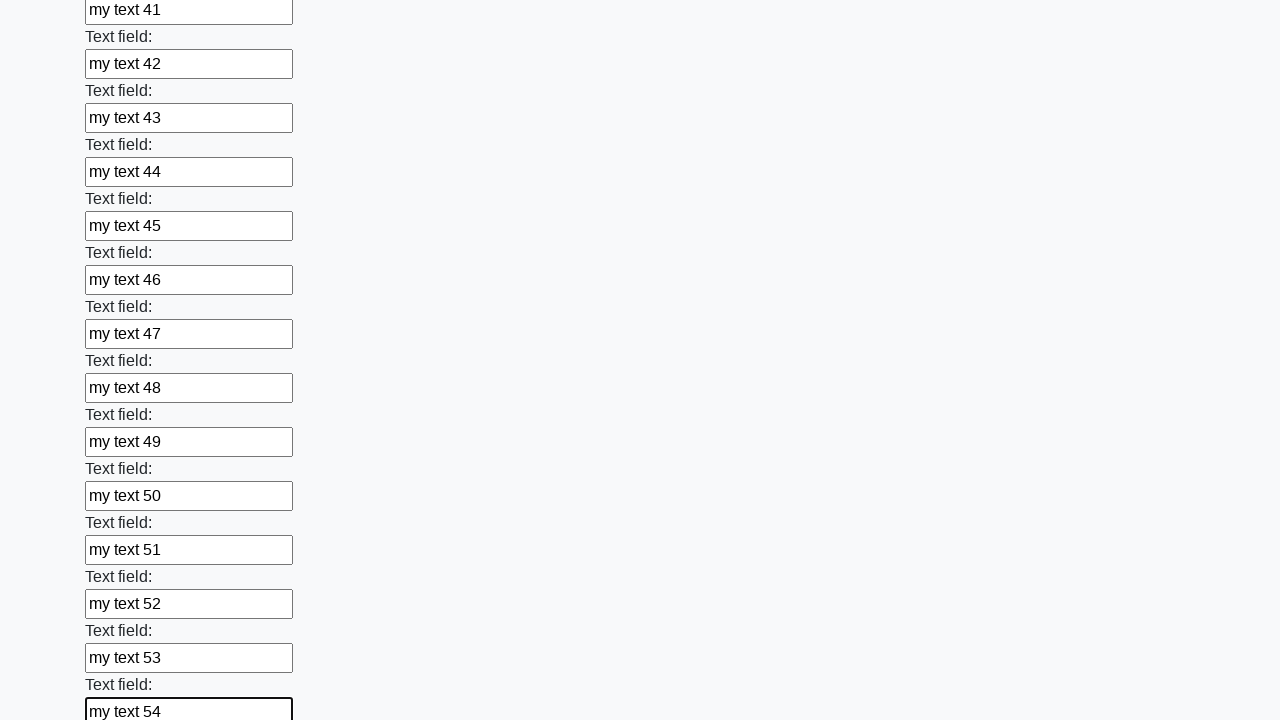

Filled input field 55 with 'my text 55' on input >> nth=54
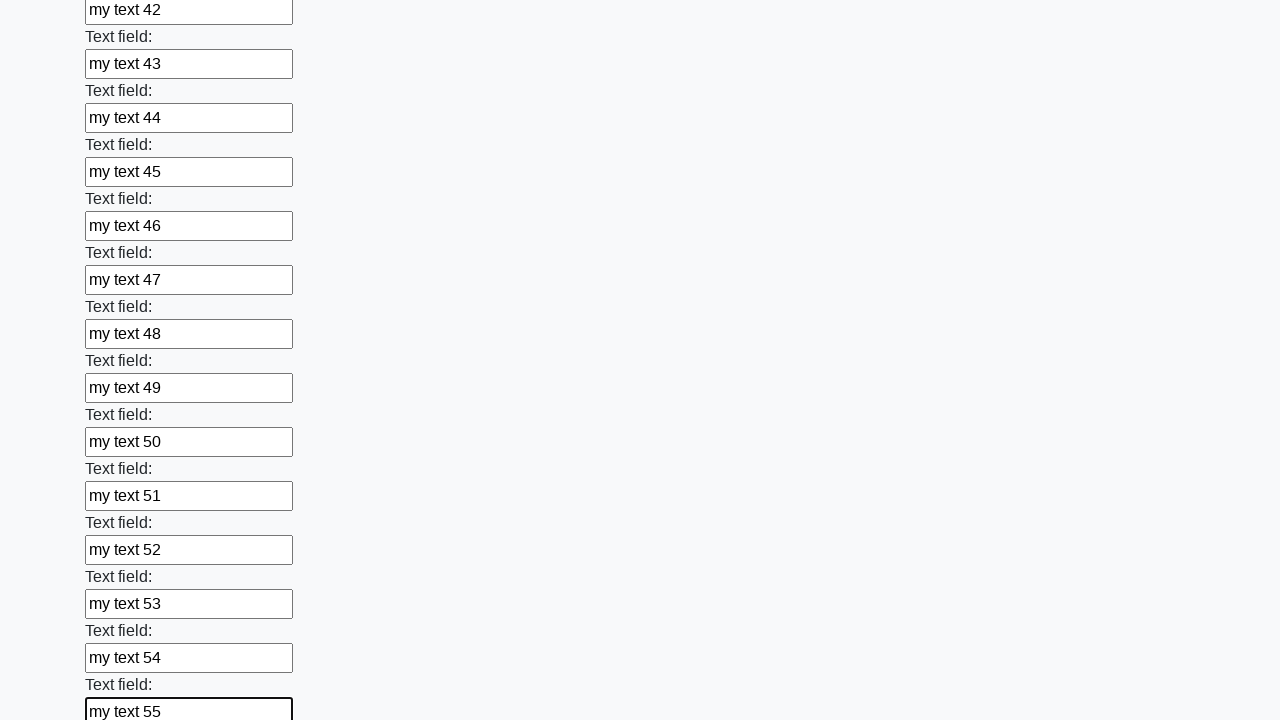

Filled input field 56 with 'my text 56' on input >> nth=55
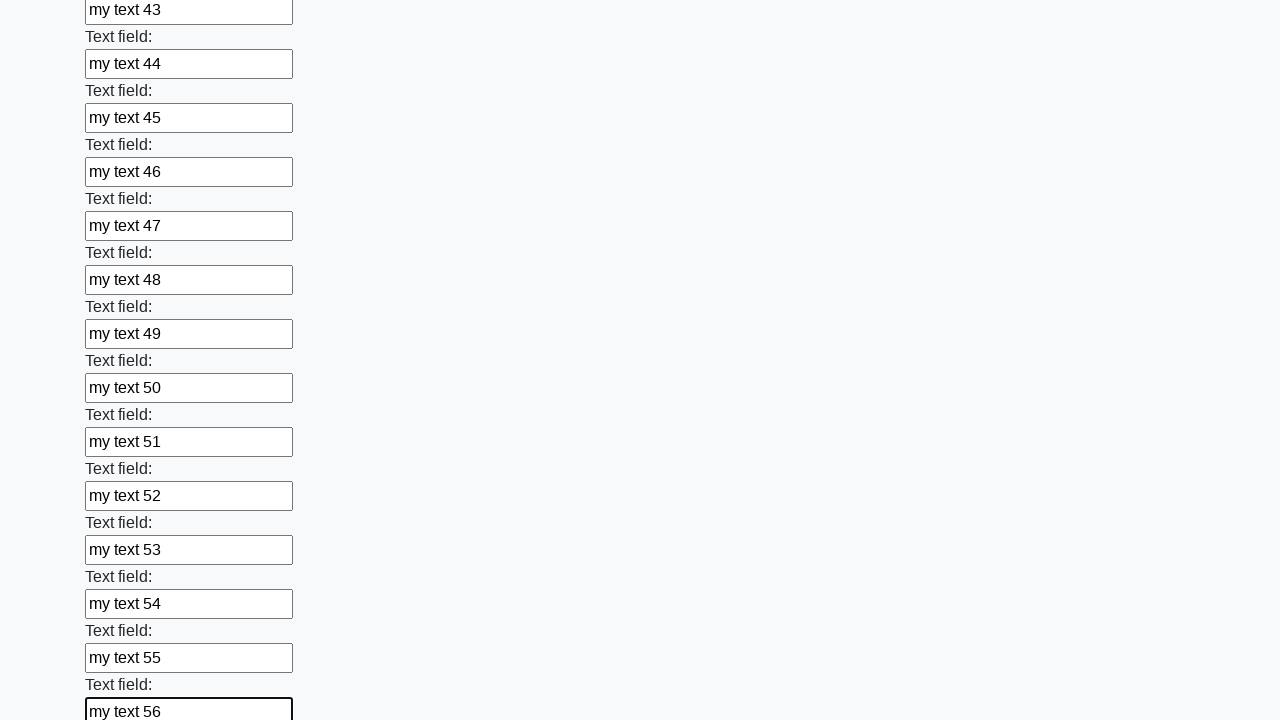

Filled input field 57 with 'my text 57' on input >> nth=56
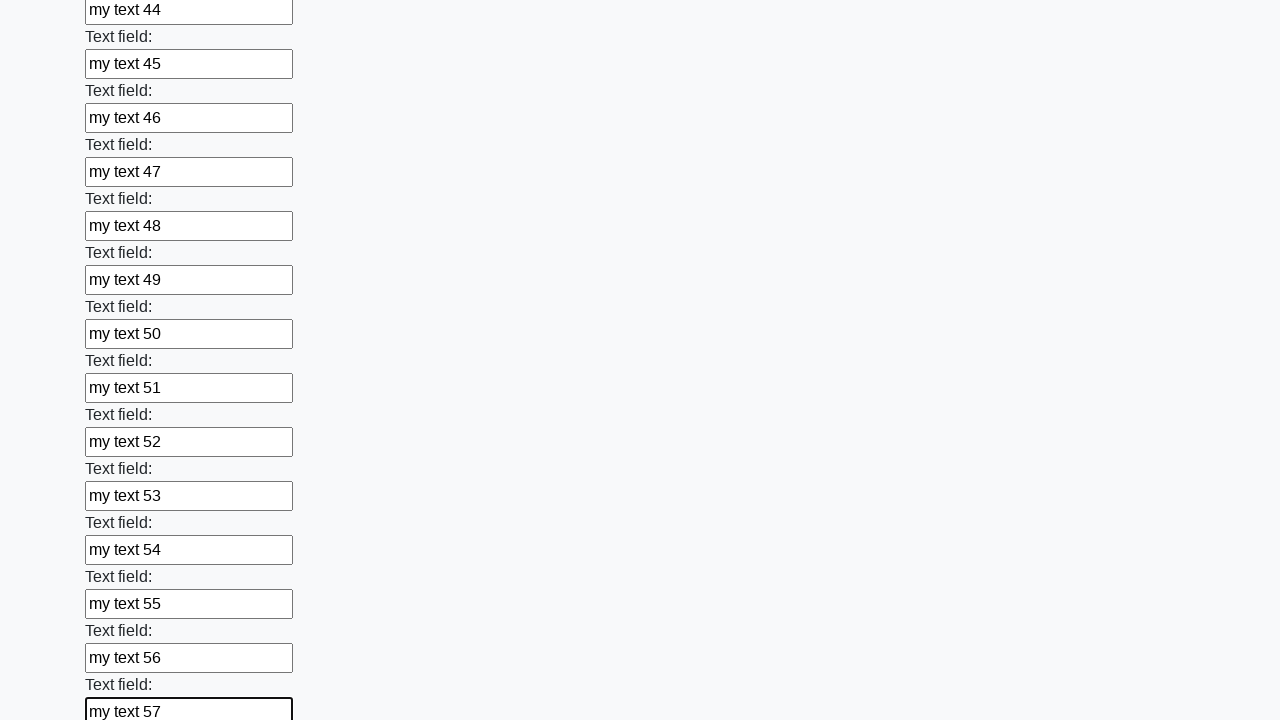

Filled input field 58 with 'my text 58' on input >> nth=57
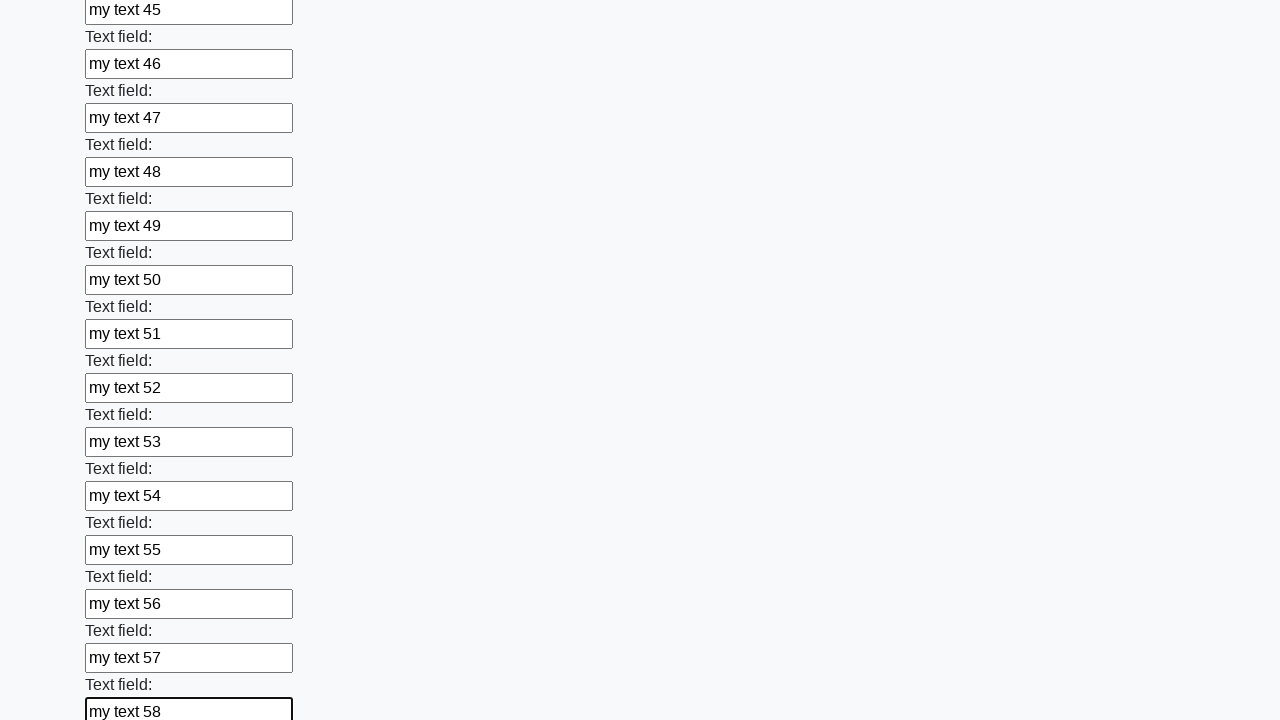

Filled input field 59 with 'my text 59' on input >> nth=58
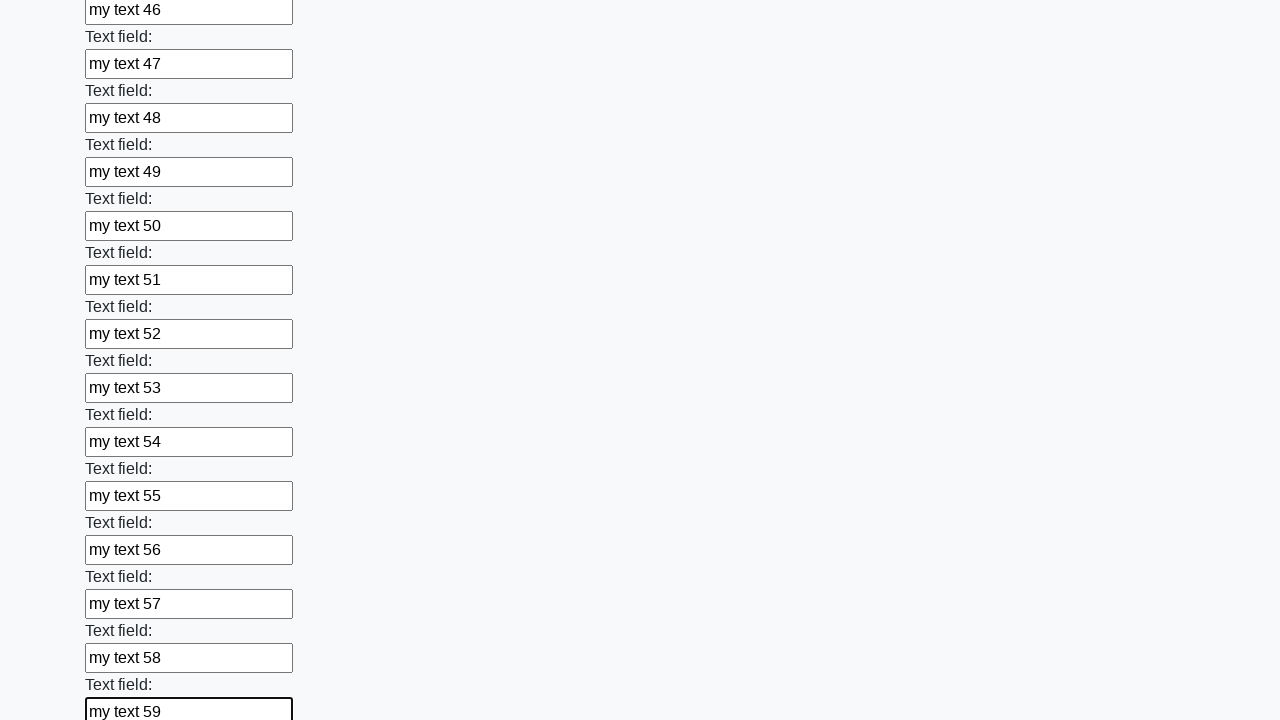

Filled input field 60 with 'my text 60' on input >> nth=59
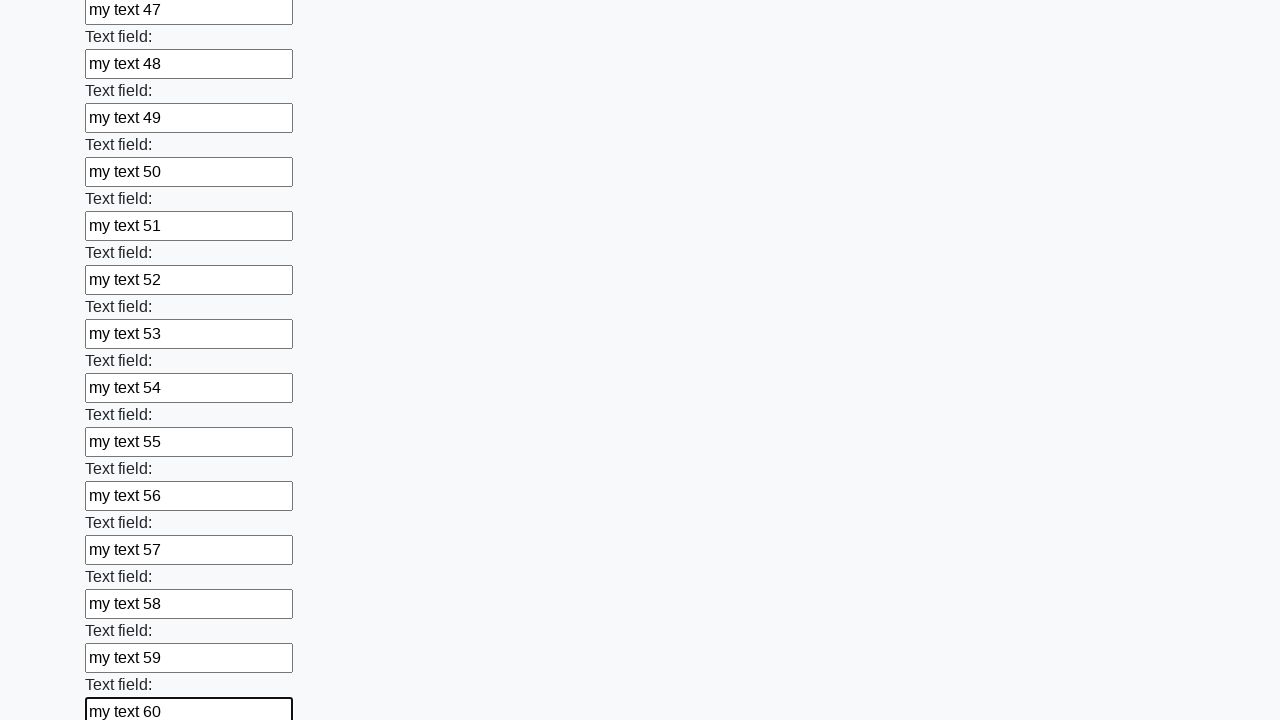

Filled input field 61 with 'my text 61' on input >> nth=60
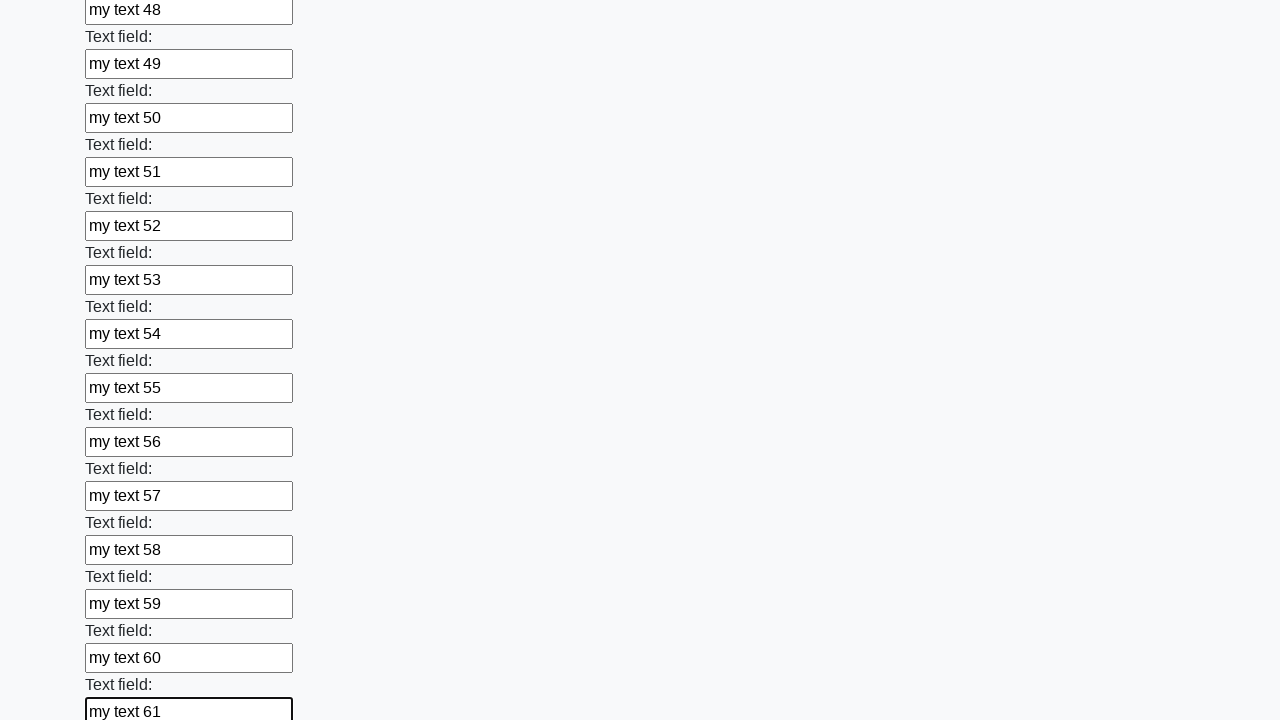

Filled input field 62 with 'my text 62' on input >> nth=61
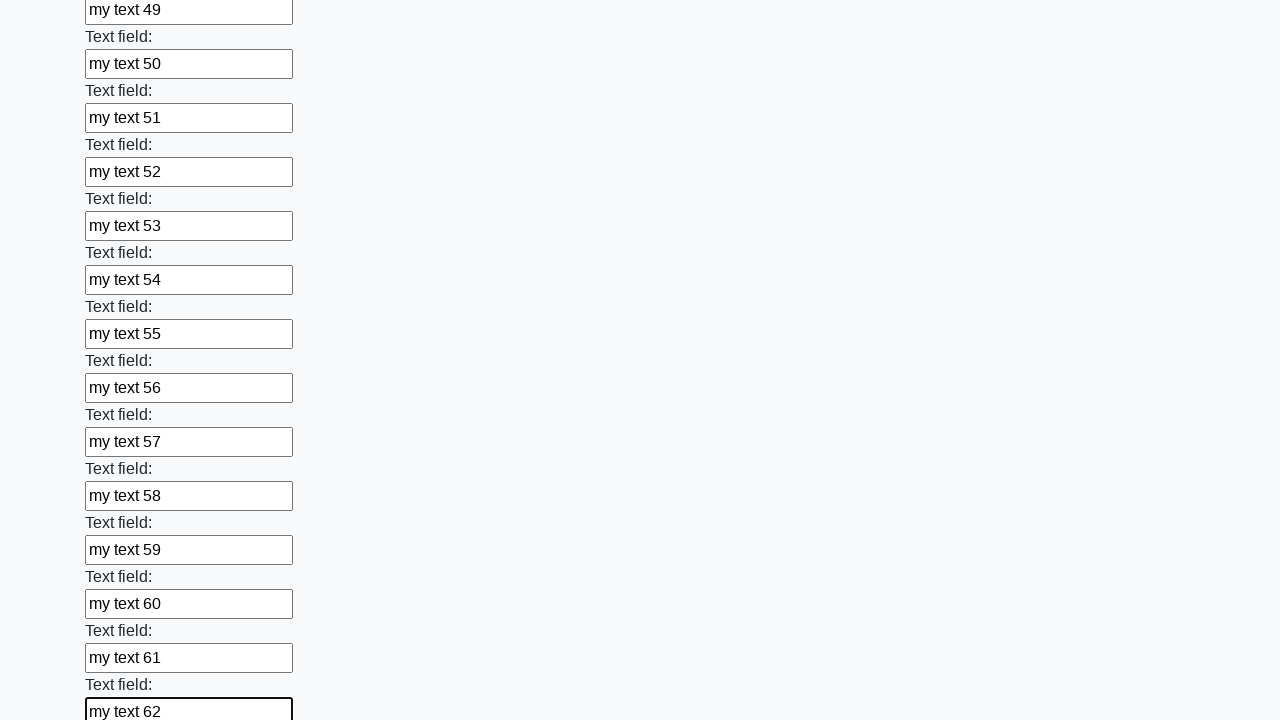

Filled input field 63 with 'my text 63' on input >> nth=62
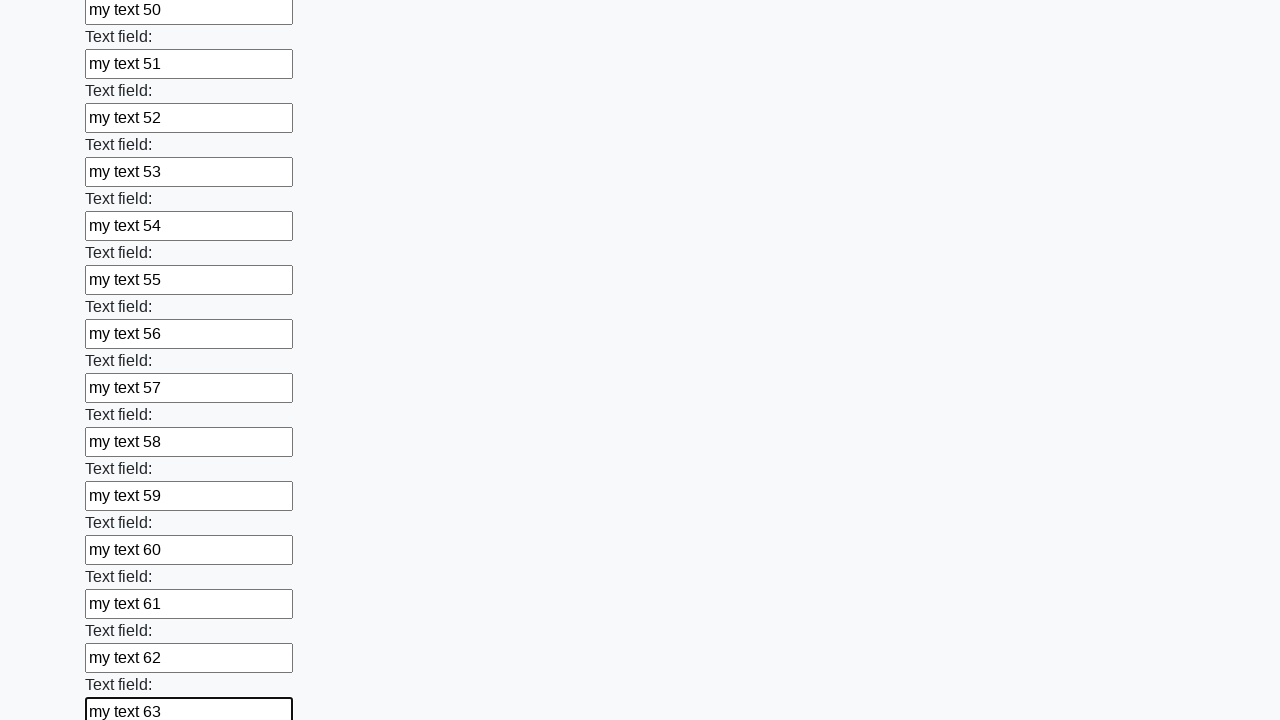

Filled input field 64 with 'my text 64' on input >> nth=63
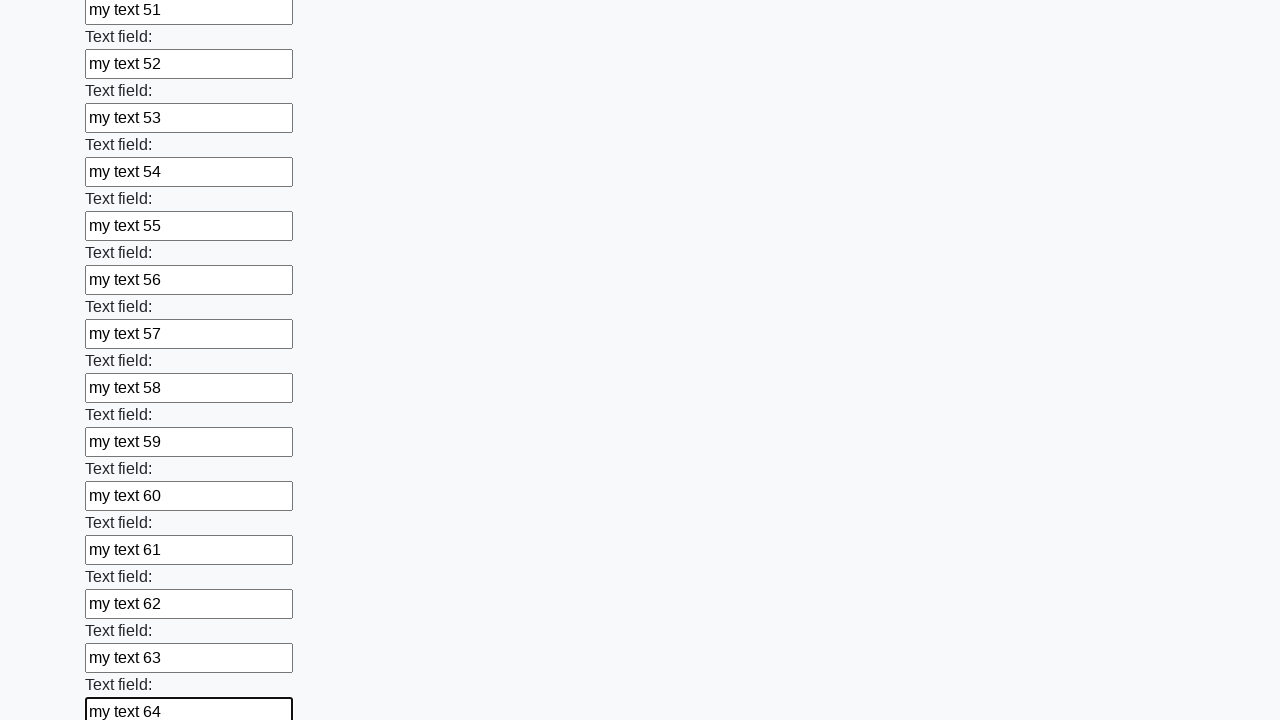

Filled input field 65 with 'my text 65' on input >> nth=64
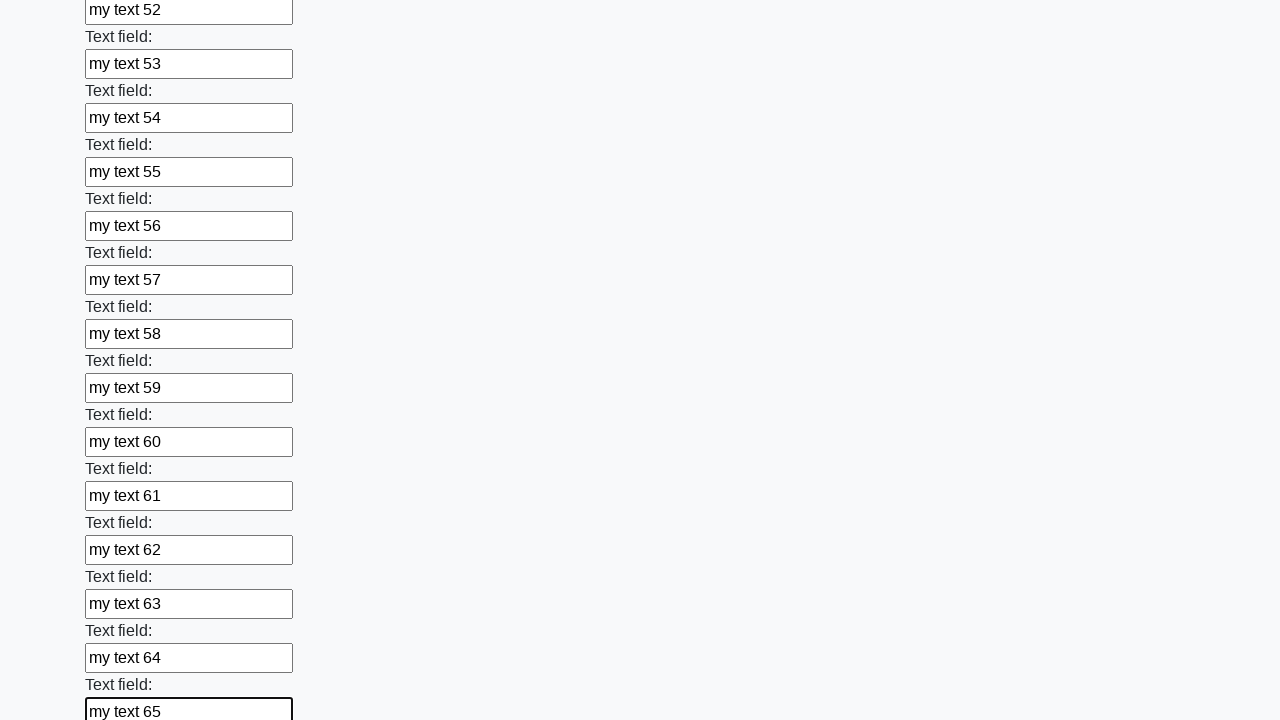

Filled input field 66 with 'my text 66' on input >> nth=65
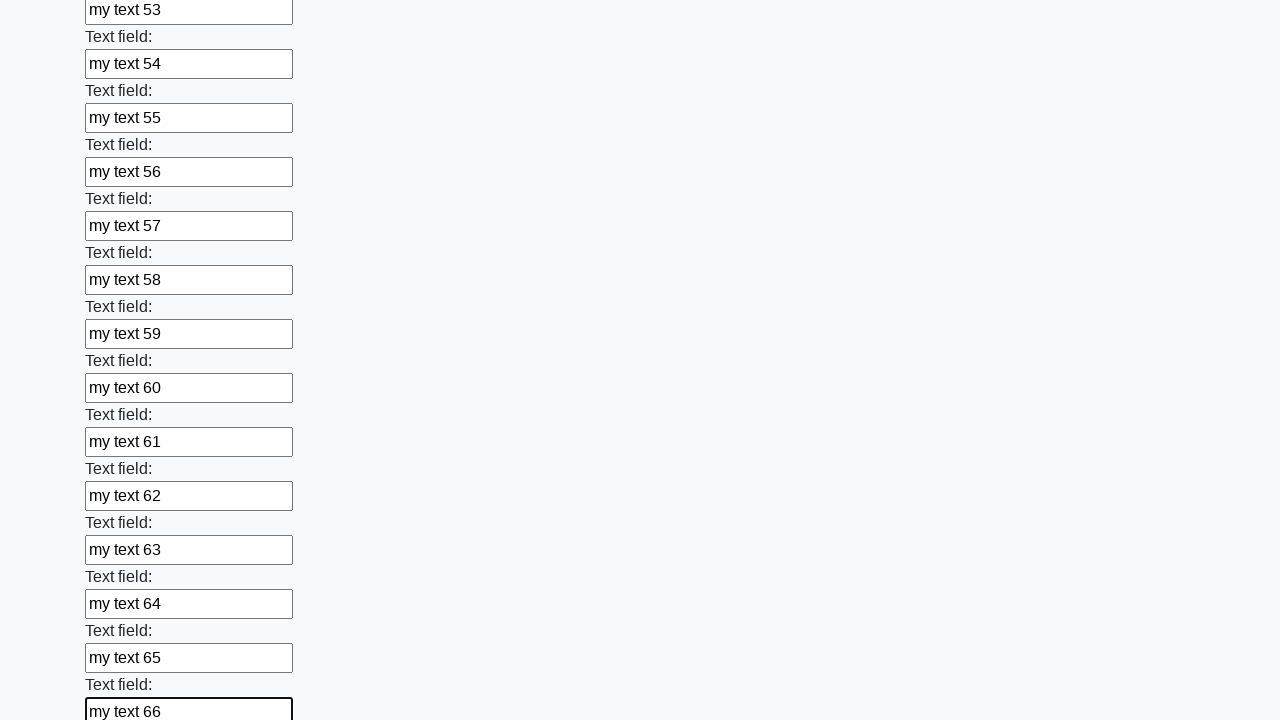

Filled input field 67 with 'my text 67' on input >> nth=66
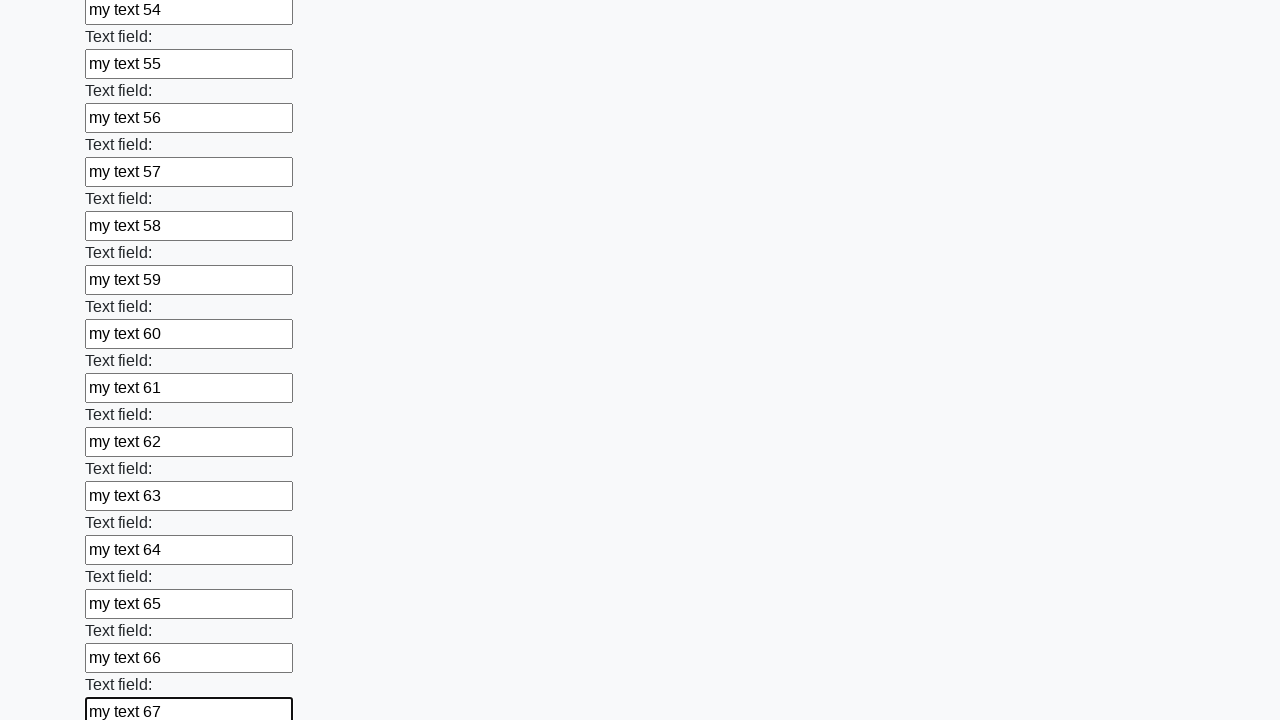

Filled input field 68 with 'my text 68' on input >> nth=67
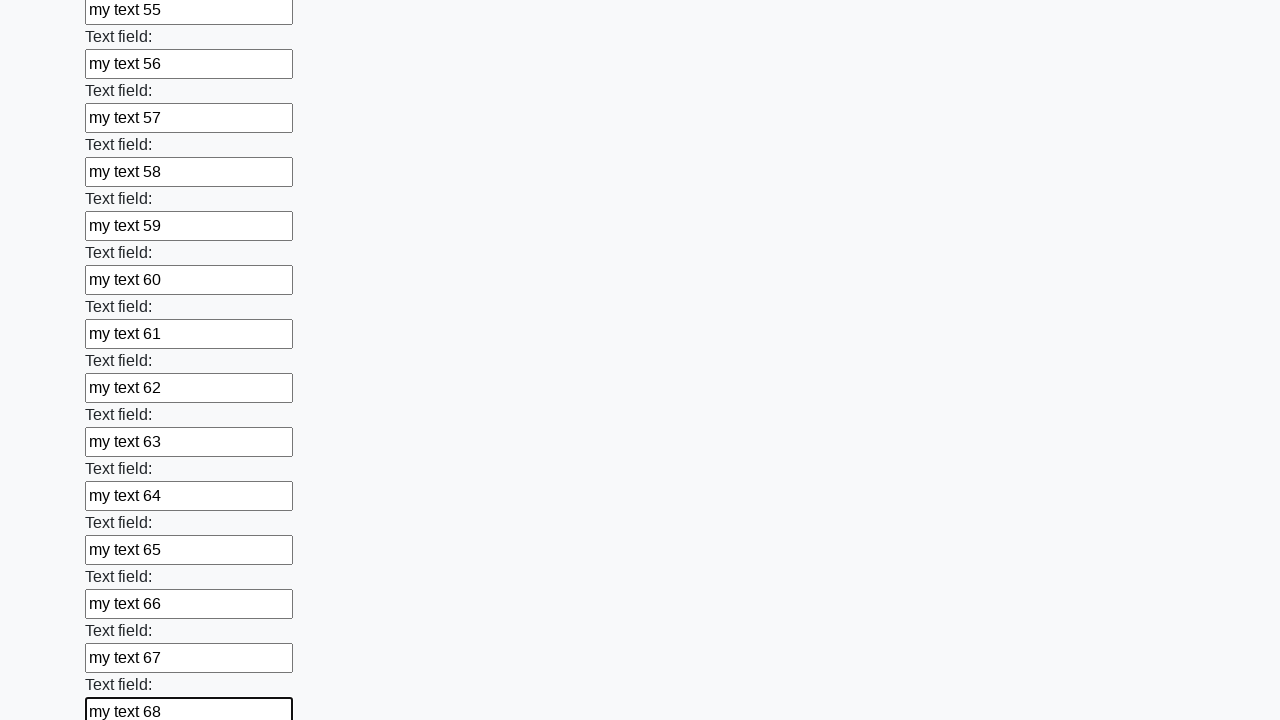

Filled input field 69 with 'my text 69' on input >> nth=68
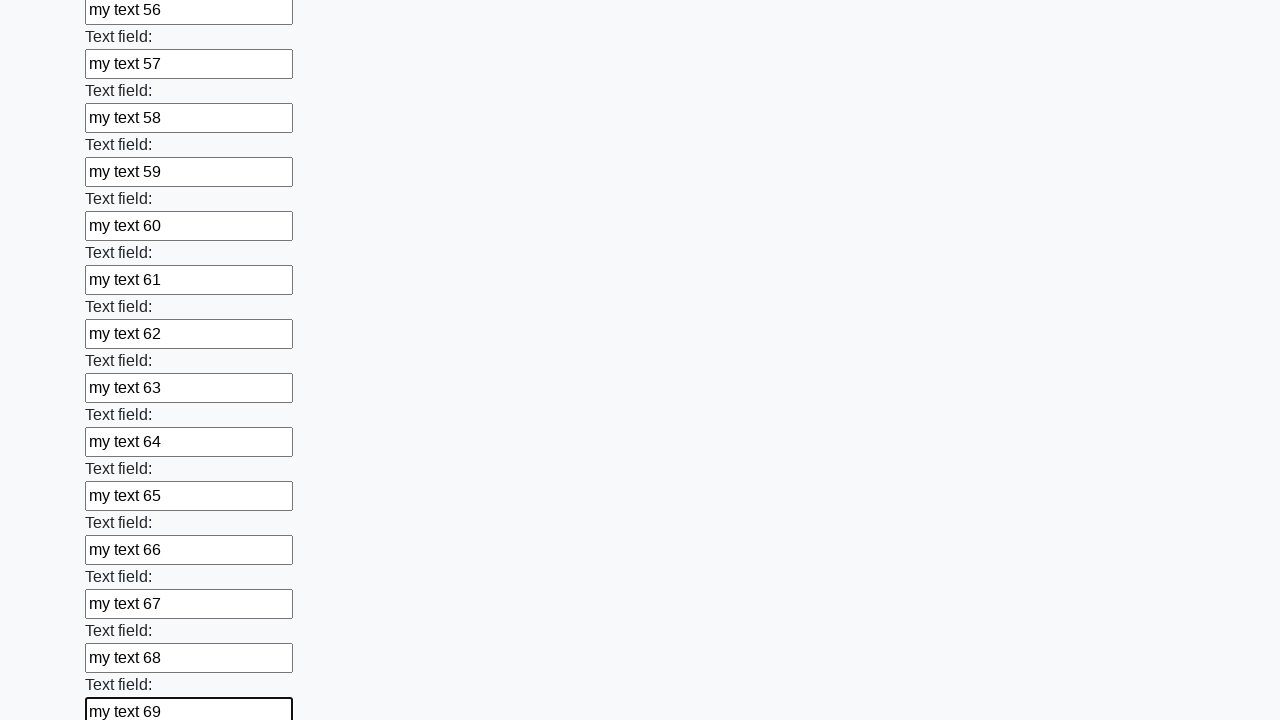

Filled input field 70 with 'my text 70' on input >> nth=69
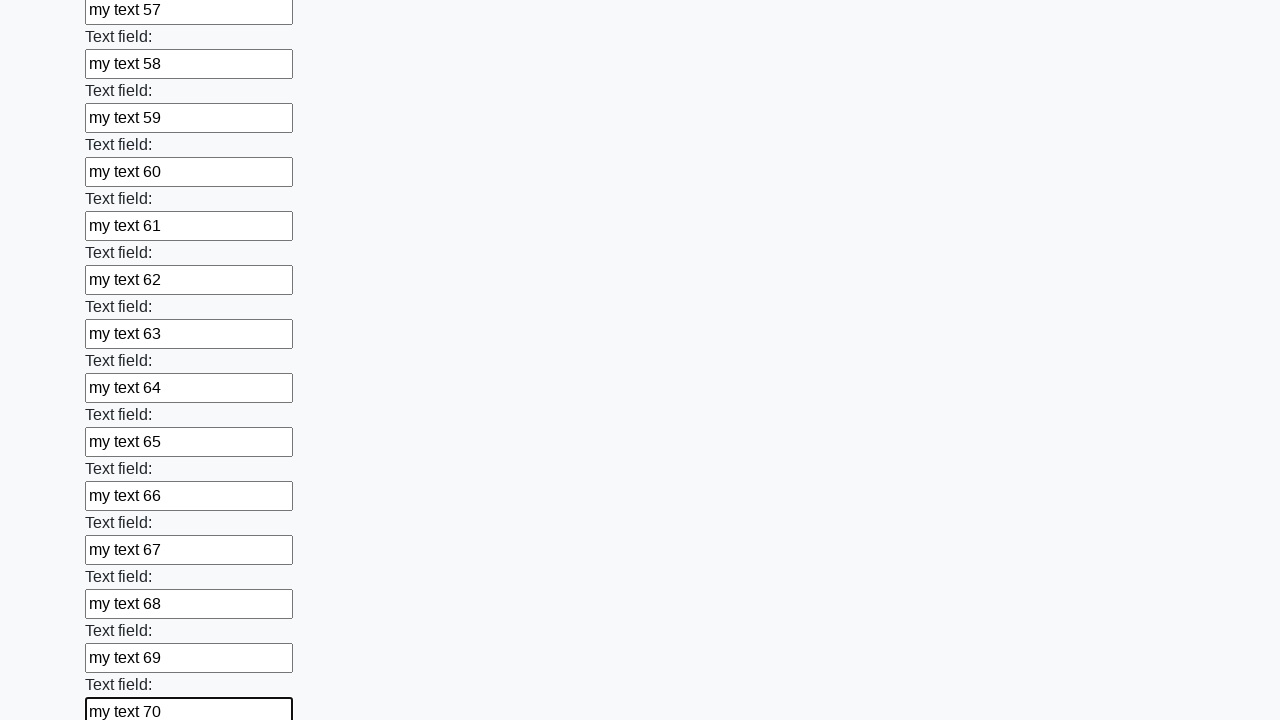

Filled input field 71 with 'my text 71' on input >> nth=70
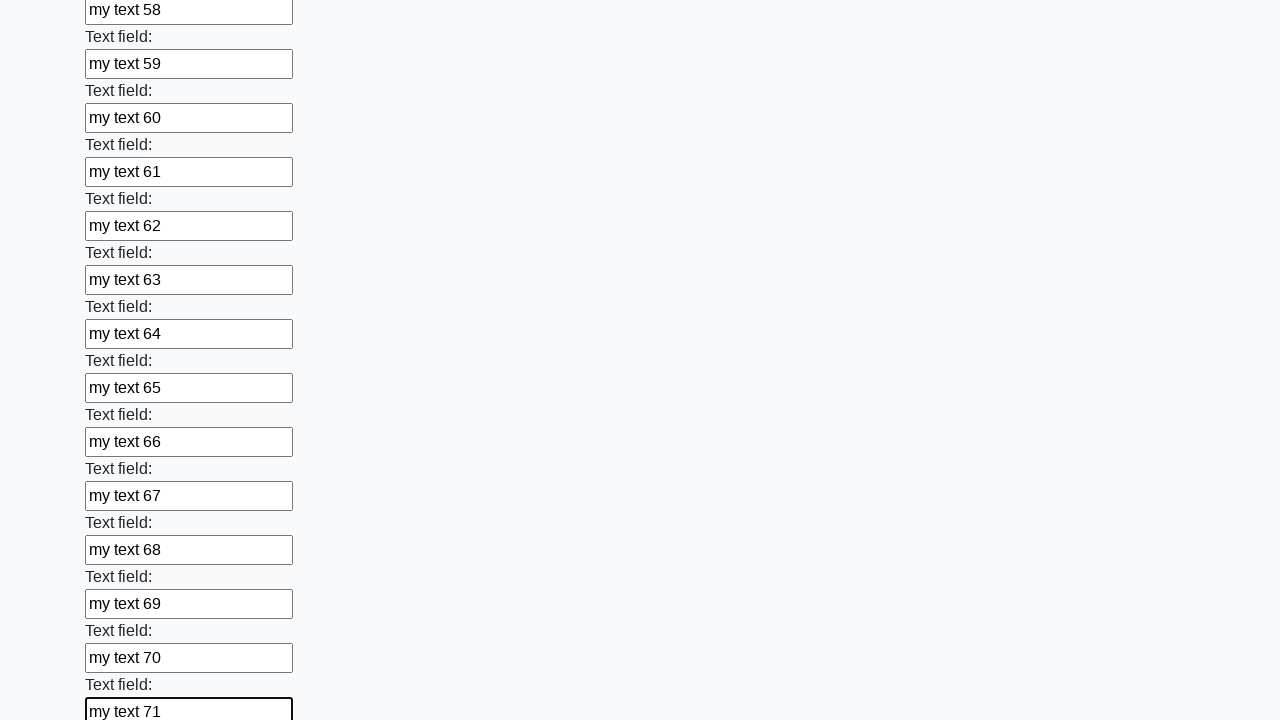

Filled input field 72 with 'my text 72' on input >> nth=71
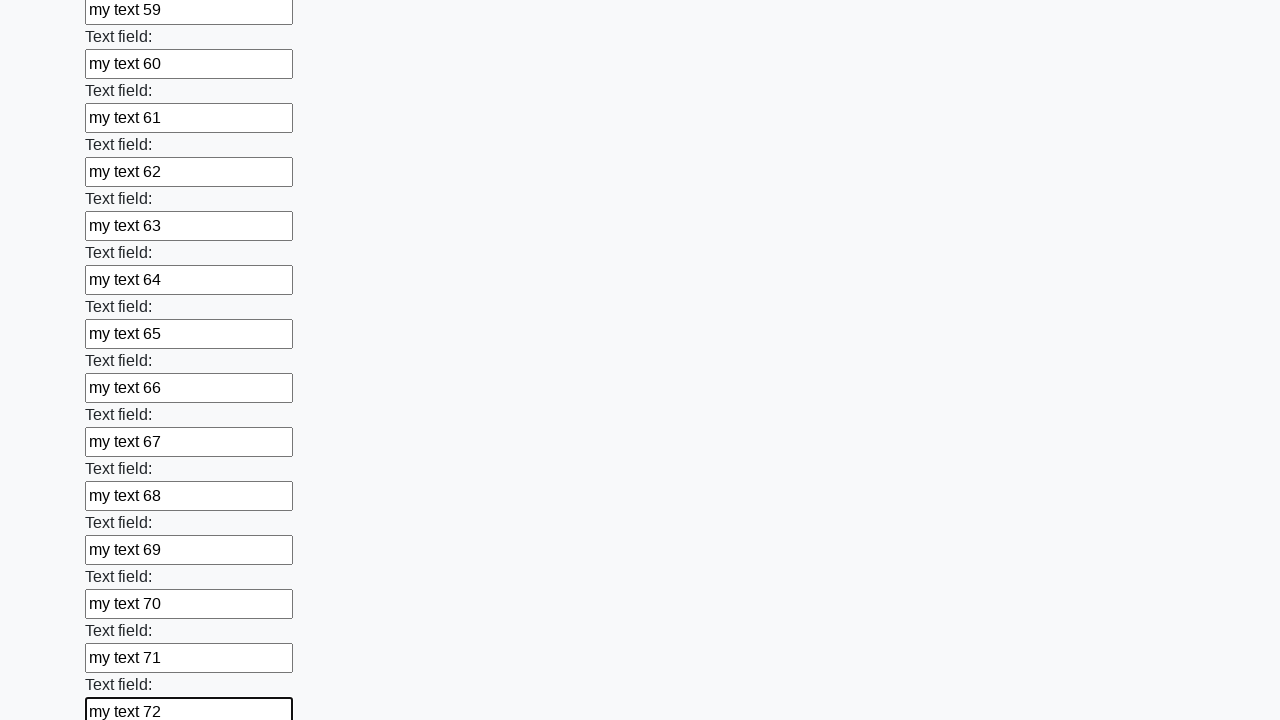

Filled input field 73 with 'my text 73' on input >> nth=72
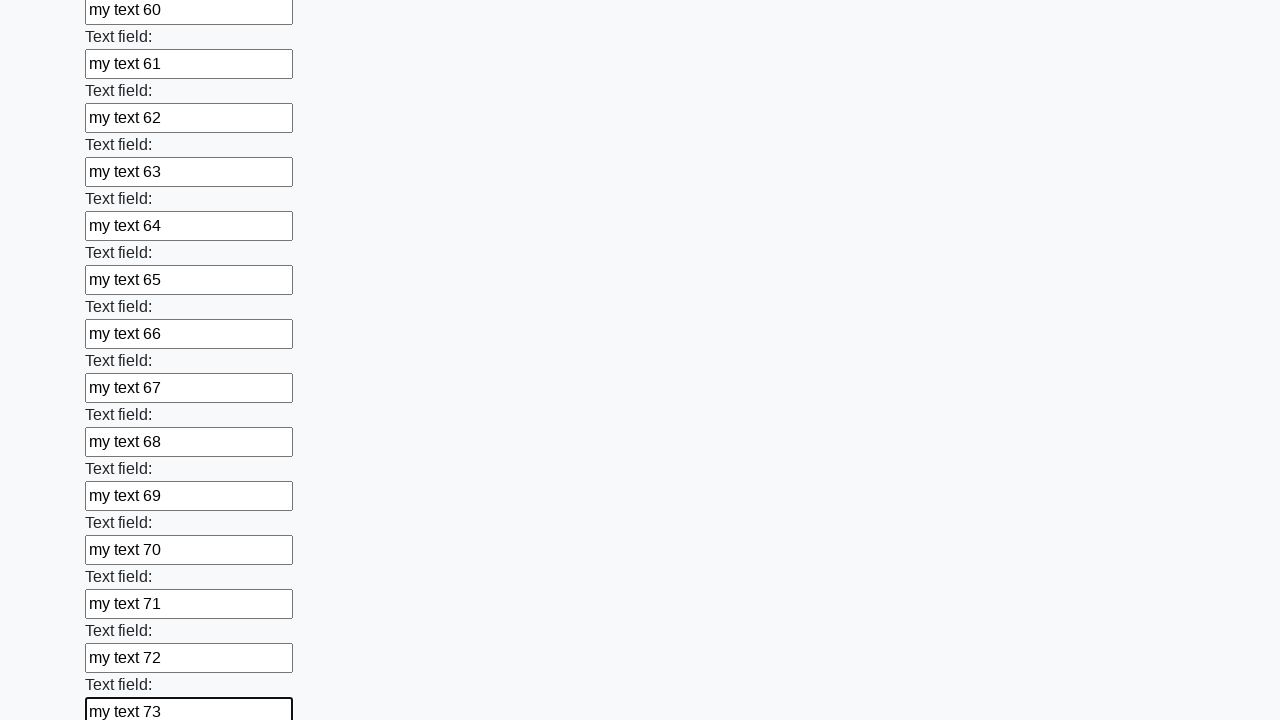

Filled input field 74 with 'my text 74' on input >> nth=73
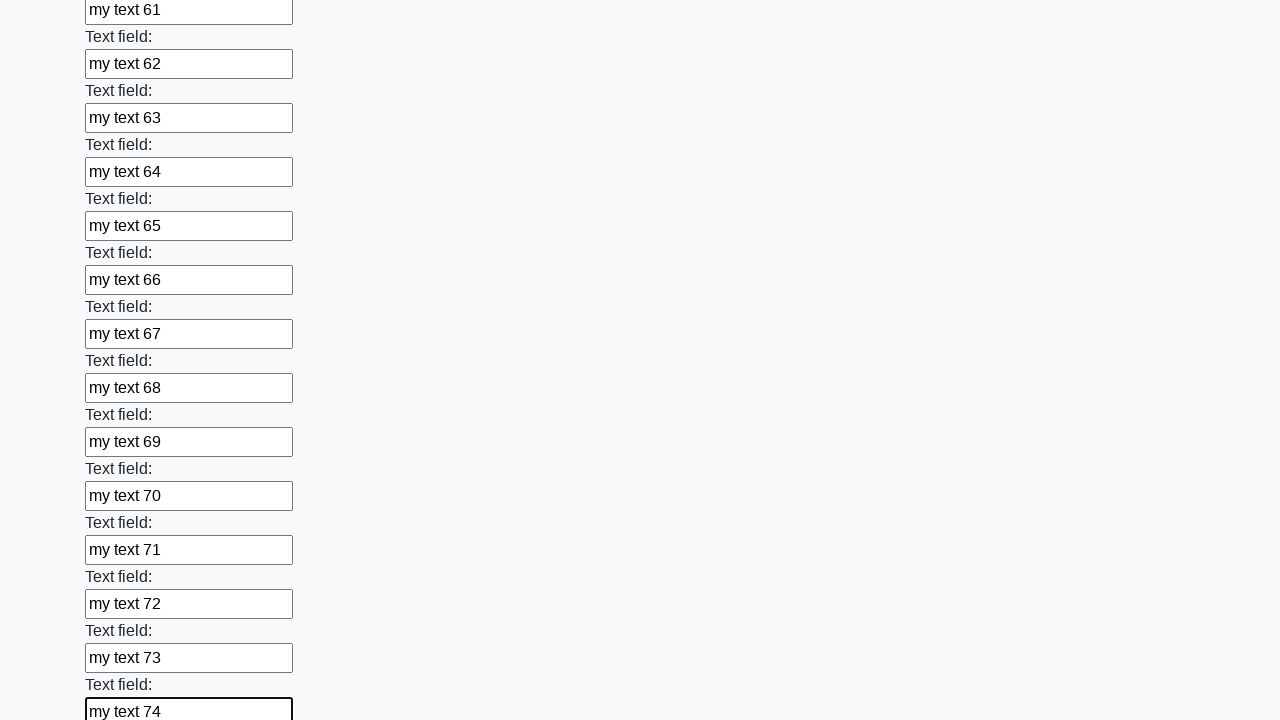

Filled input field 75 with 'my text 75' on input >> nth=74
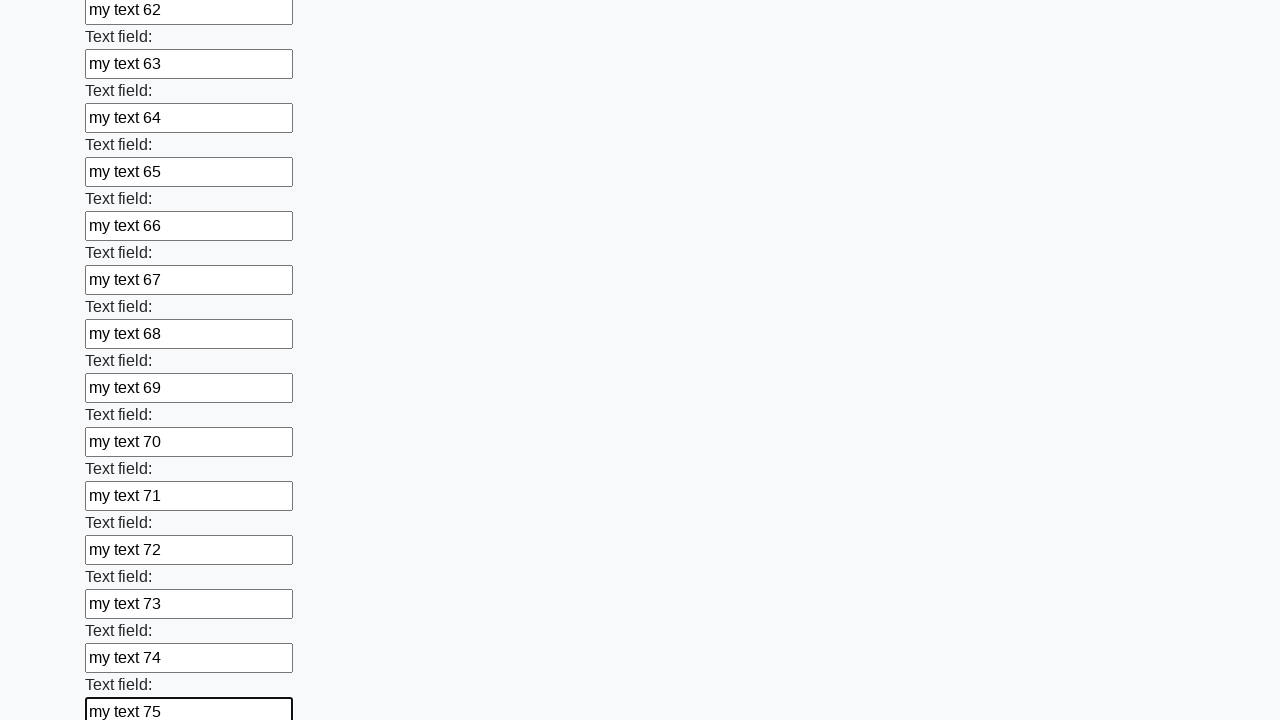

Filled input field 76 with 'my text 76' on input >> nth=75
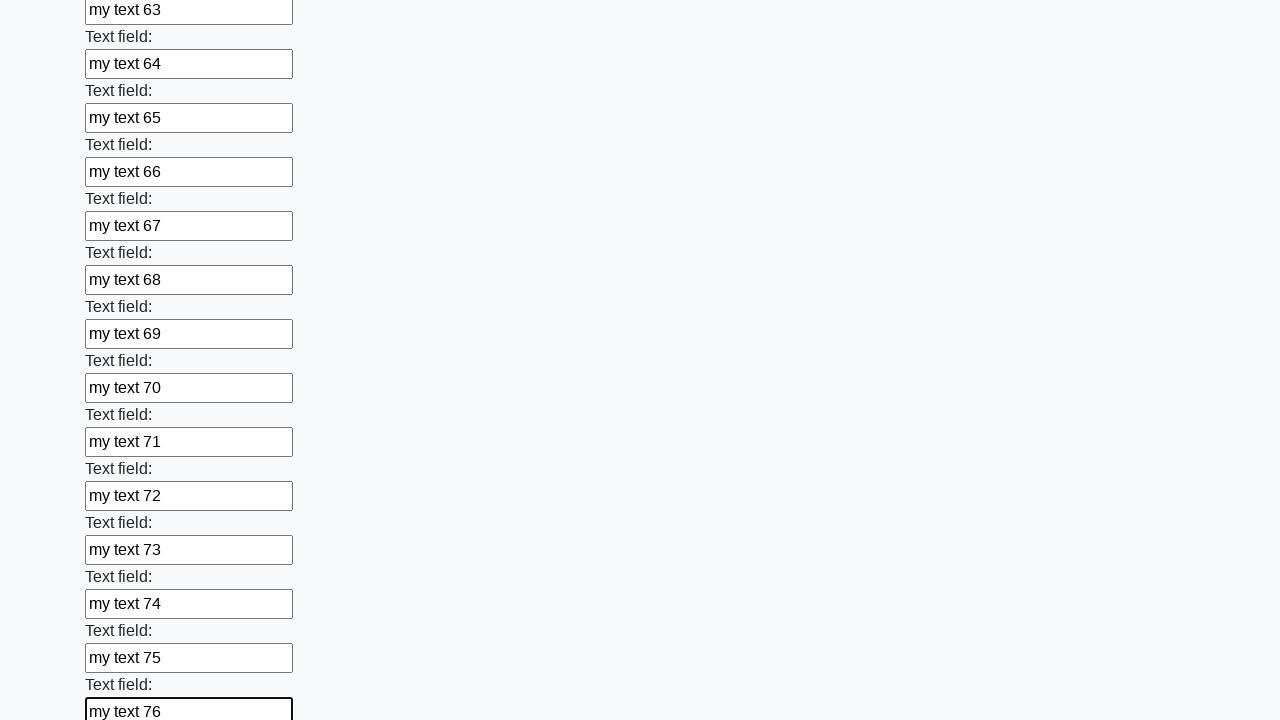

Filled input field 77 with 'my text 77' on input >> nth=76
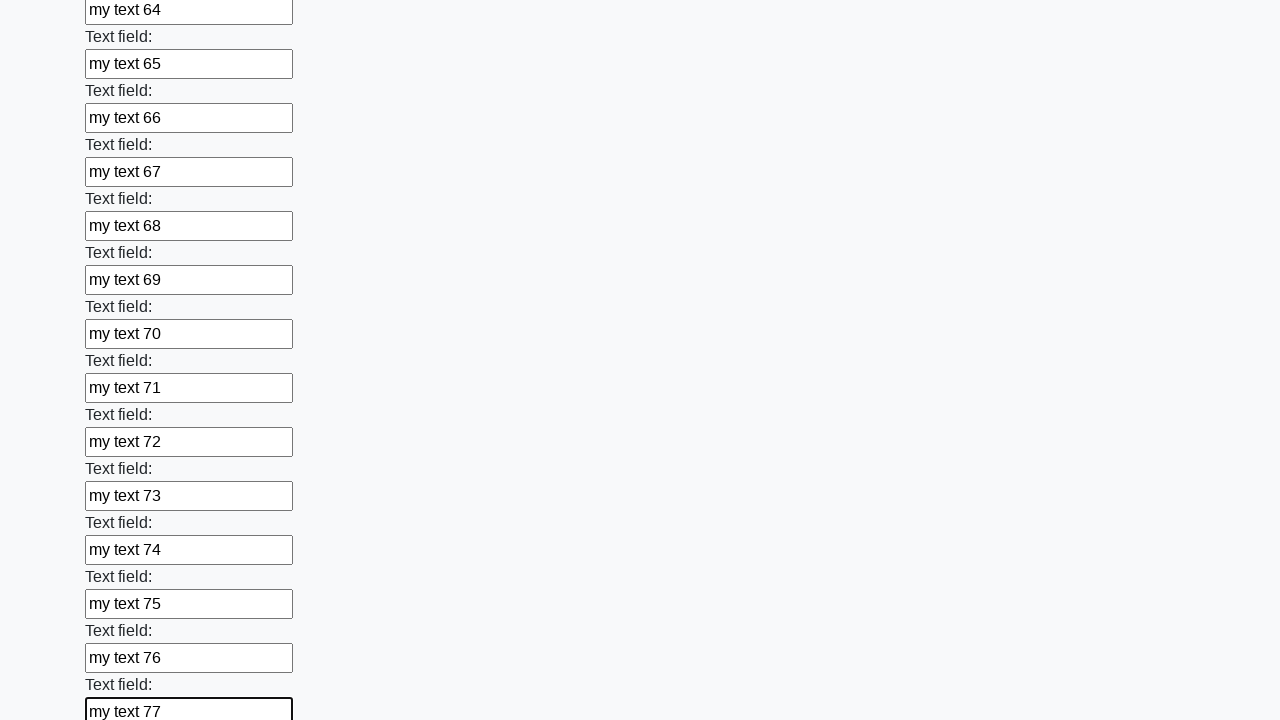

Filled input field 78 with 'my text 78' on input >> nth=77
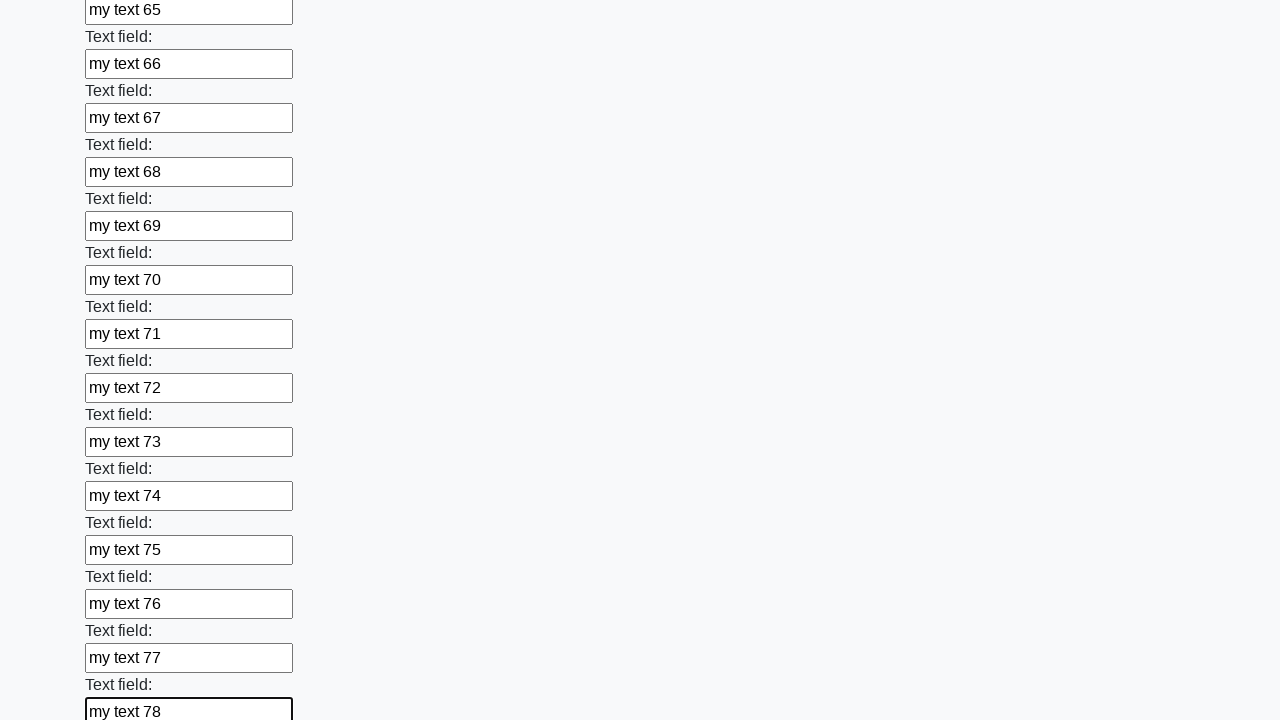

Filled input field 79 with 'my text 79' on input >> nth=78
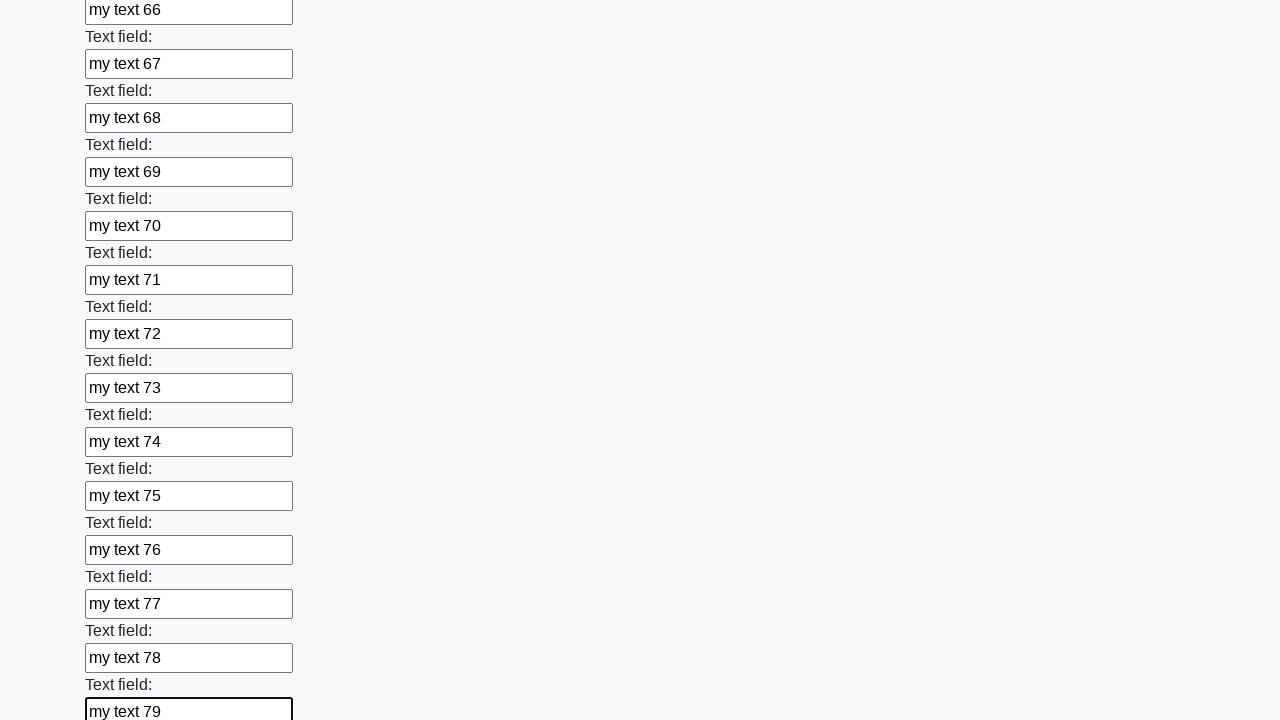

Filled input field 80 with 'my text 80' on input >> nth=79
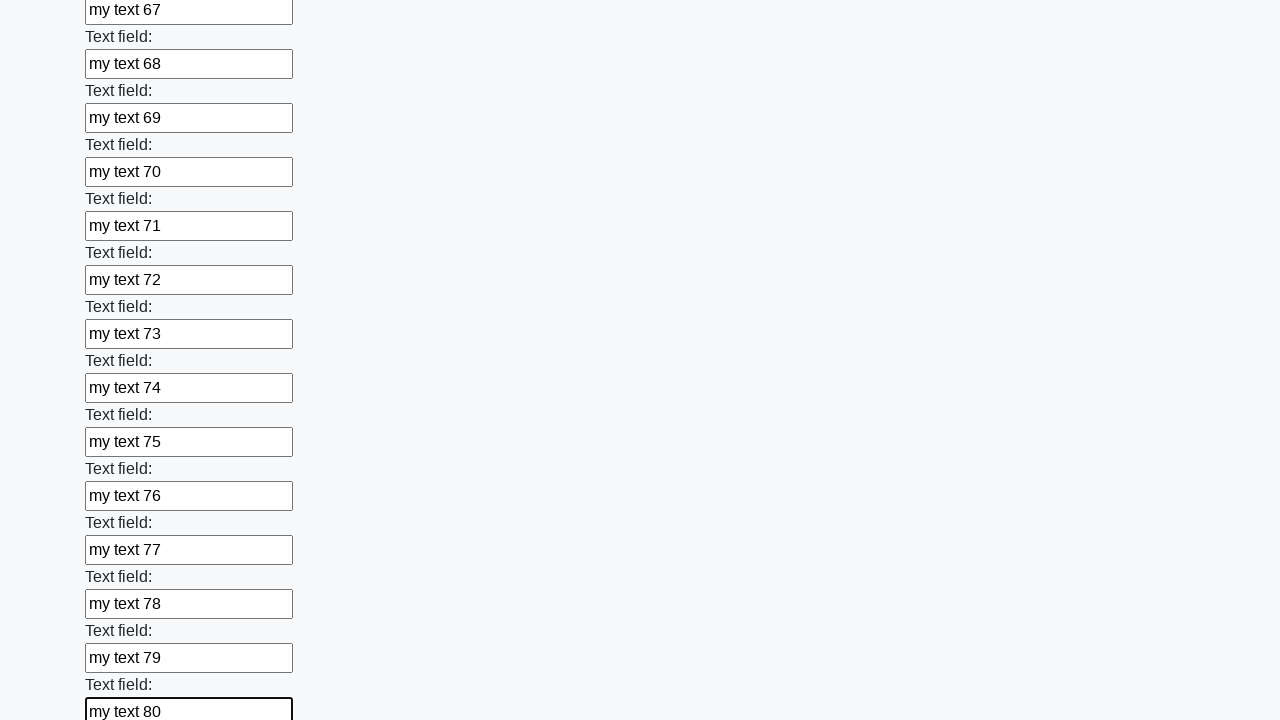

Filled input field 81 with 'my text 81' on input >> nth=80
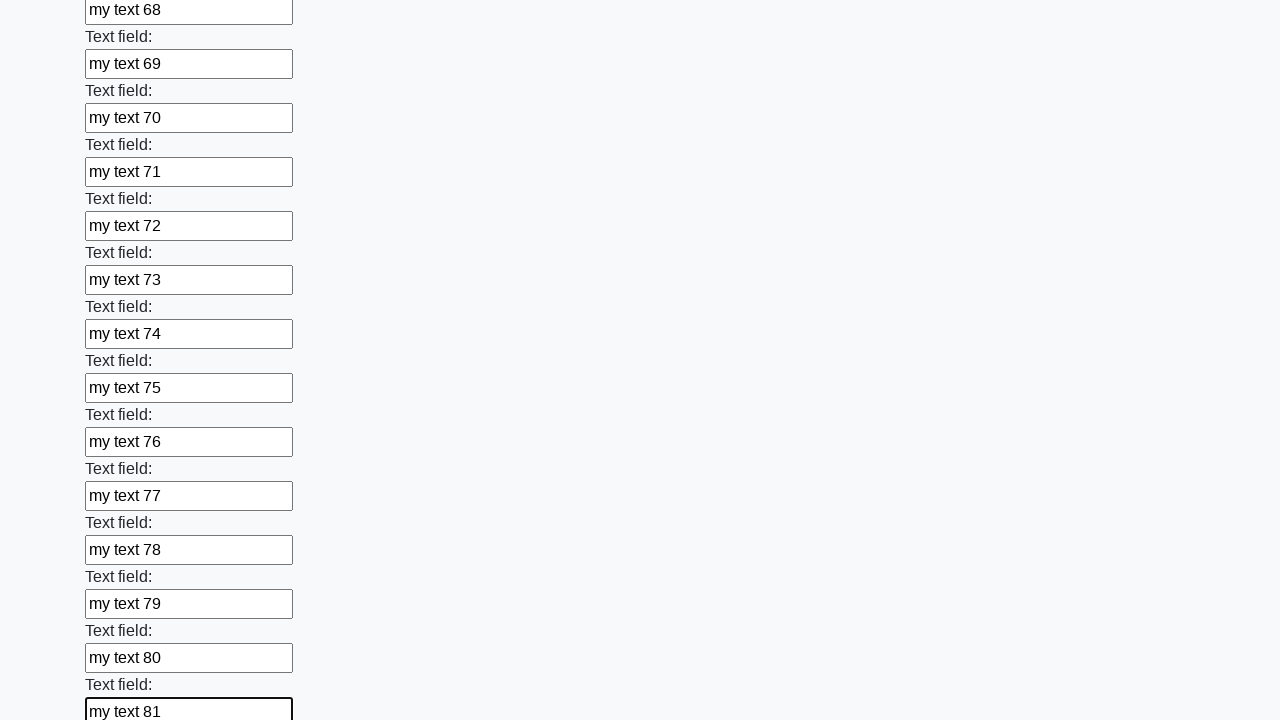

Filled input field 82 with 'my text 82' on input >> nth=81
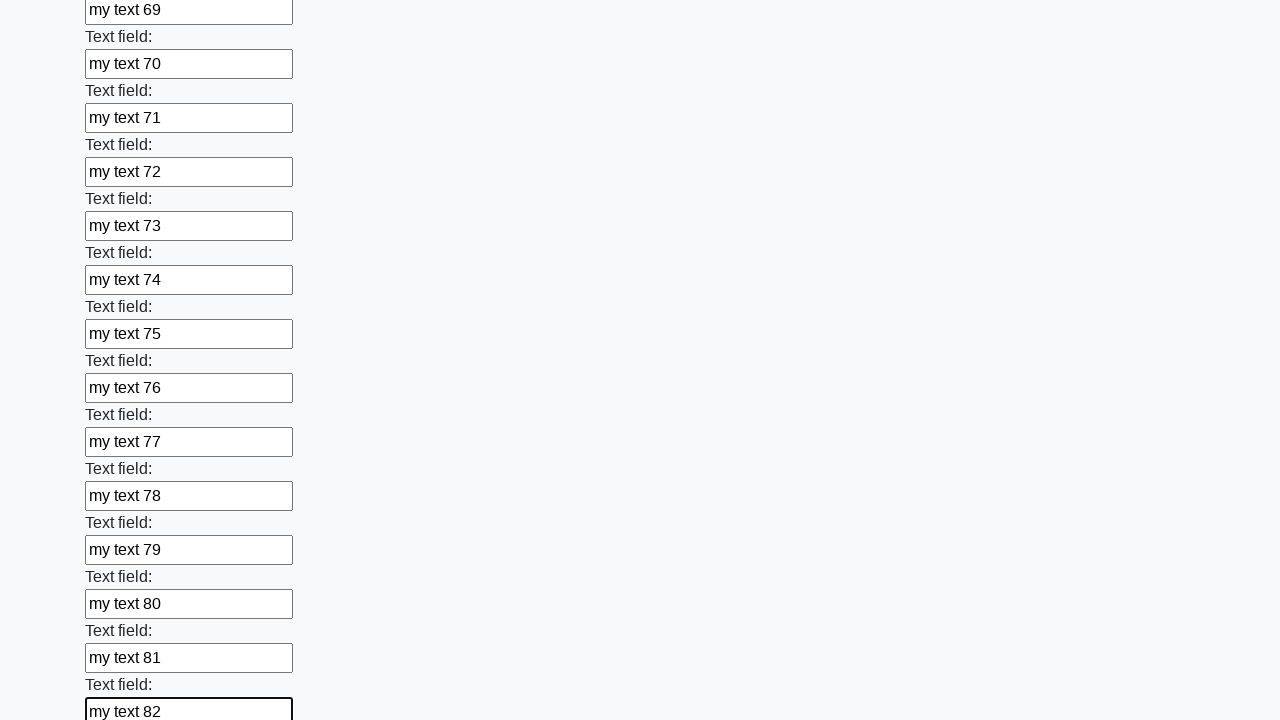

Filled input field 83 with 'my text 83' on input >> nth=82
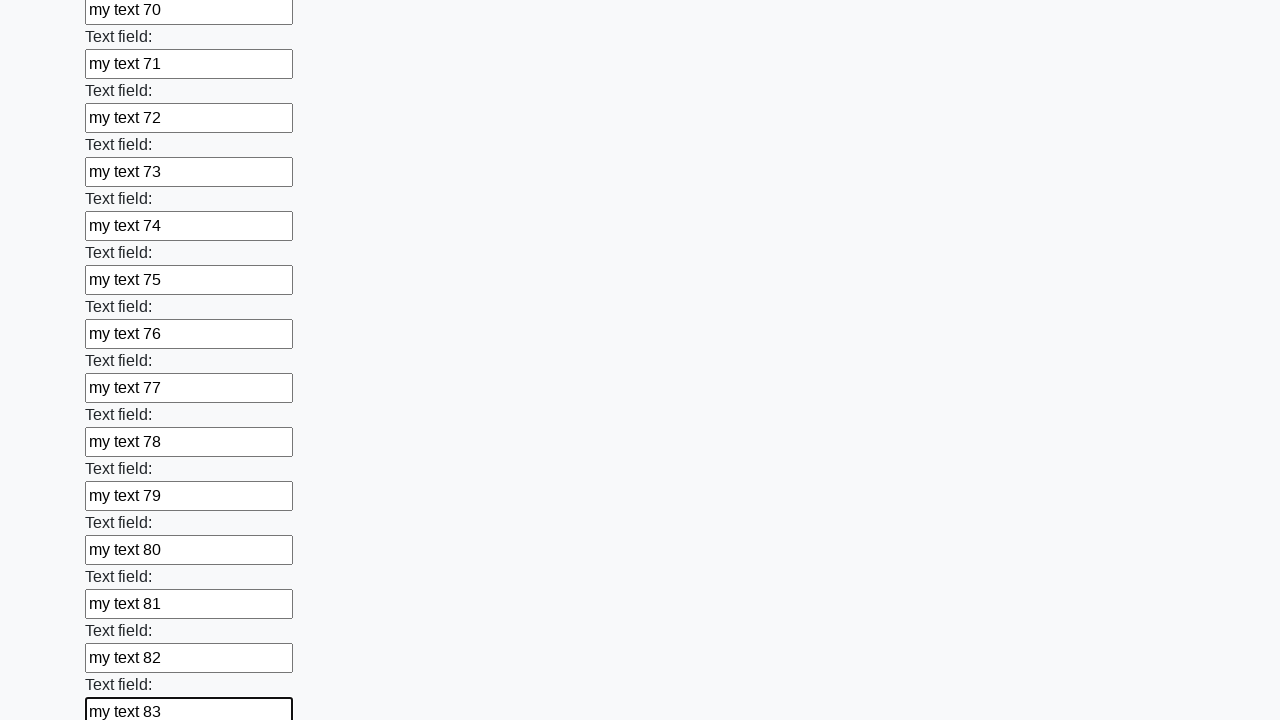

Filled input field 84 with 'my text 84' on input >> nth=83
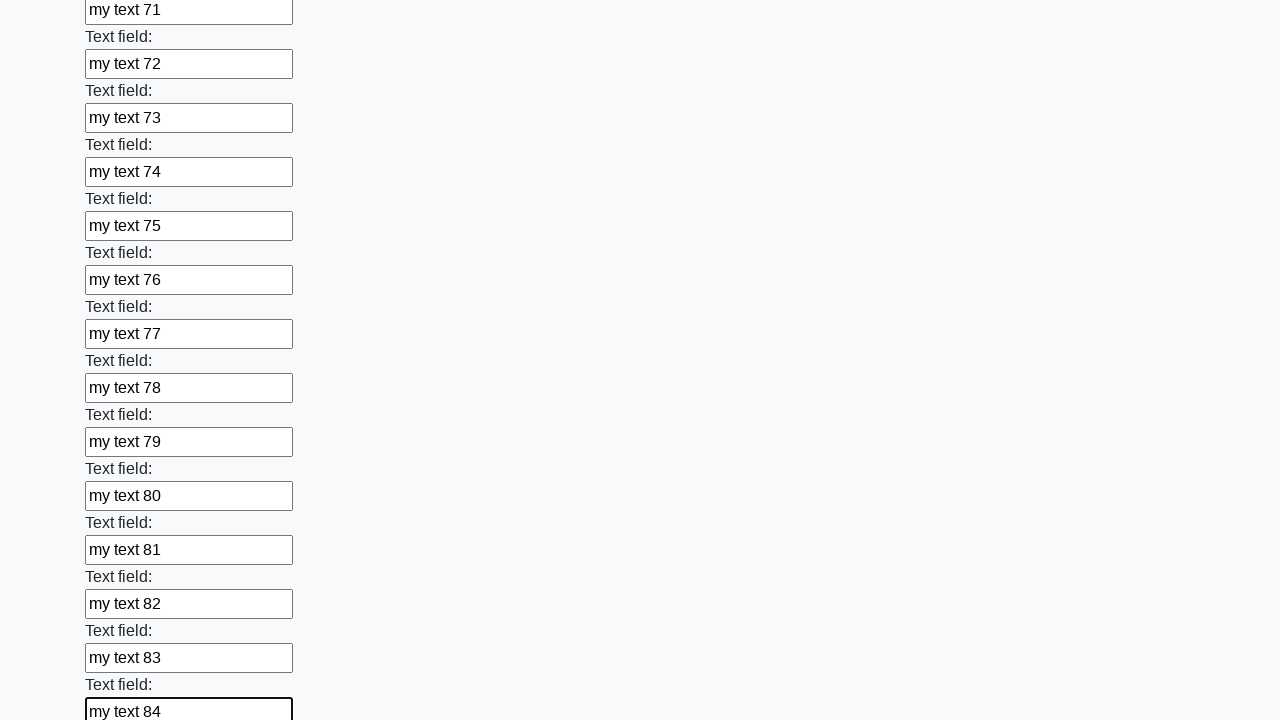

Filled input field 85 with 'my text 85' on input >> nth=84
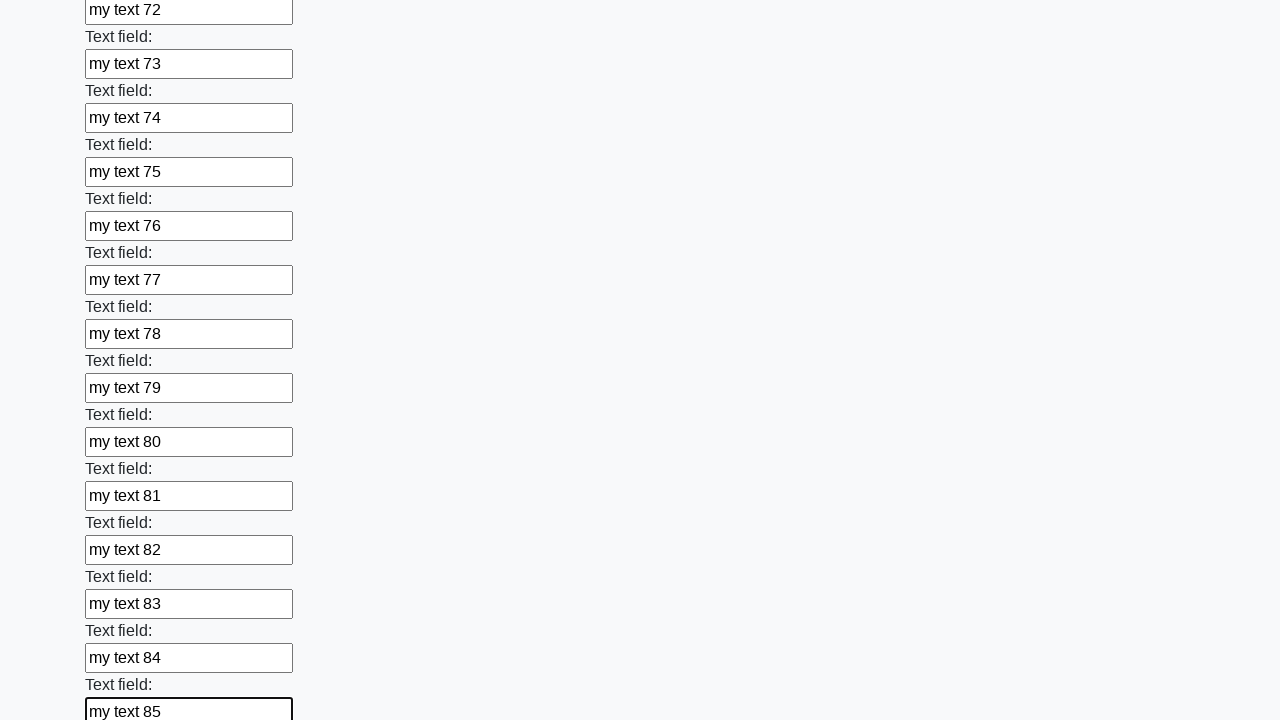

Filled input field 86 with 'my text 86' on input >> nth=85
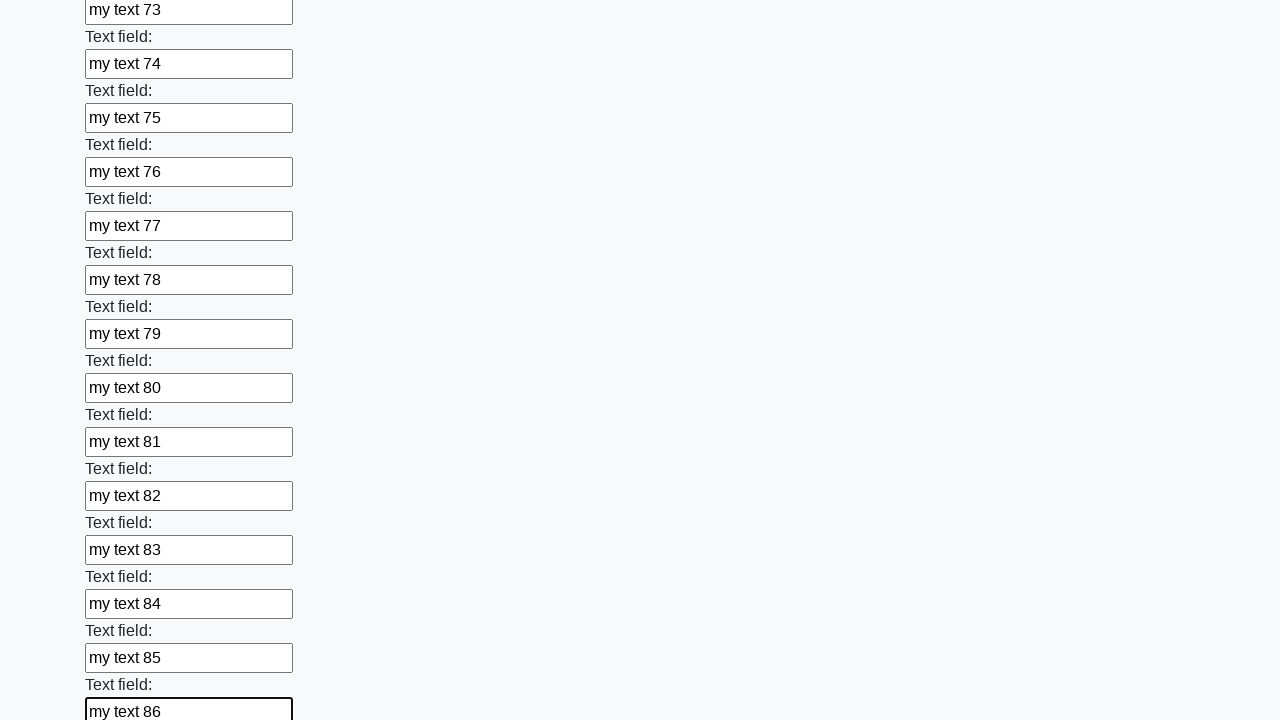

Filled input field 87 with 'my text 87' on input >> nth=86
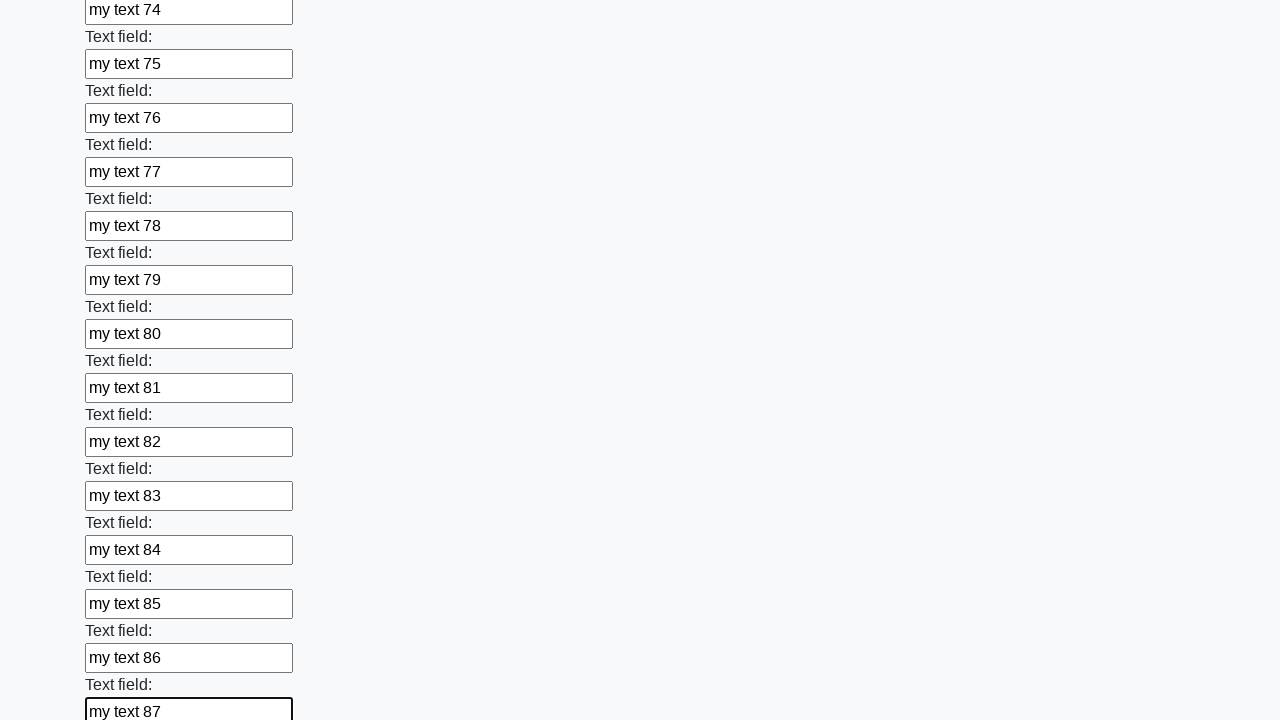

Filled input field 88 with 'my text 88' on input >> nth=87
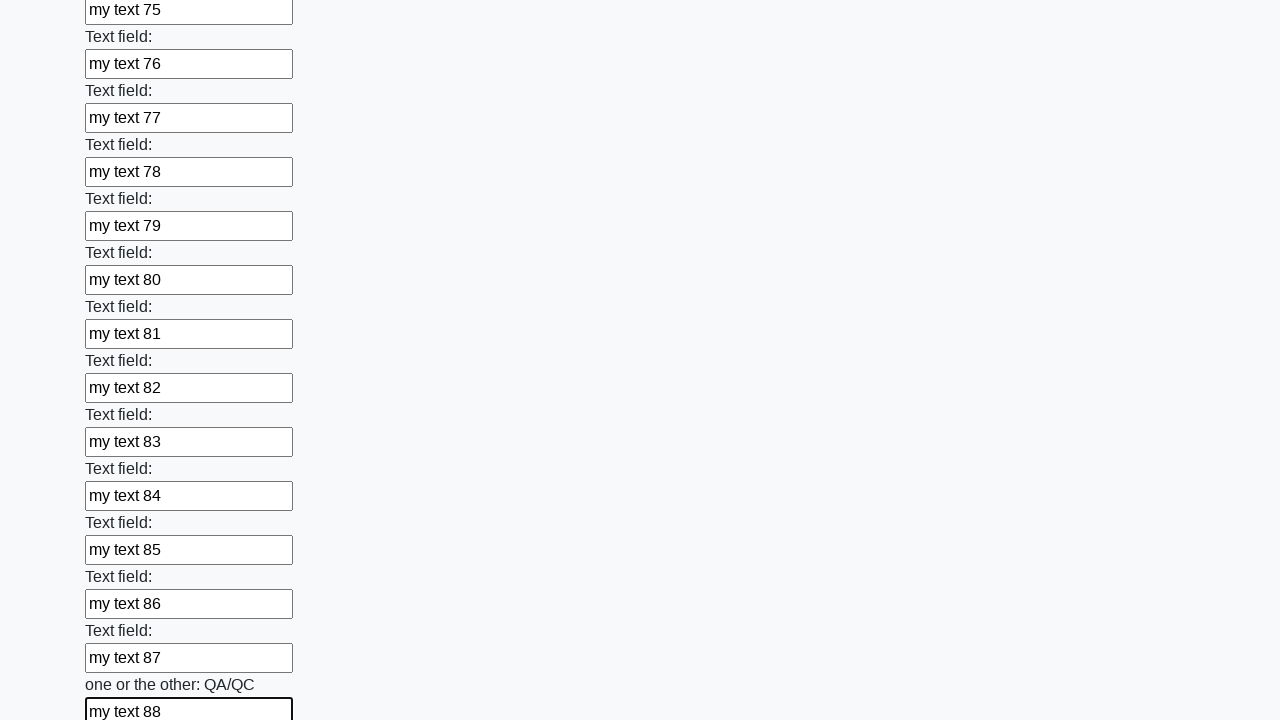

Filled input field 89 with 'my text 89' on input >> nth=88
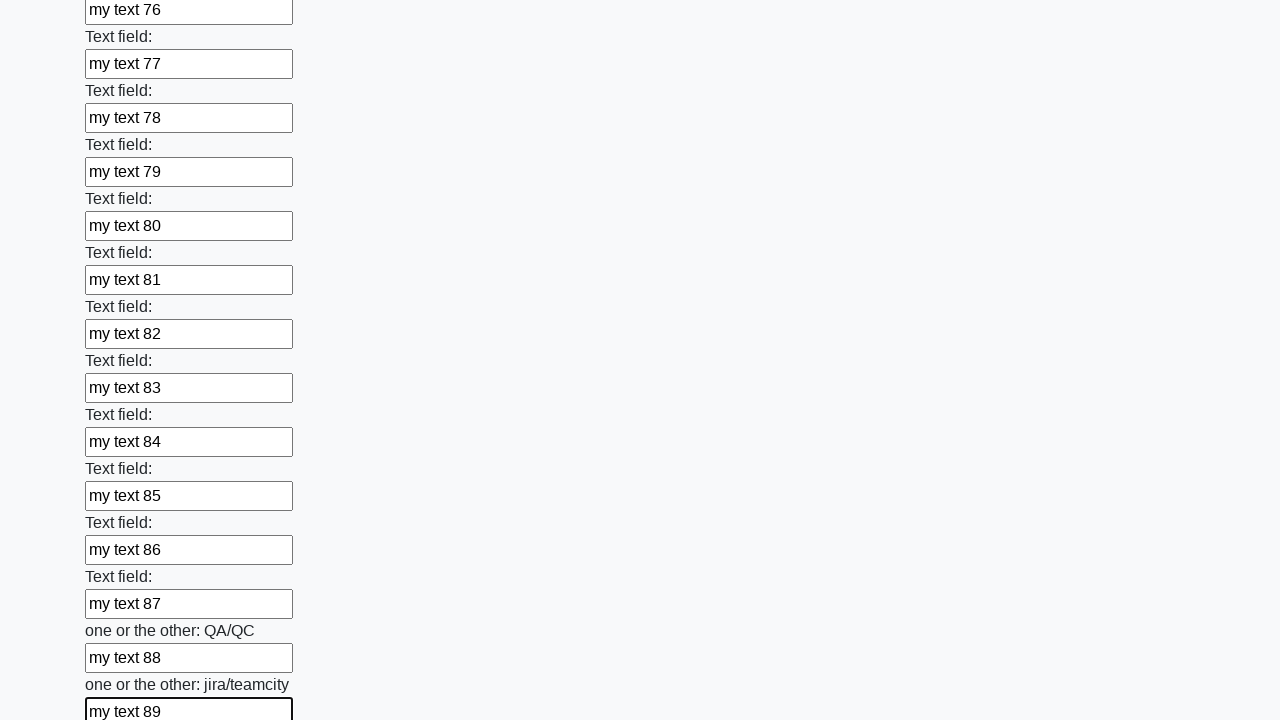

Filled input field 90 with 'my text 90' on input >> nth=89
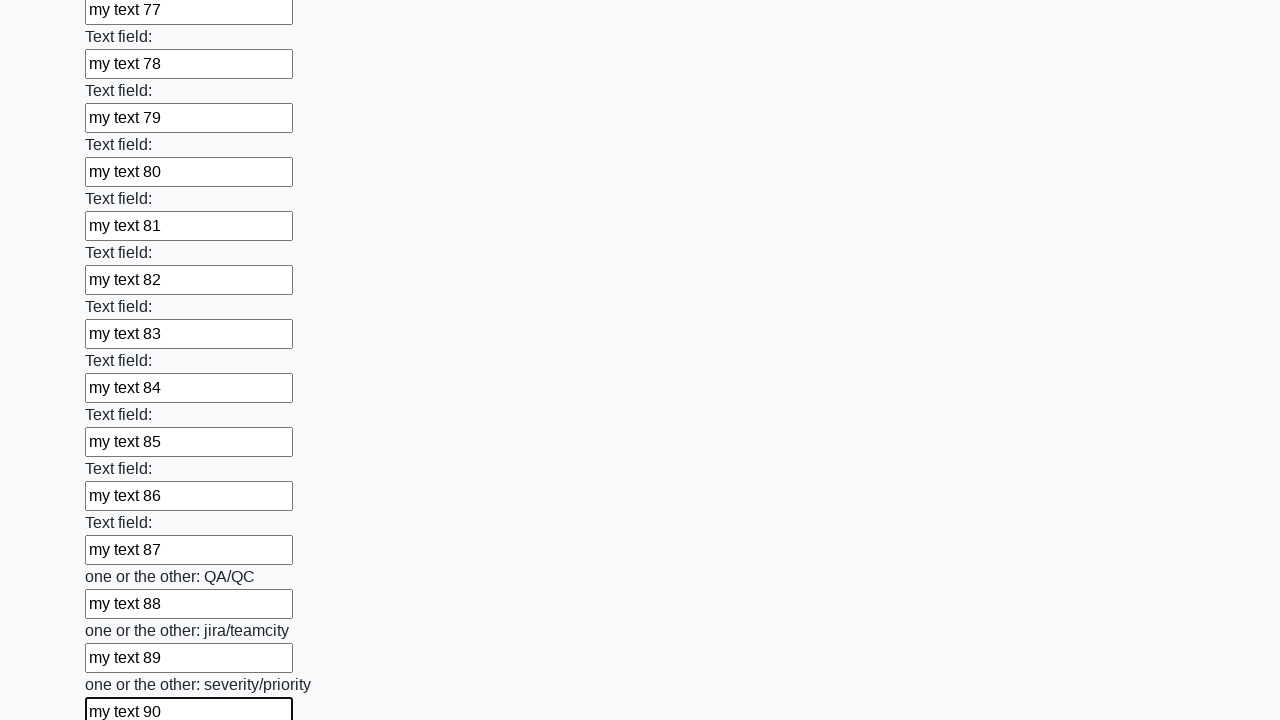

Filled input field 91 with 'my text 91' on input >> nth=90
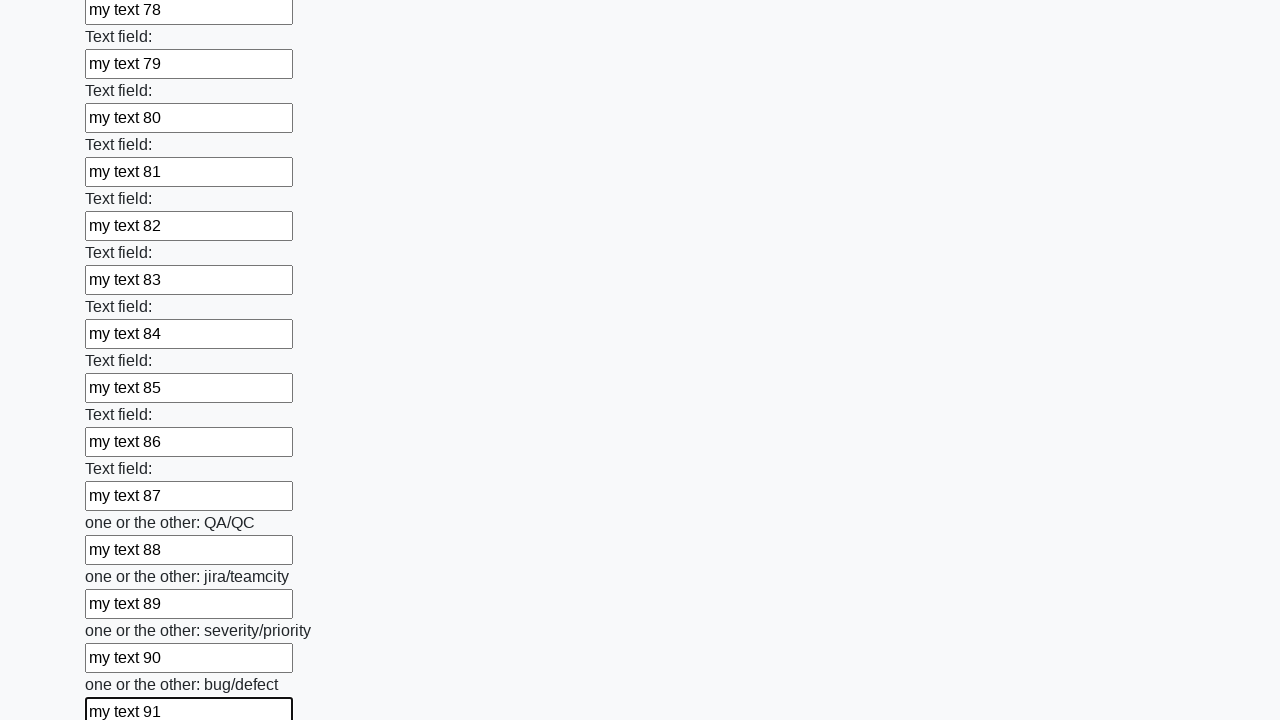

Filled input field 92 with 'my text 92' on input >> nth=91
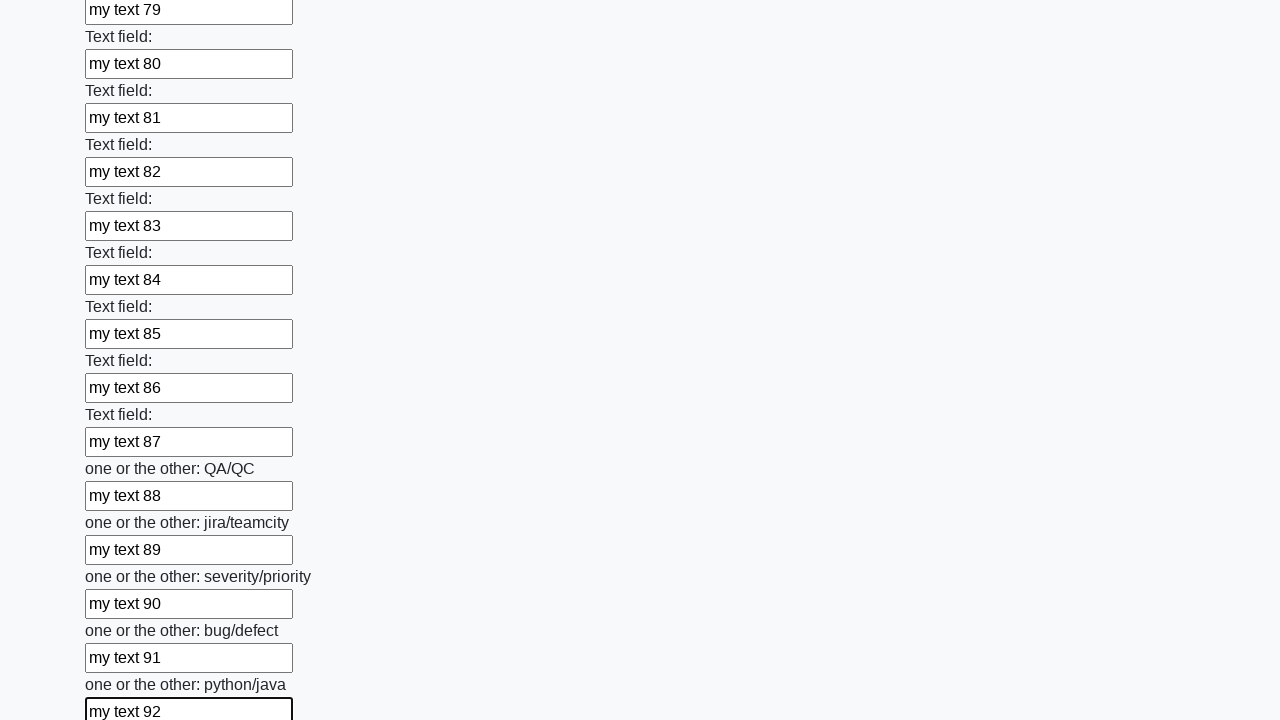

Filled input field 93 with 'my text 93' on input >> nth=92
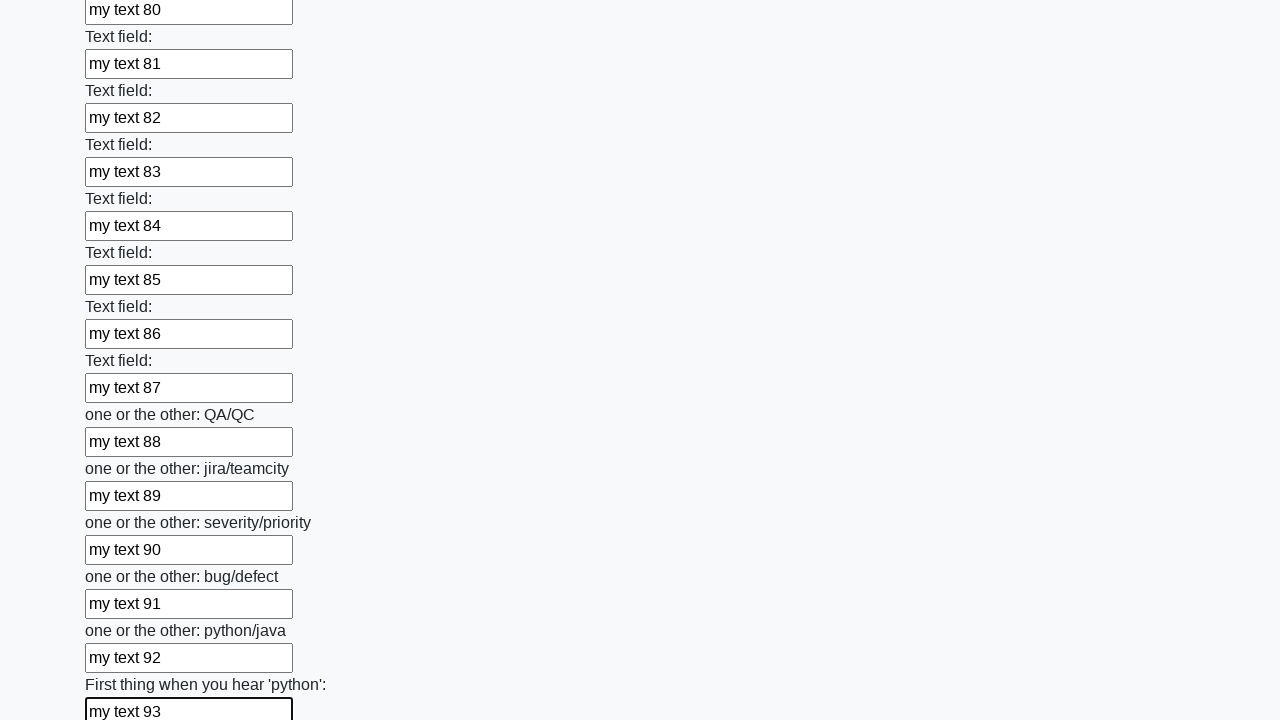

Filled input field 94 with 'my text 94' on input >> nth=93
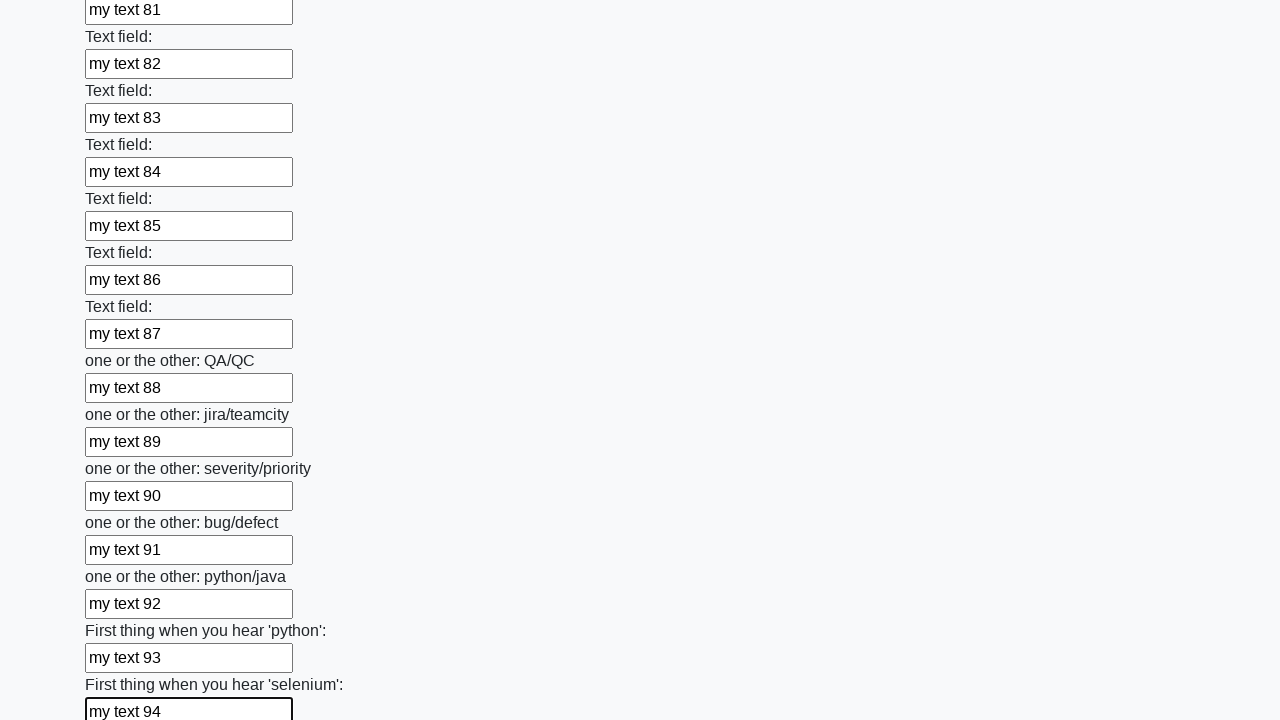

Filled input field 95 with 'my text 95' on input >> nth=94
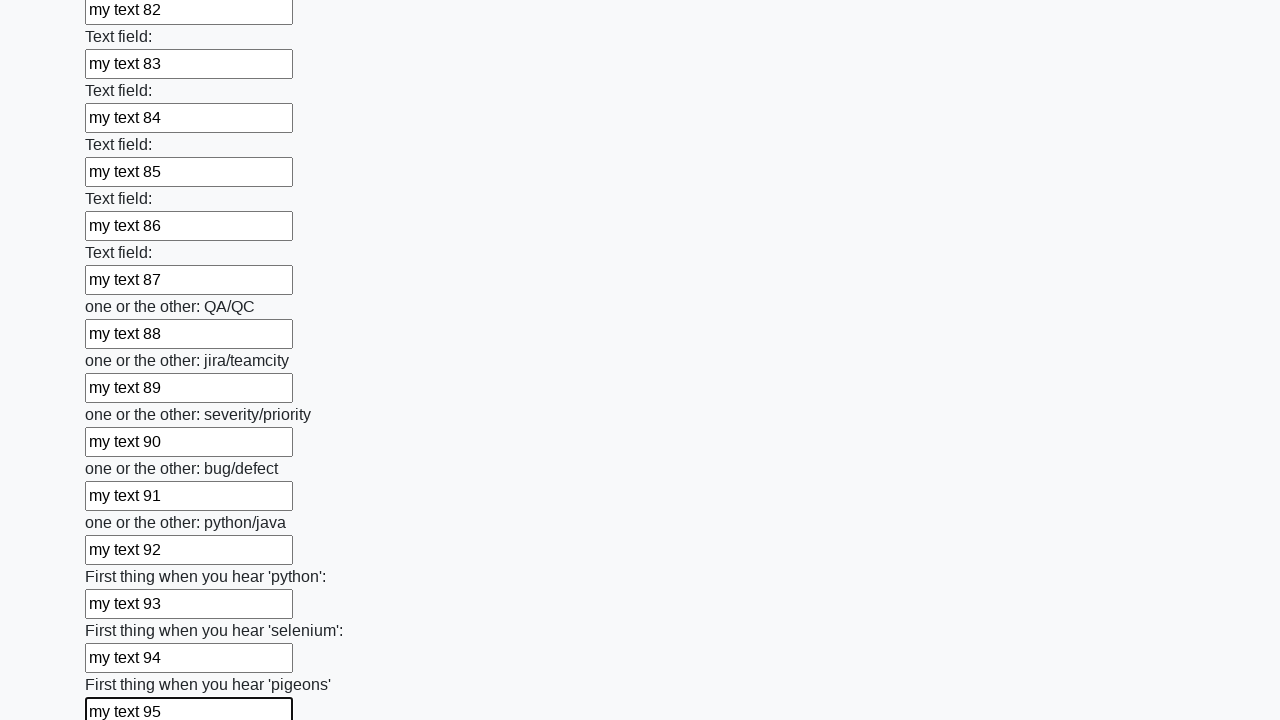

Filled input field 96 with 'my text 96' on input >> nth=95
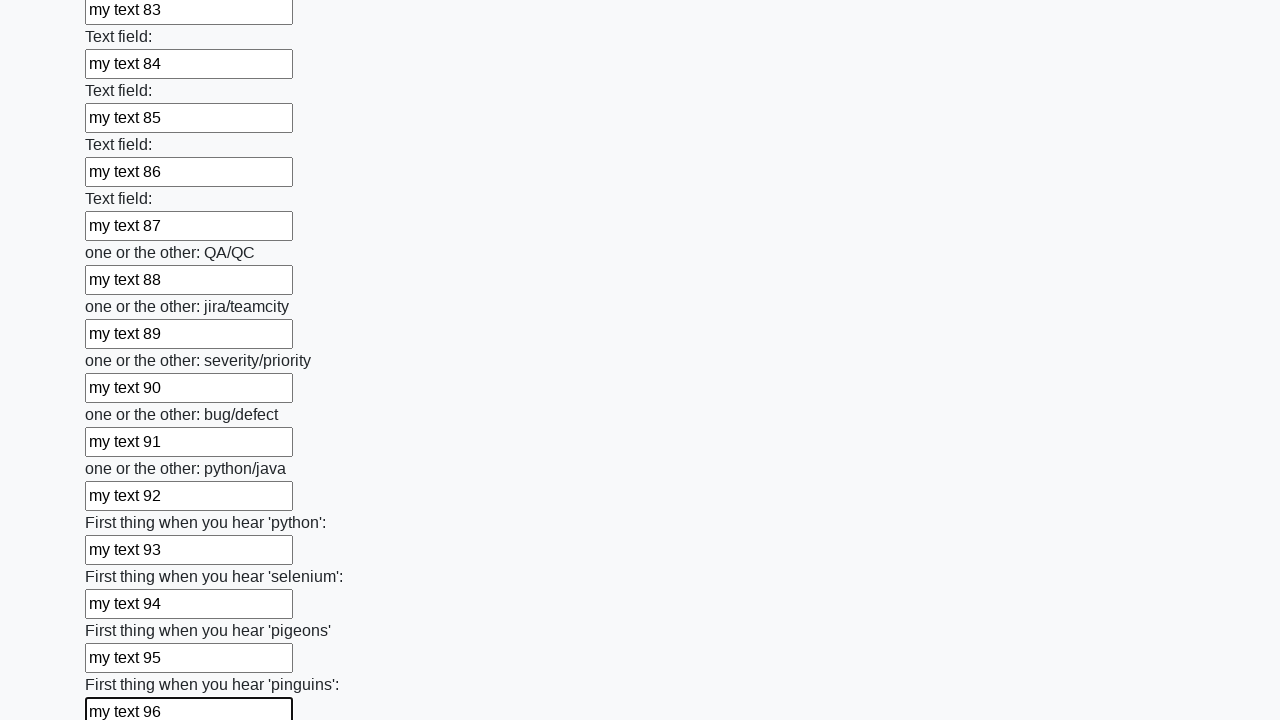

Filled input field 97 with 'my text 97' on input >> nth=96
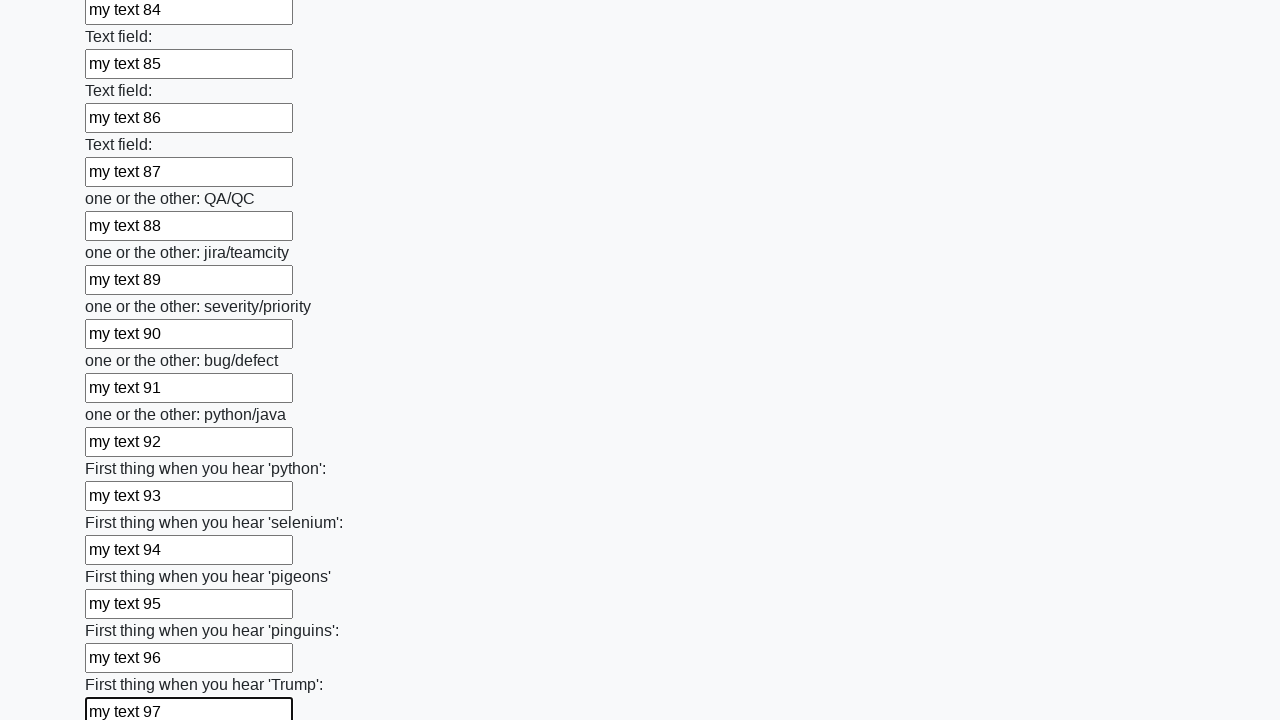

Filled input field 98 with 'my text 98' on input >> nth=97
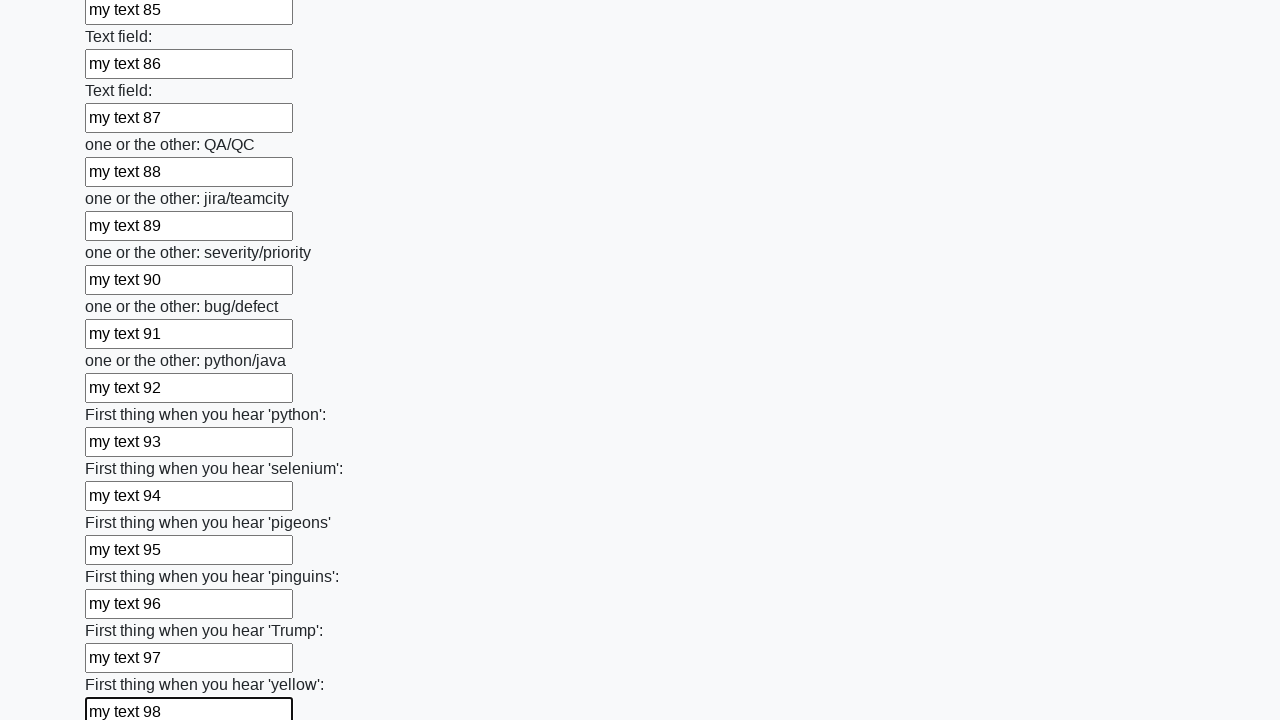

Filled input field 99 with 'my text 99' on input >> nth=98
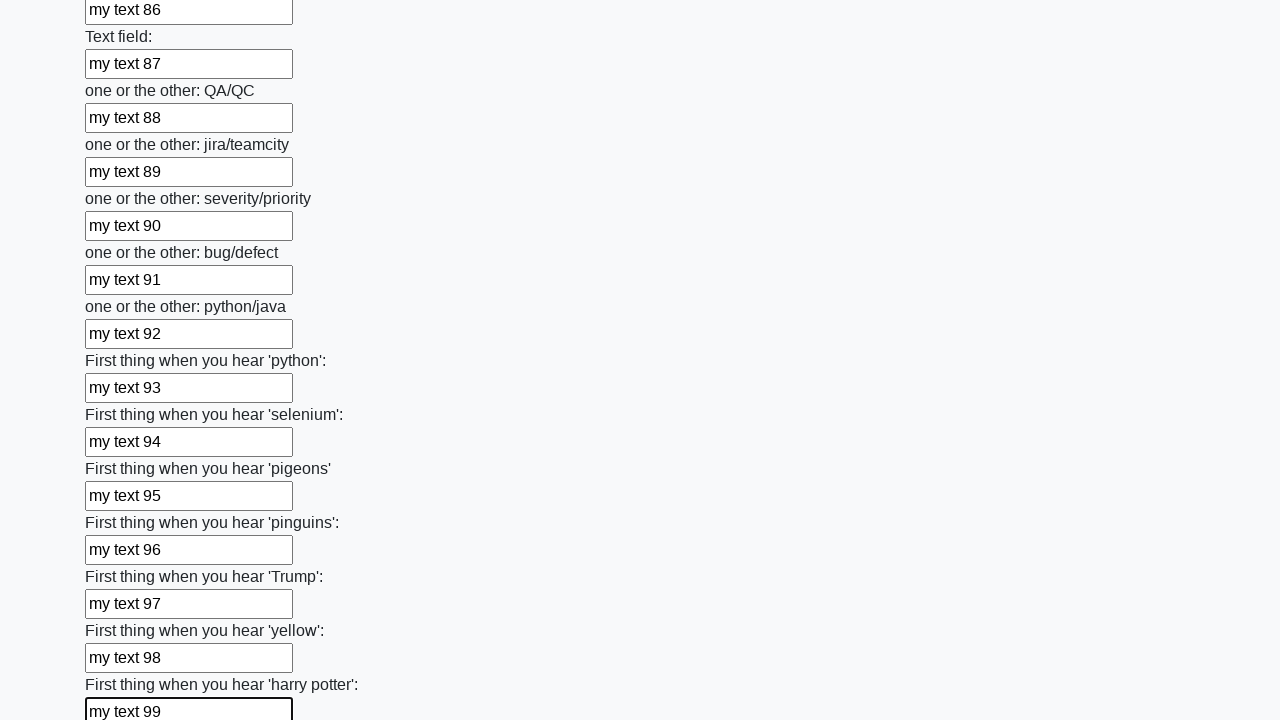

Filled input field 100 with 'my text 100' on input >> nth=99
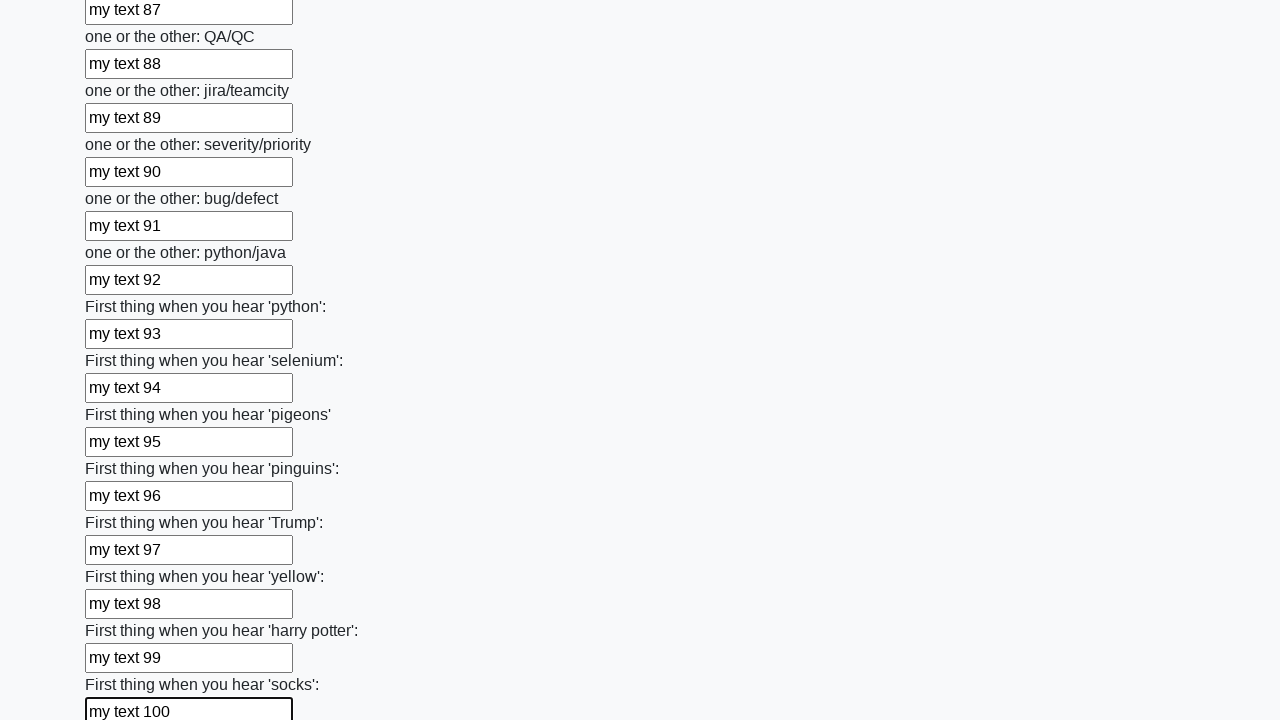

Clicked the submit button at (123, 611) on .btn
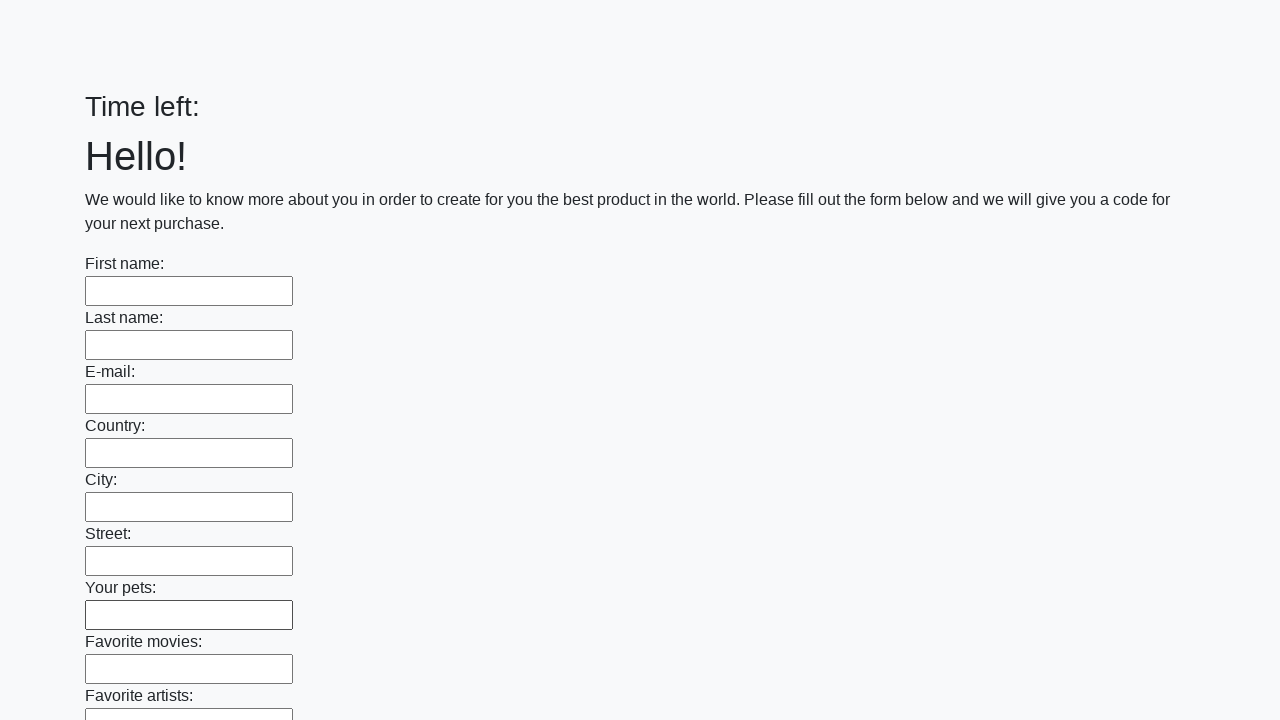

Set up dialog handler to accept alerts
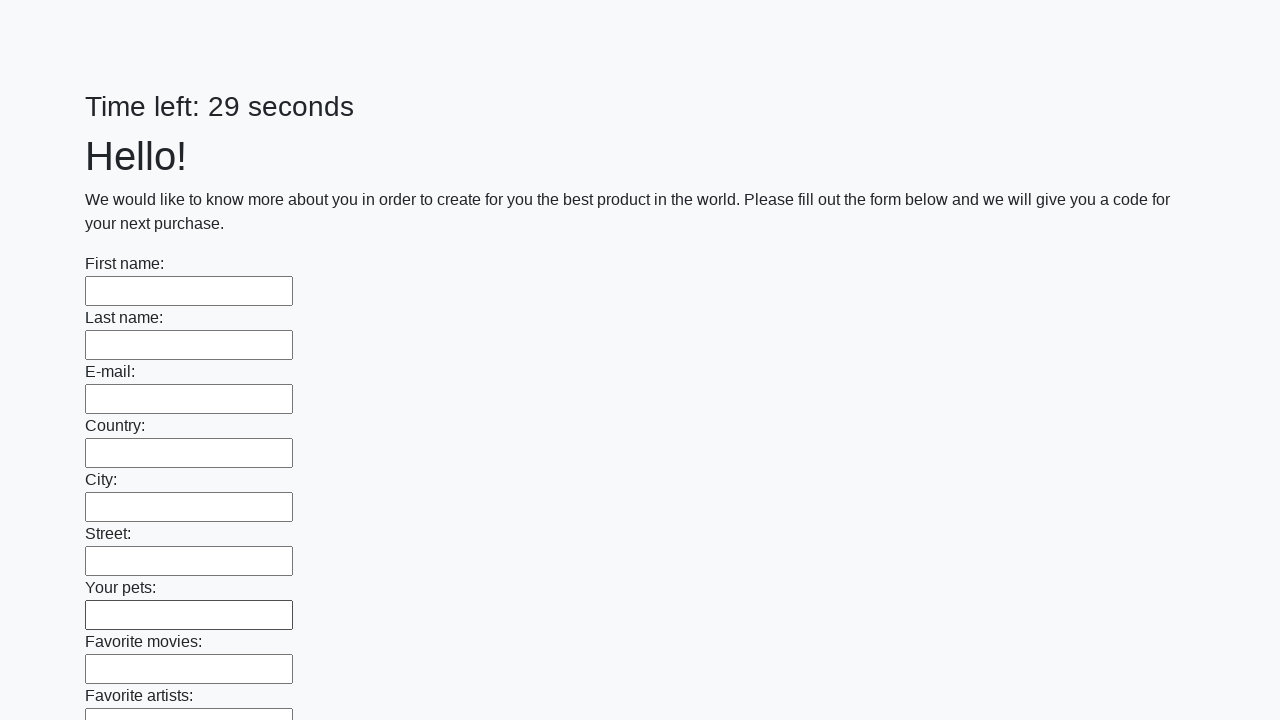

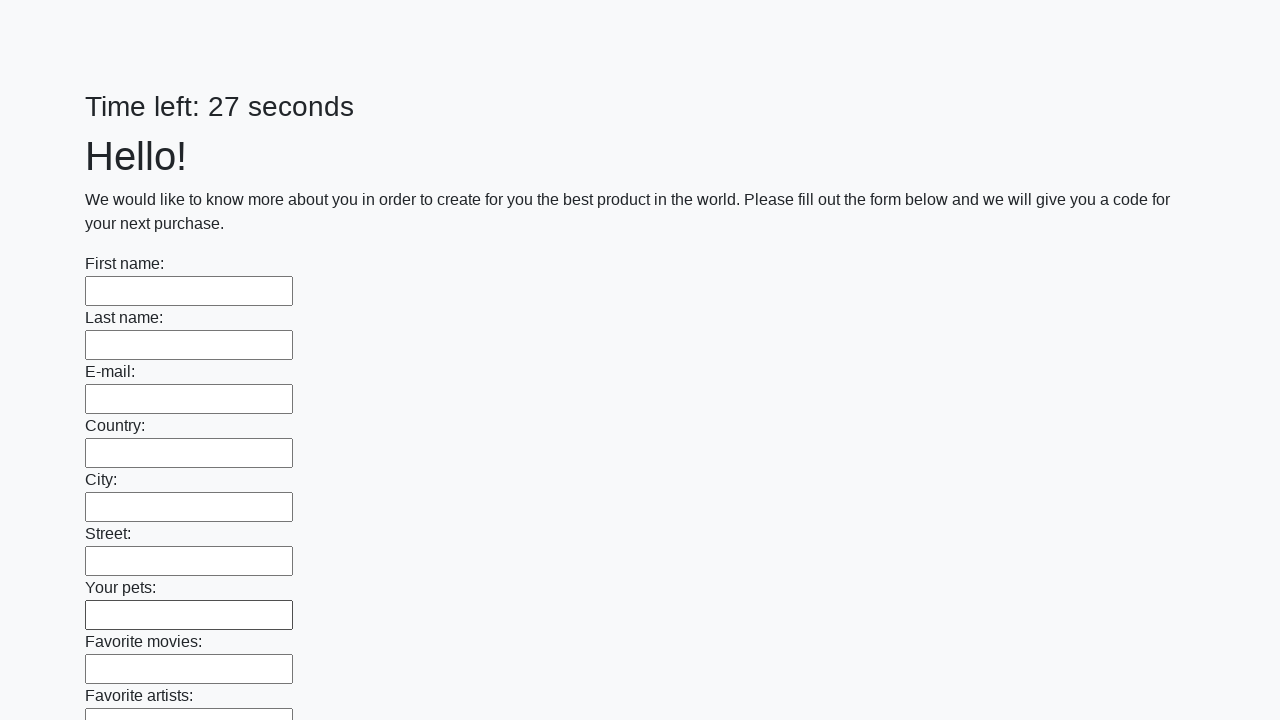